Tests navigating through pagination and iterating over table rows and columns to read table content

Starting URL: https://testautomationpractice.blogspot.com/

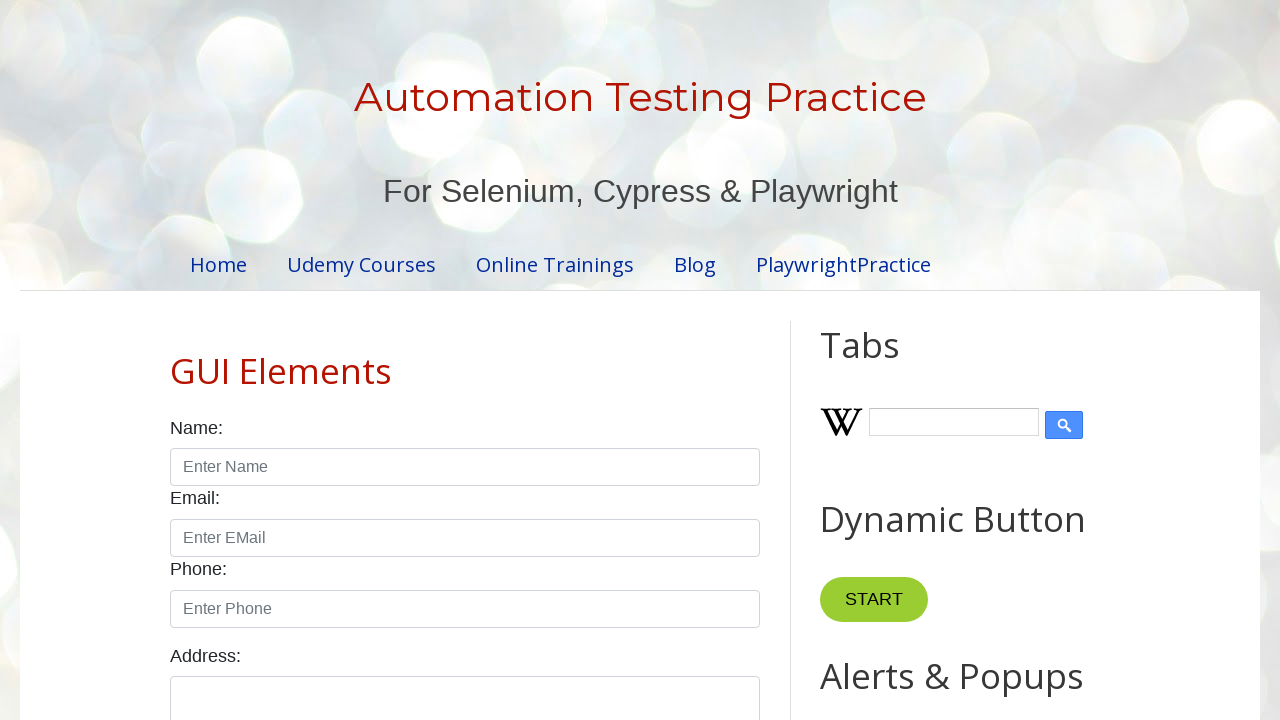

Located the product table element
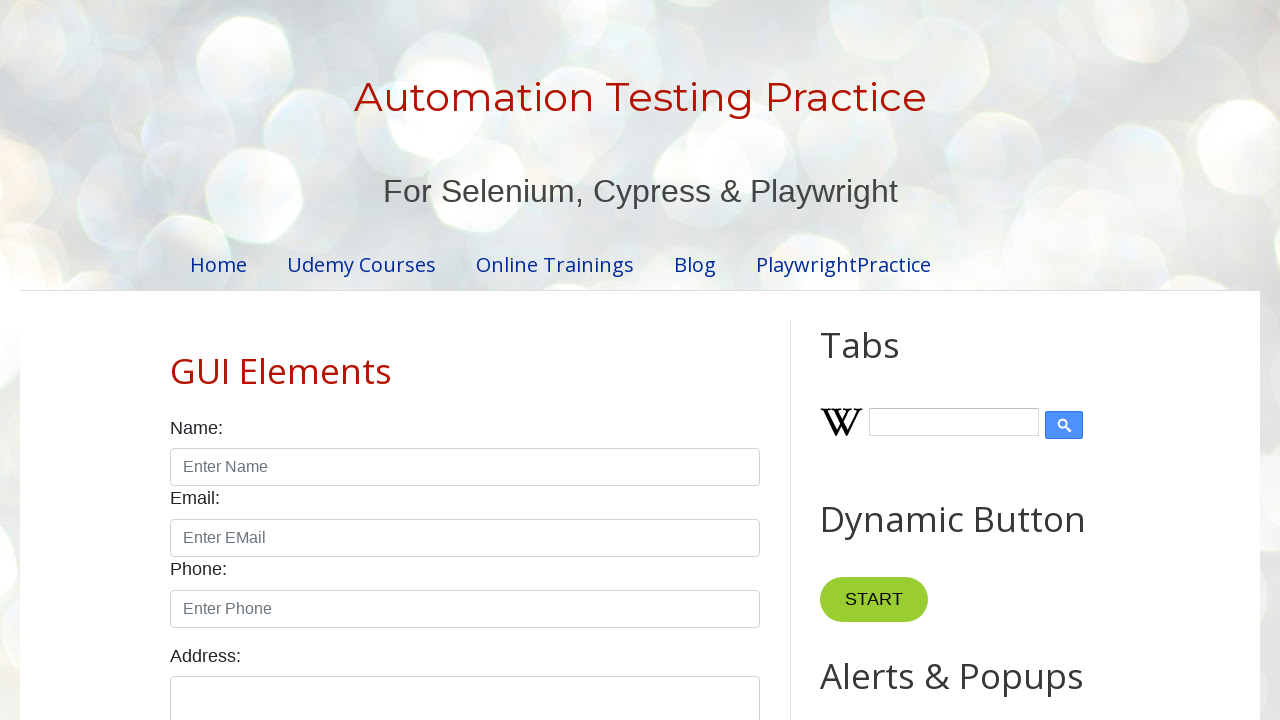

Located all table rows in tbody
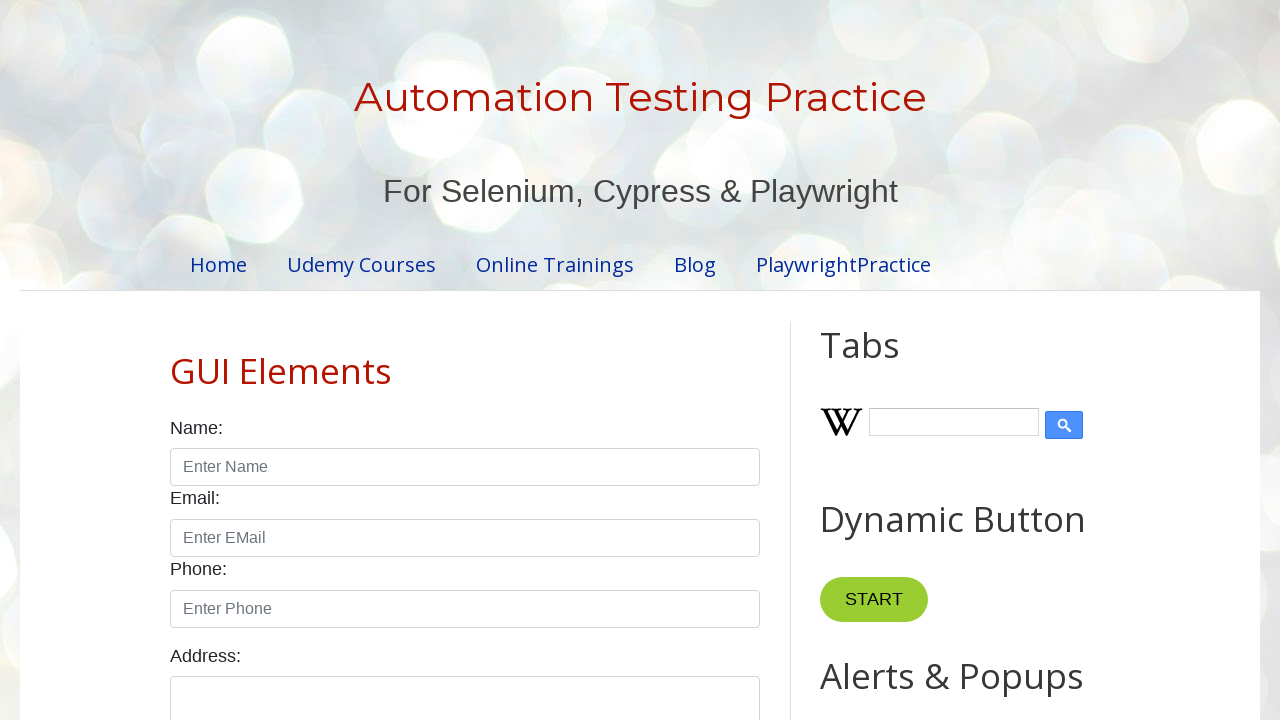

Located all pagination links
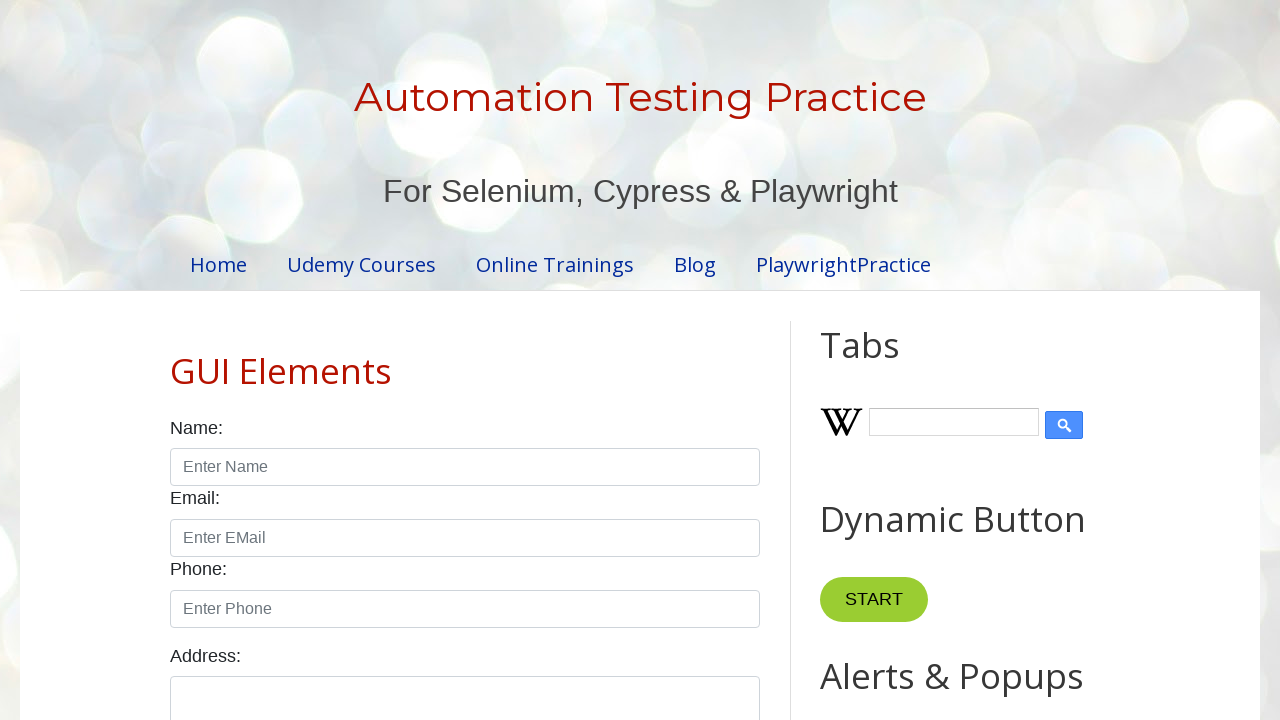

Found 4 pagination links
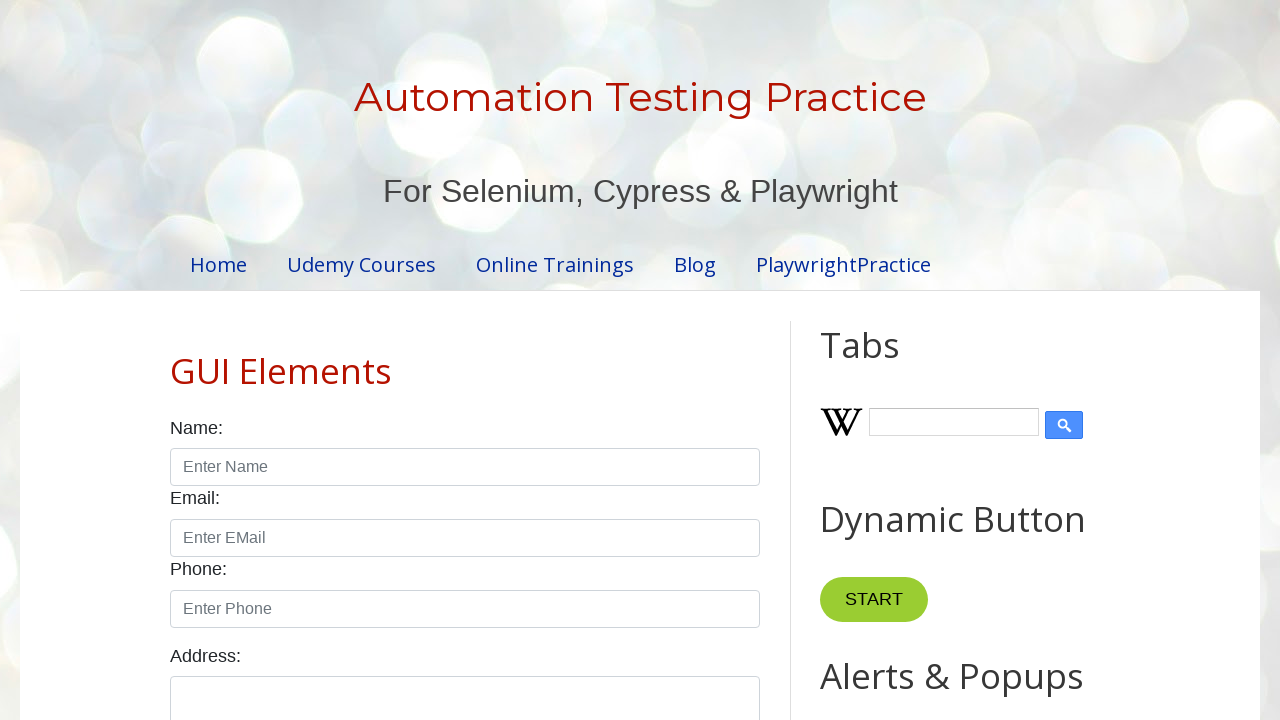

Found 5 rows on page 1
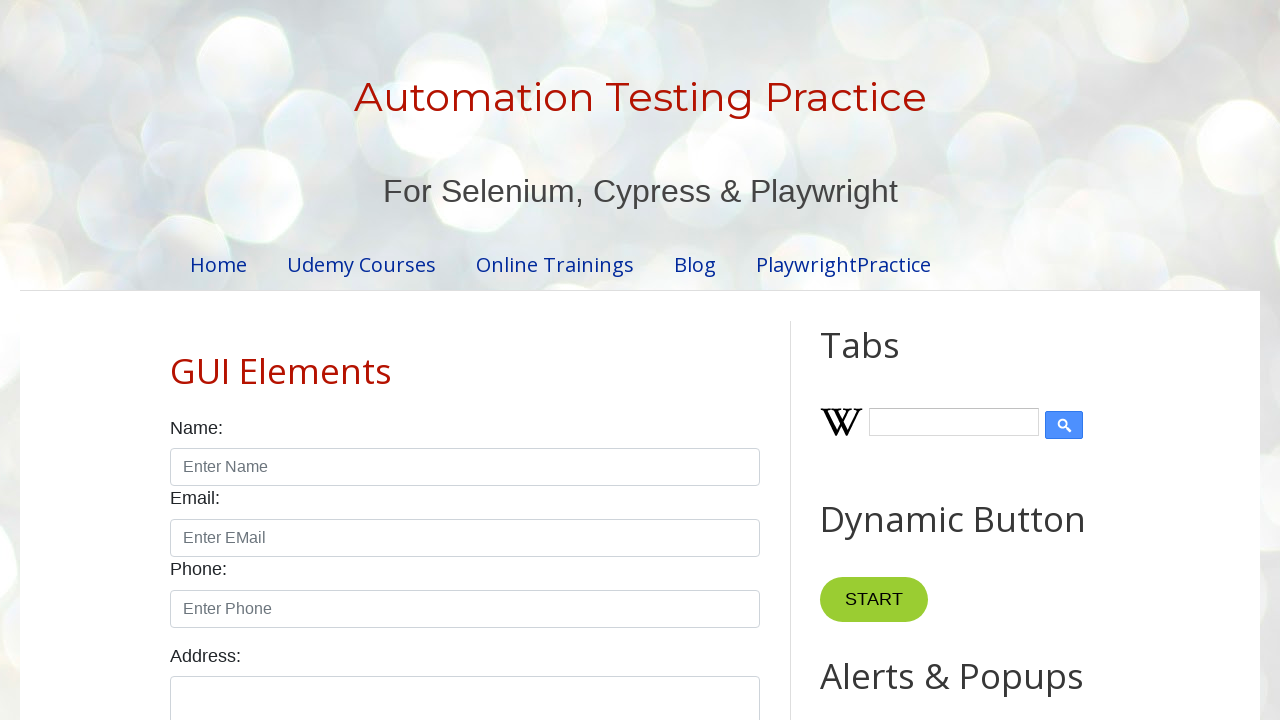

Located row 1 on page 1
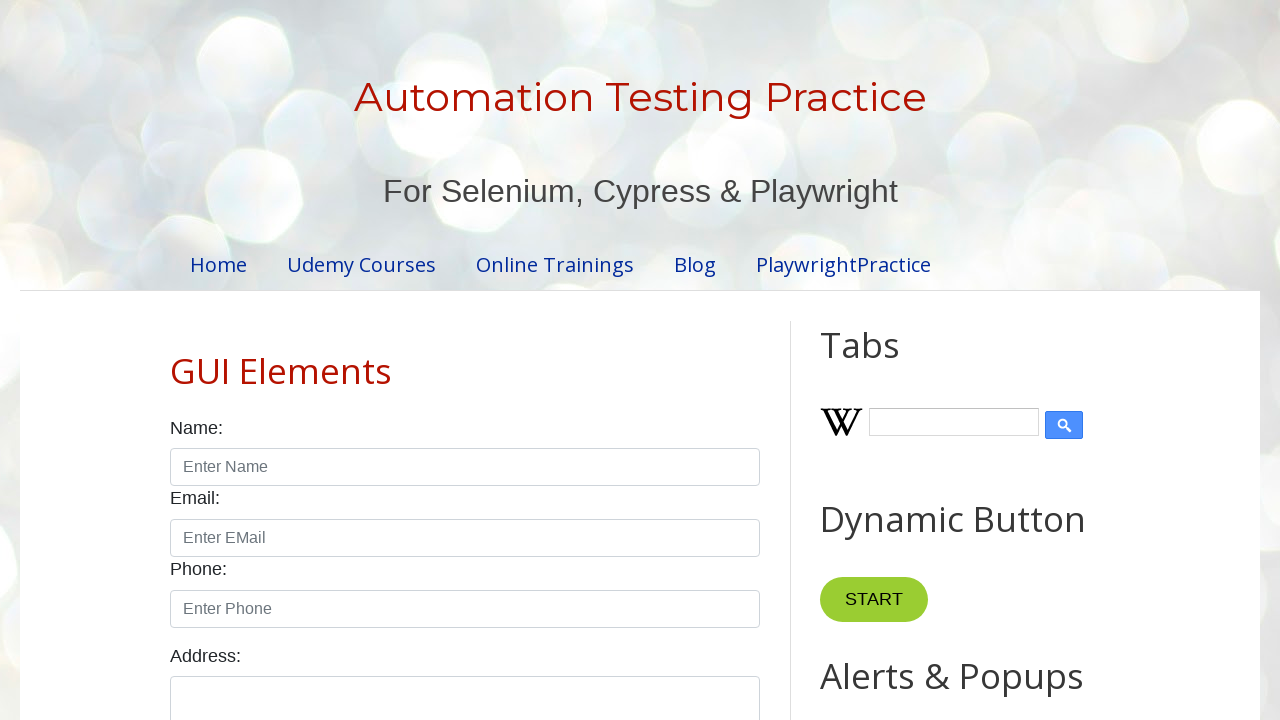

Located all cells in row 1
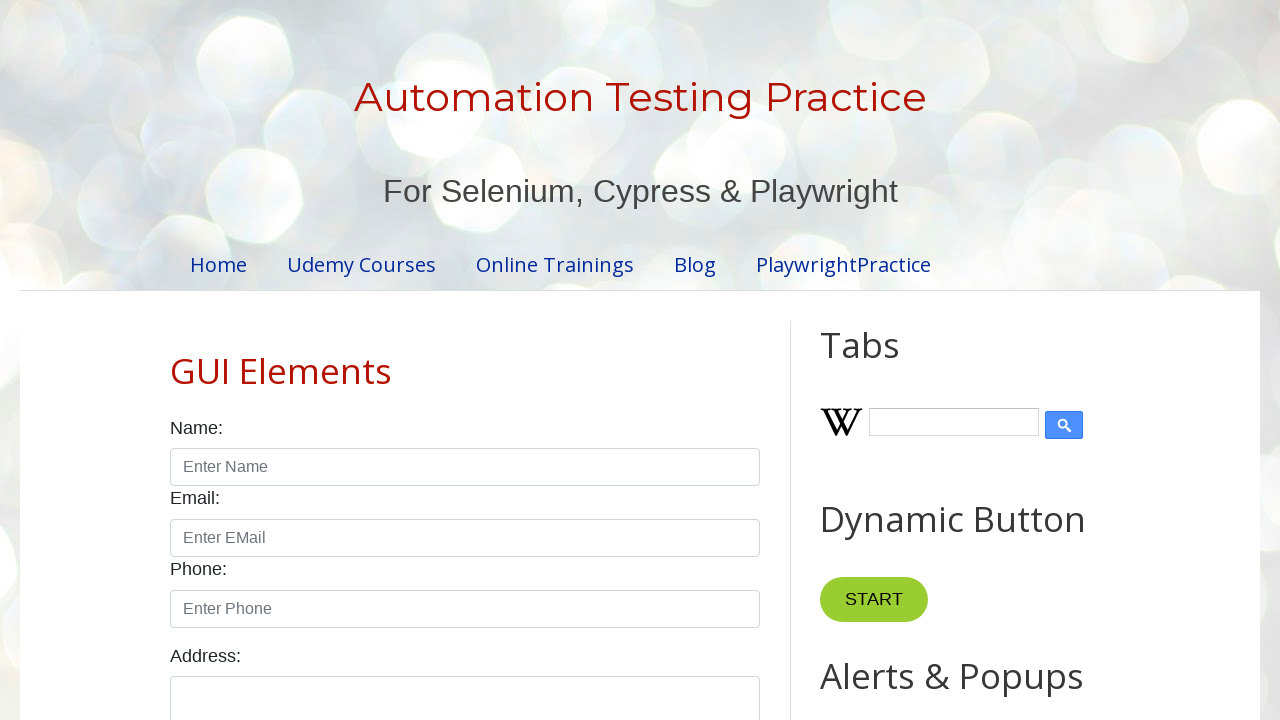

Found 4 cells in row 1
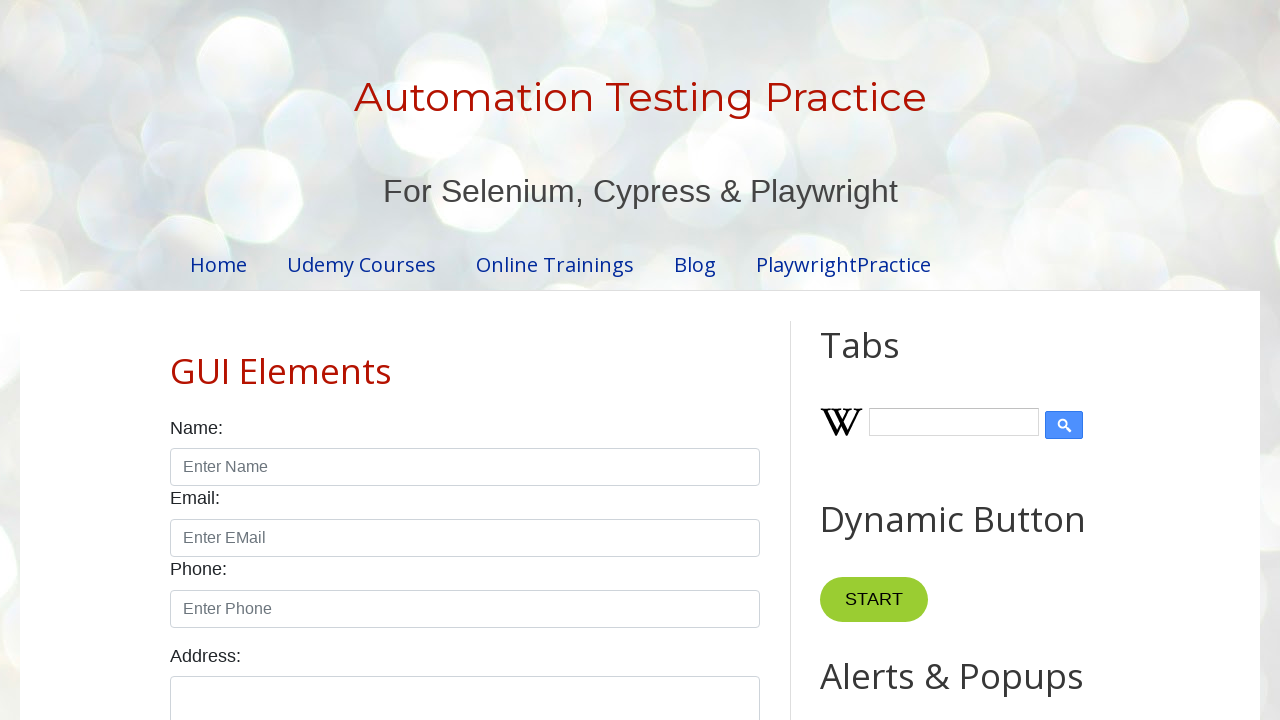

Read cell content from row 1, column 1: '1'
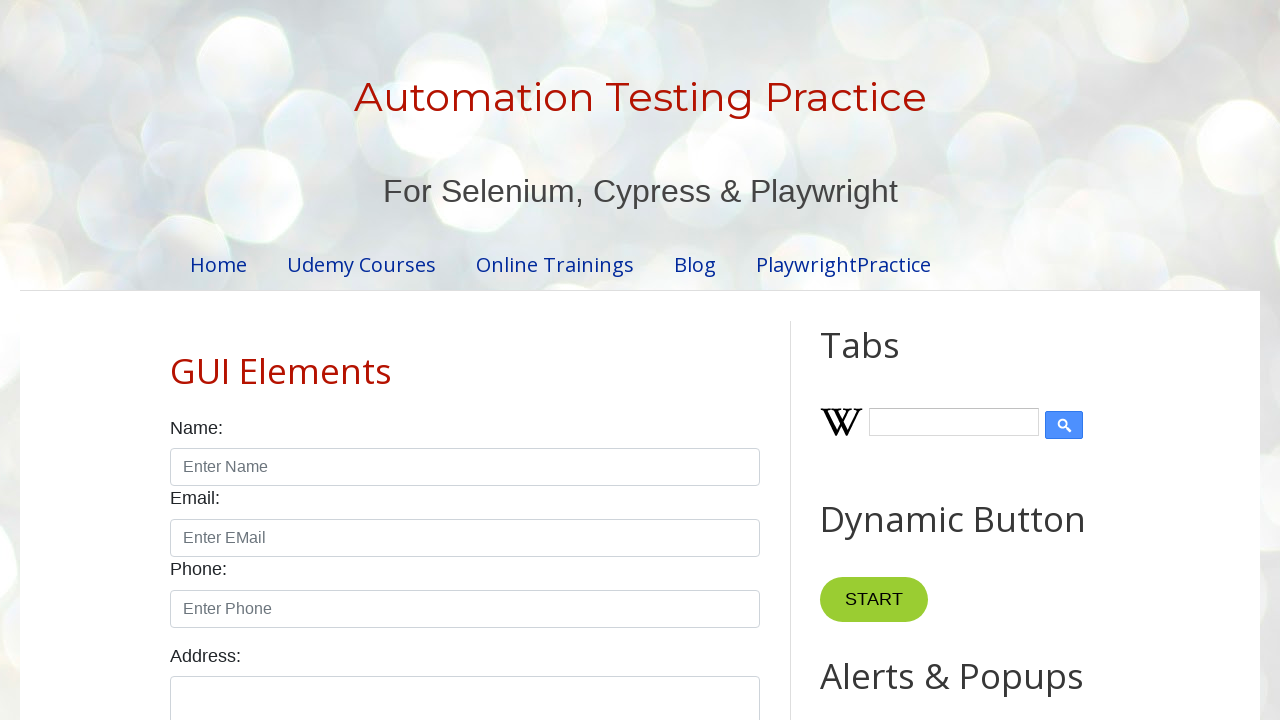

Read cell content from row 1, column 2: 'Smartphone'
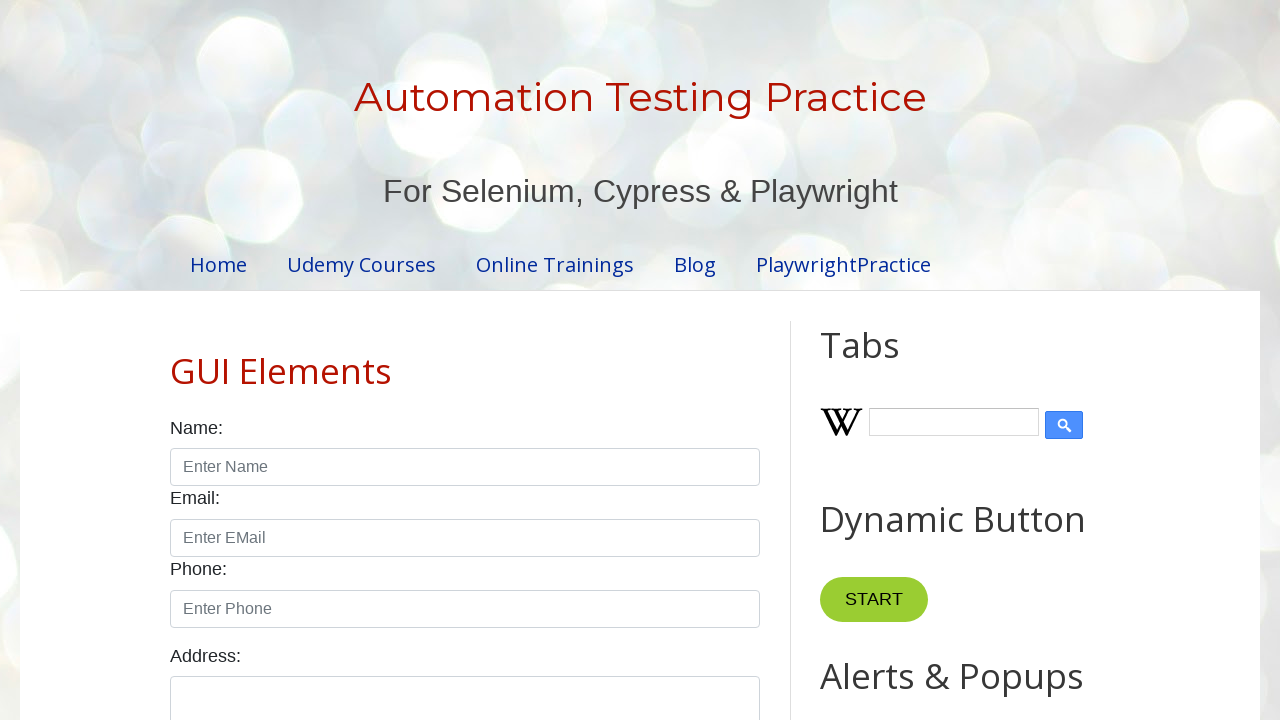

Read cell content from row 1, column 3: '$10.99'
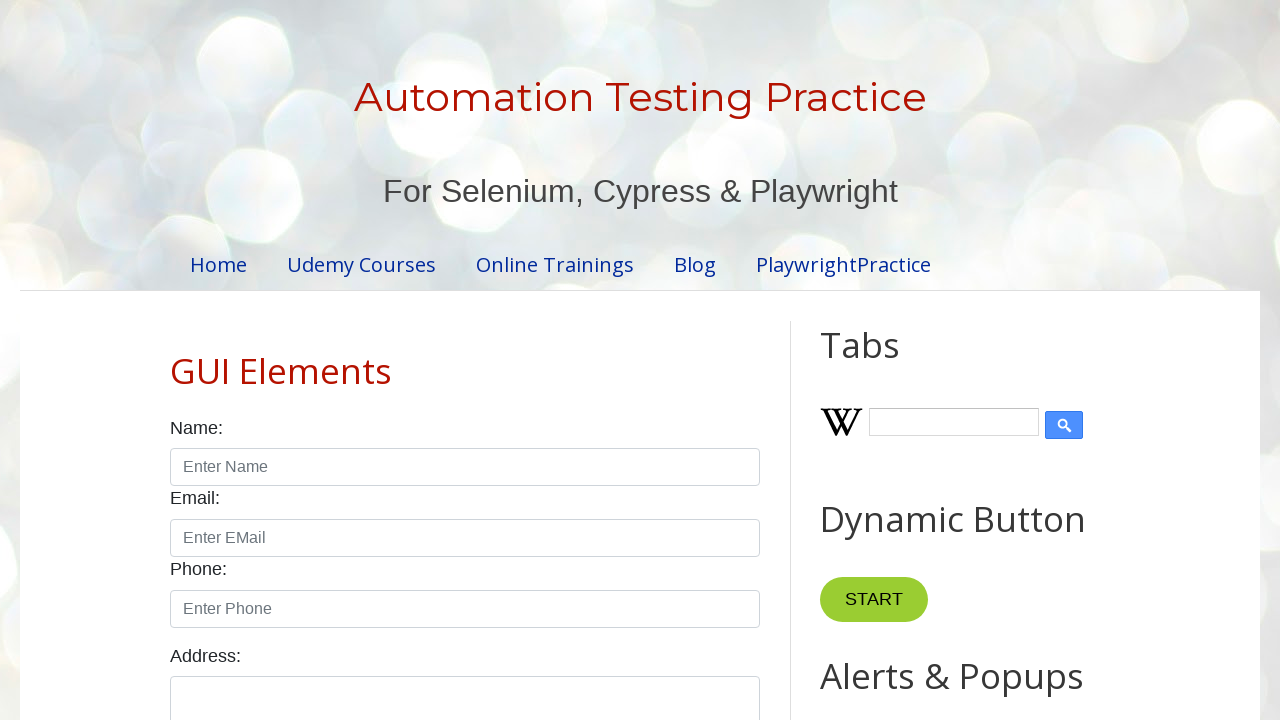

Located row 2 on page 1
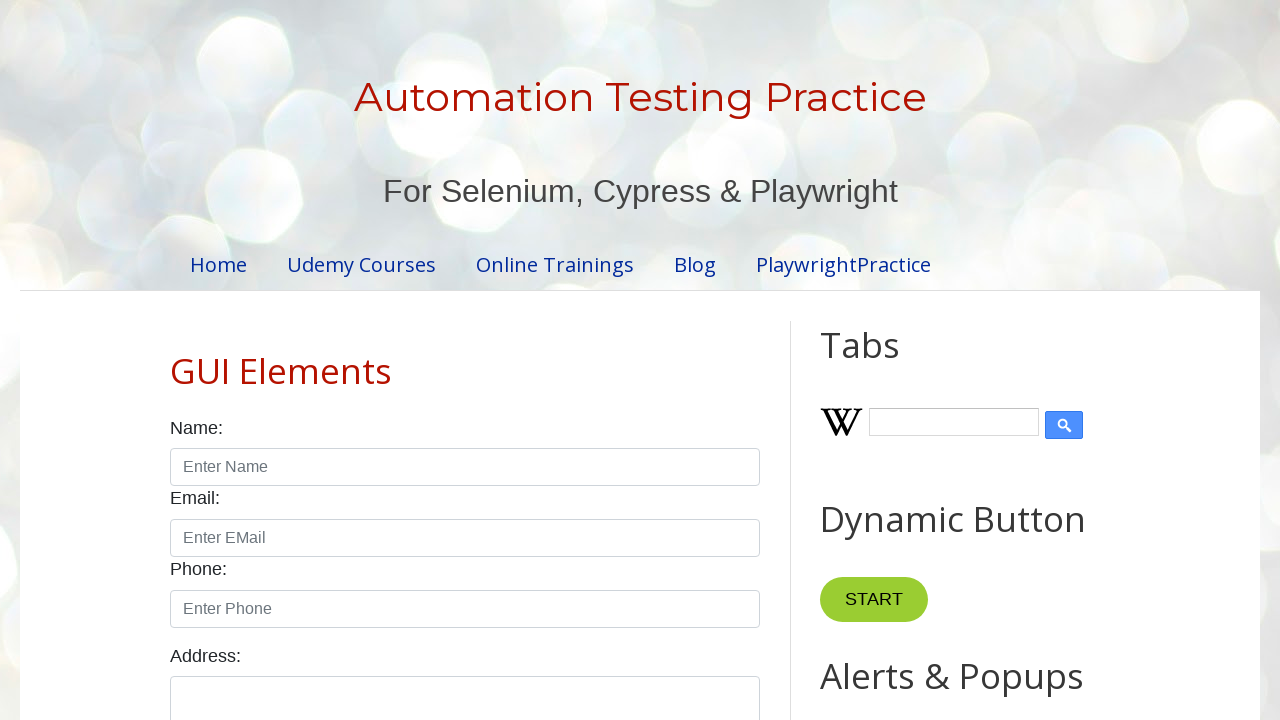

Located all cells in row 2
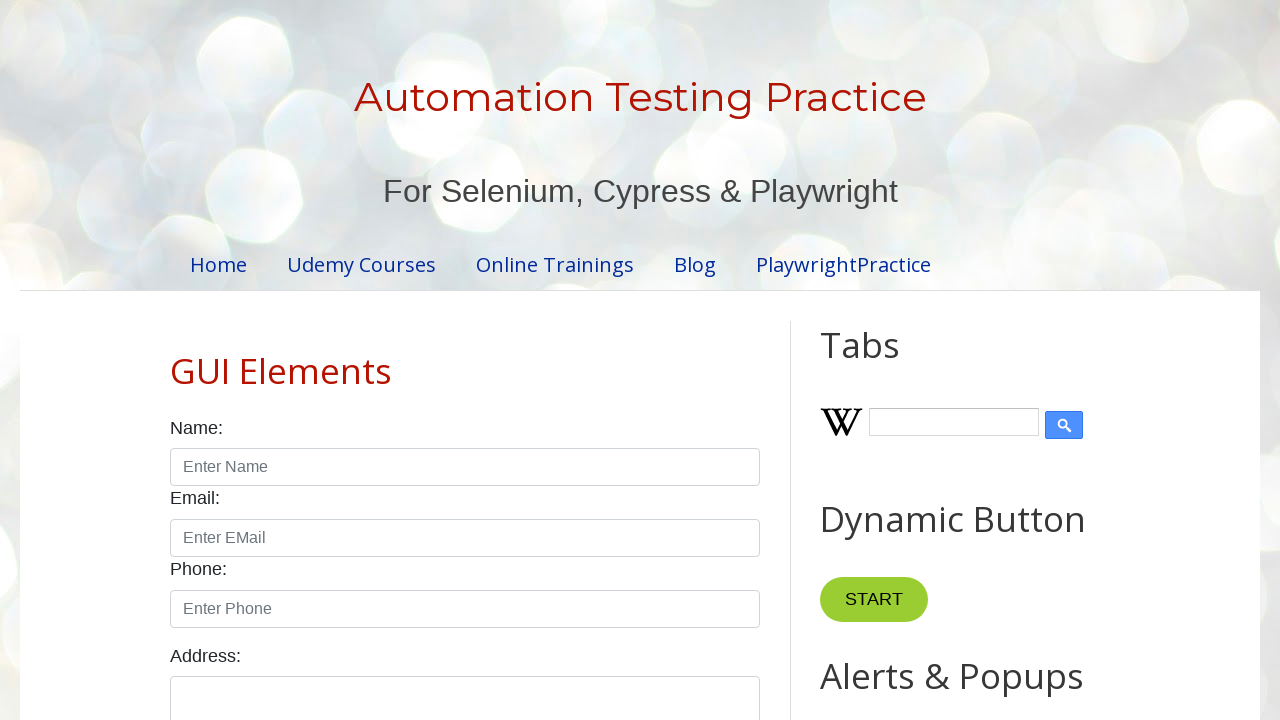

Found 4 cells in row 2
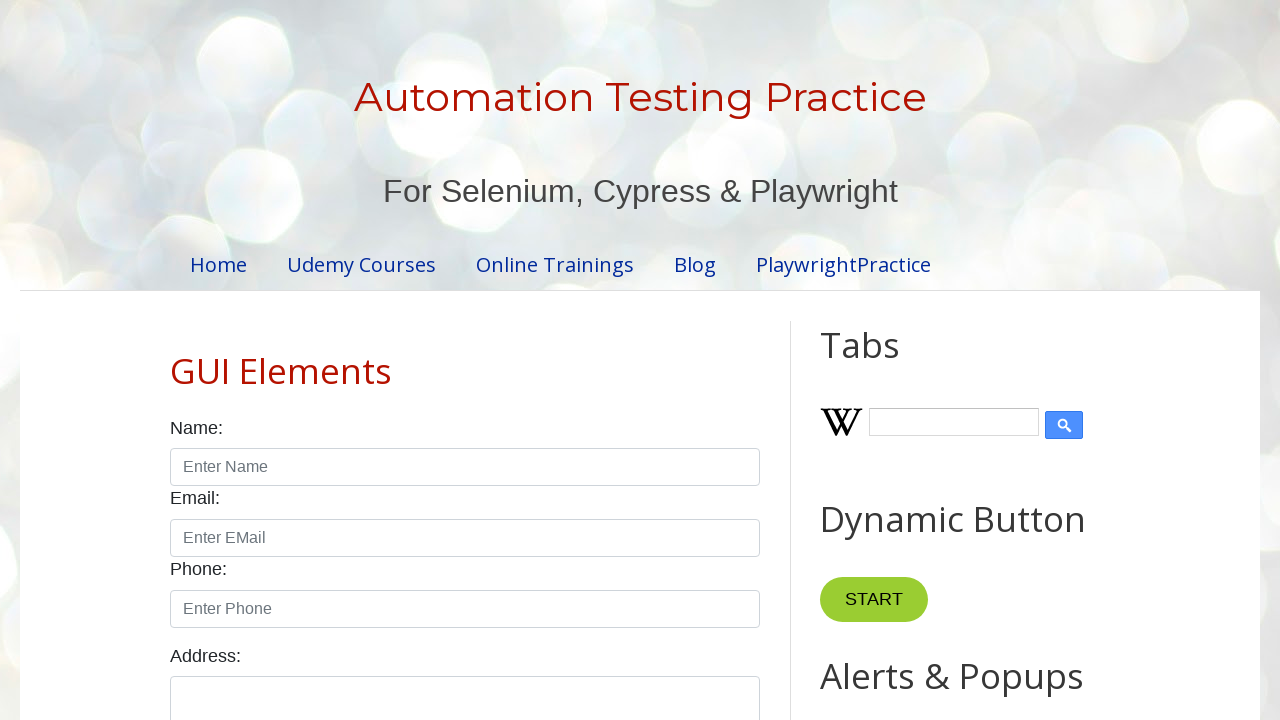

Read cell content from row 2, column 1: '2'
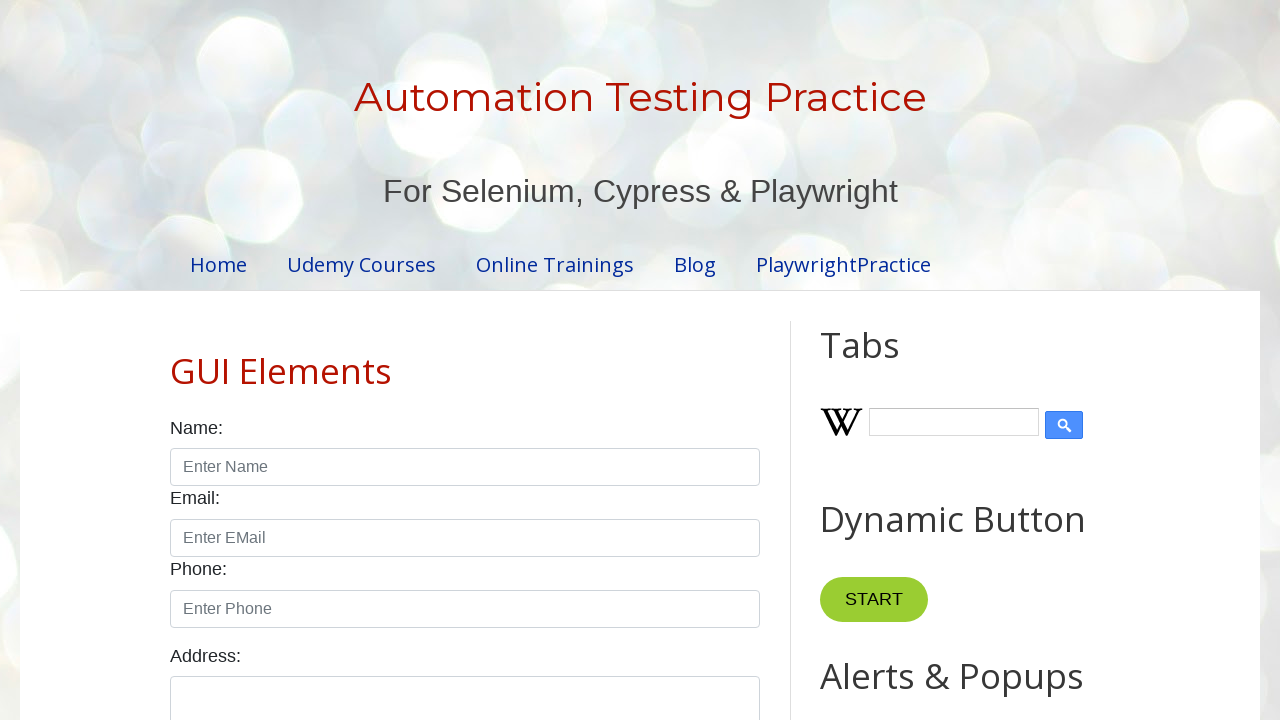

Read cell content from row 2, column 2: 'Laptop'
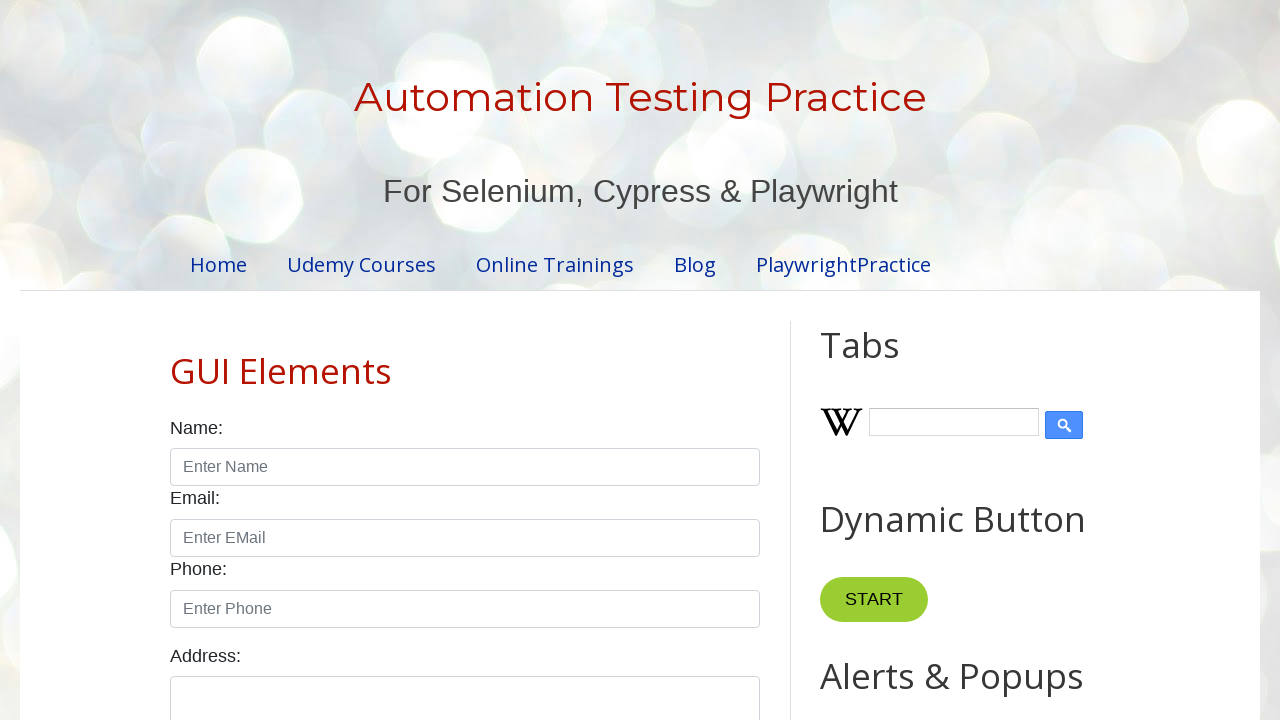

Read cell content from row 2, column 3: '$19.99'
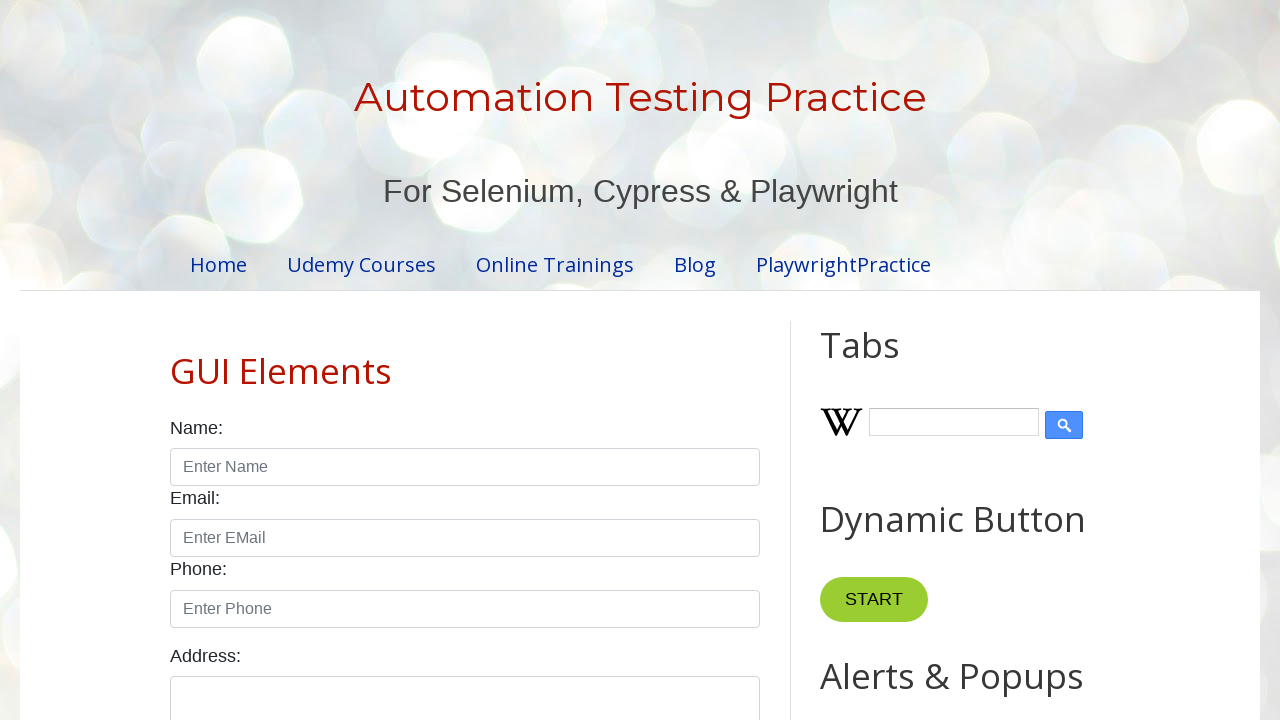

Located row 3 on page 1
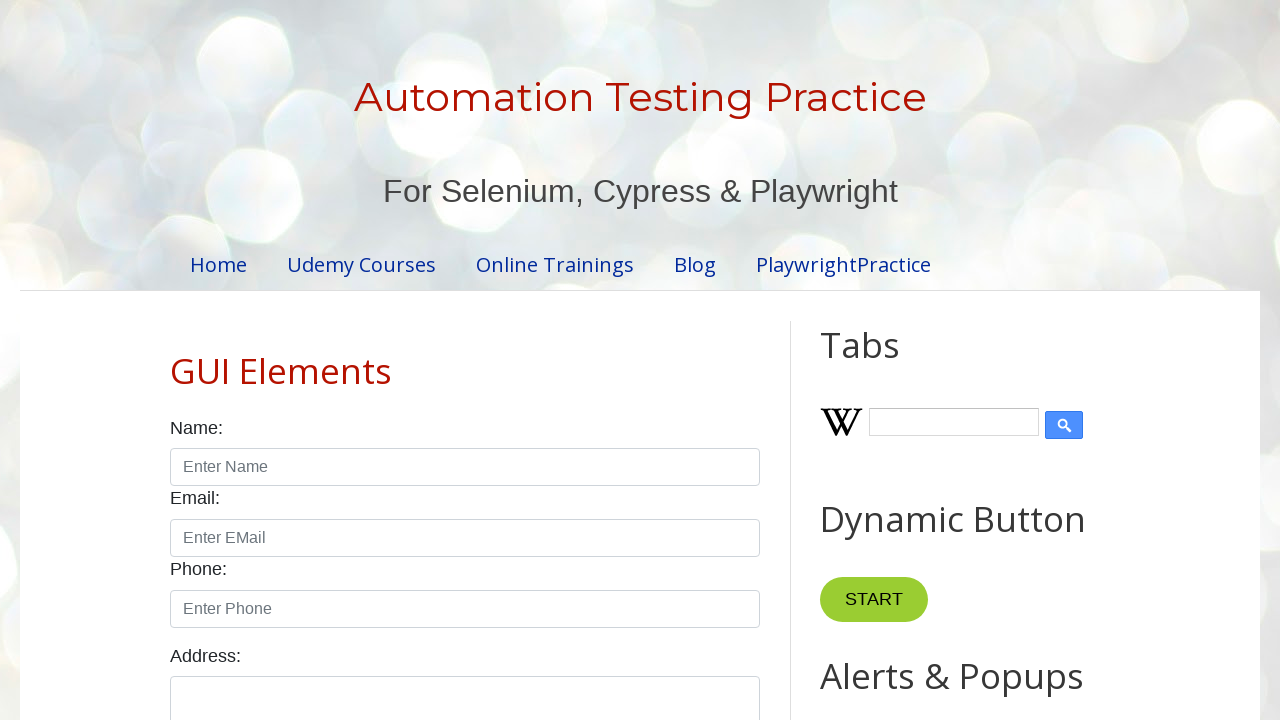

Located all cells in row 3
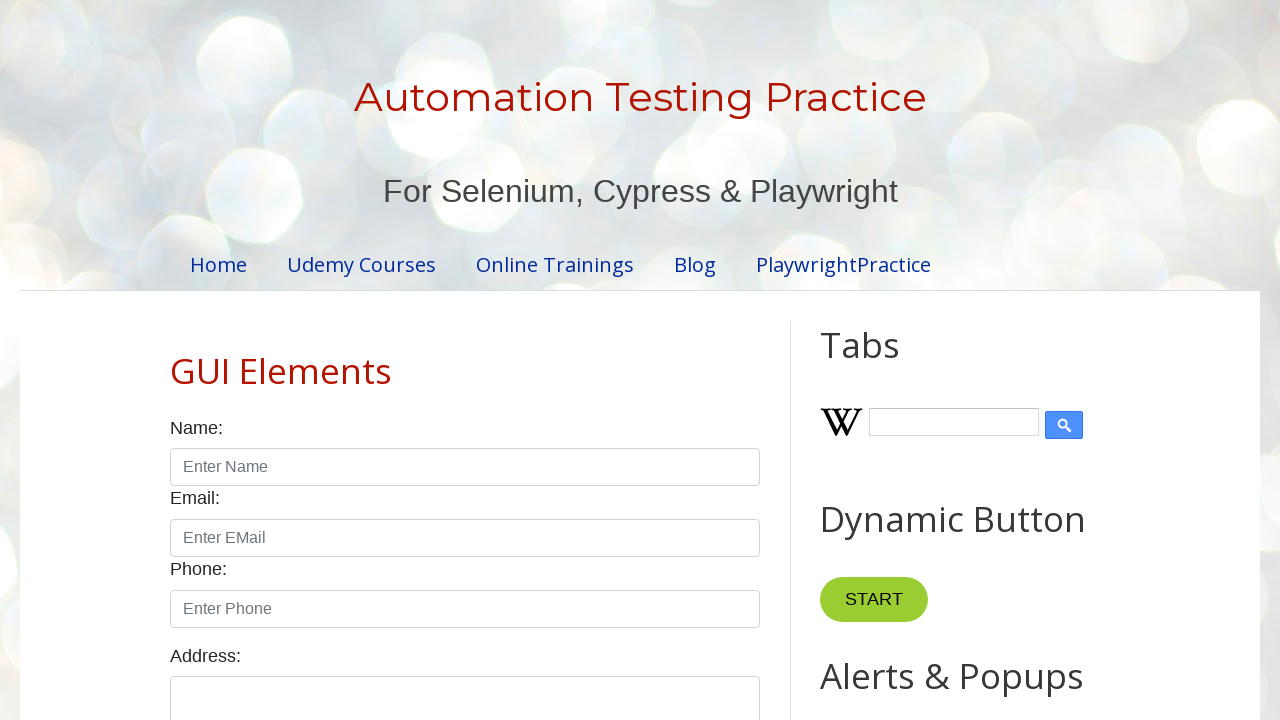

Found 4 cells in row 3
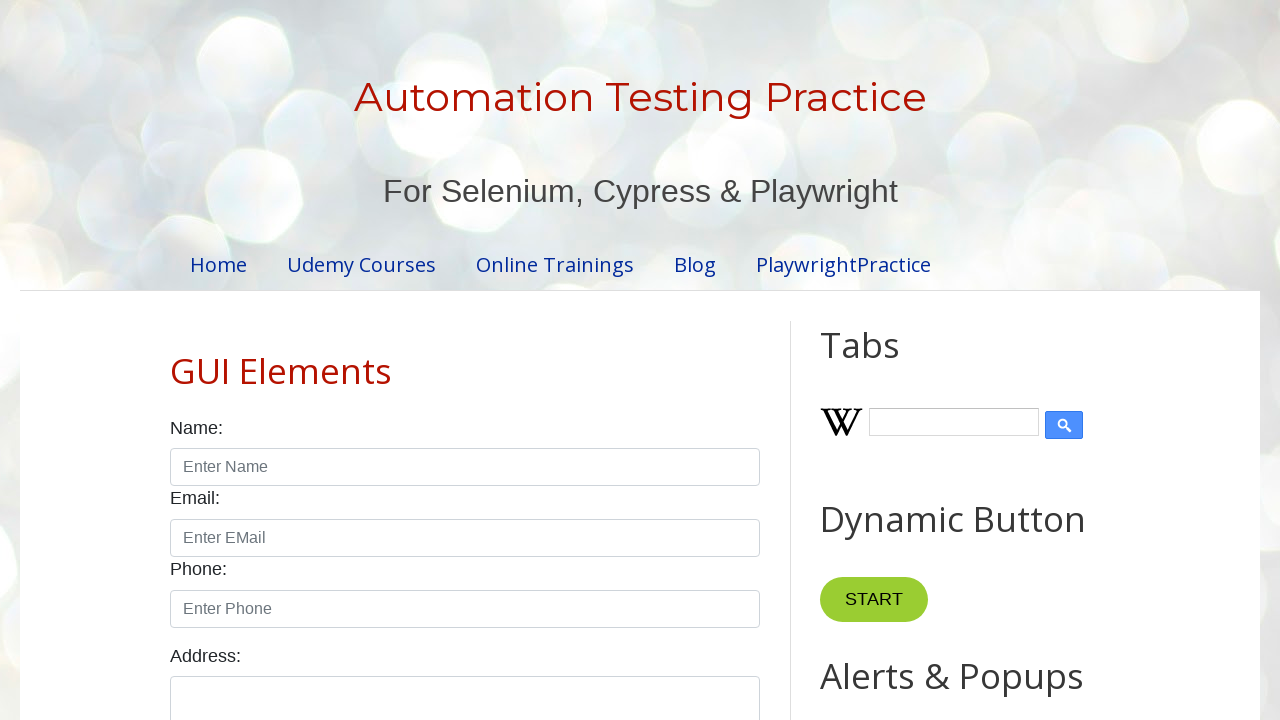

Read cell content from row 3, column 1: '3'
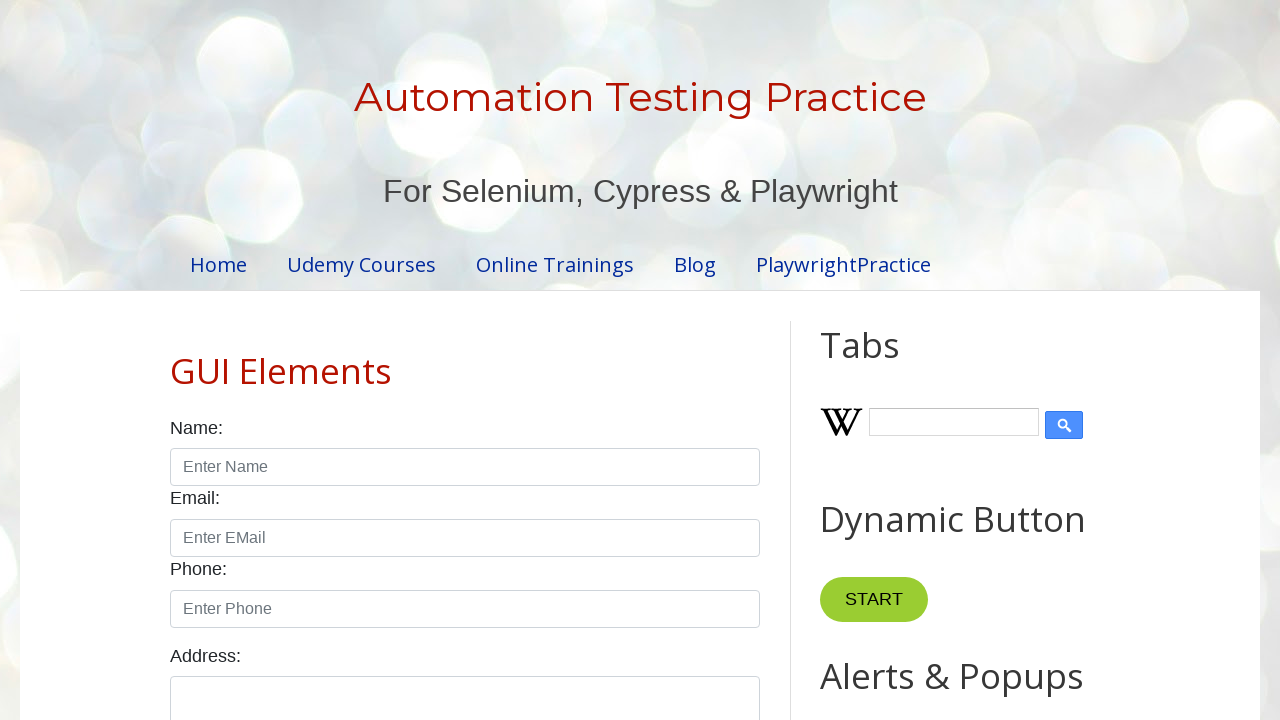

Read cell content from row 3, column 2: 'Tablet '
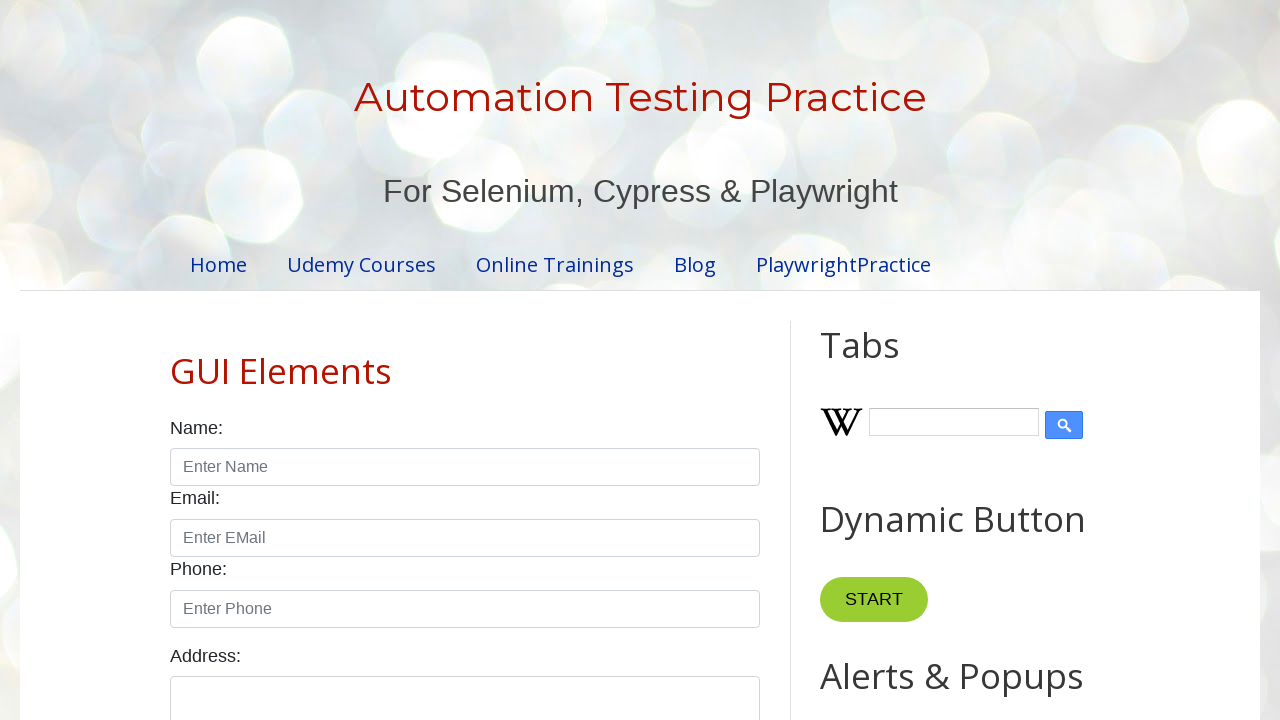

Read cell content from row 3, column 3: '$5.99'
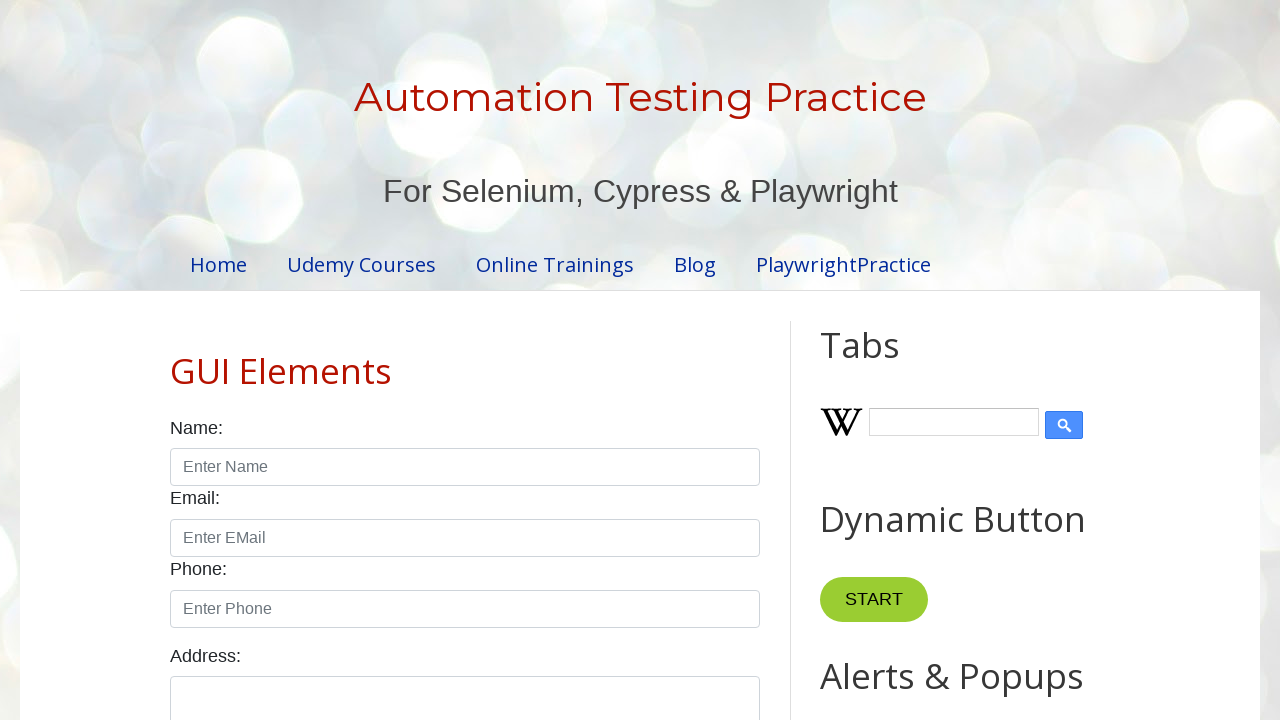

Located row 4 on page 1
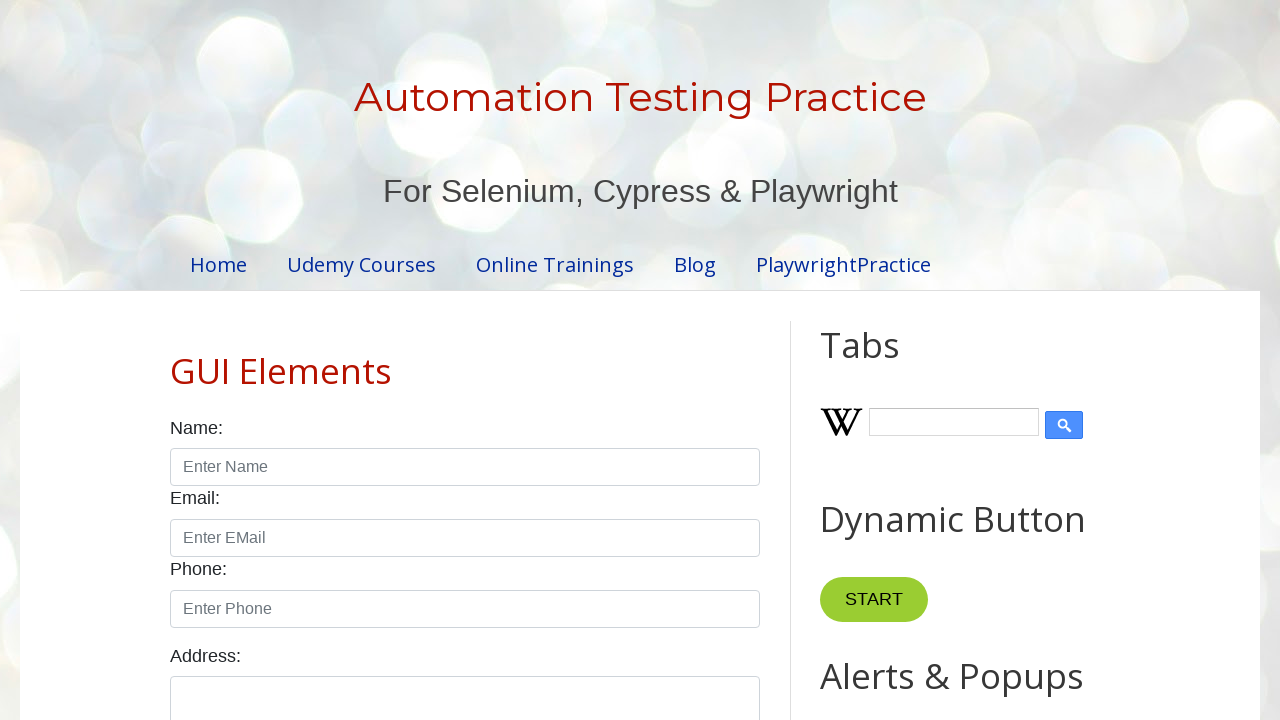

Located all cells in row 4
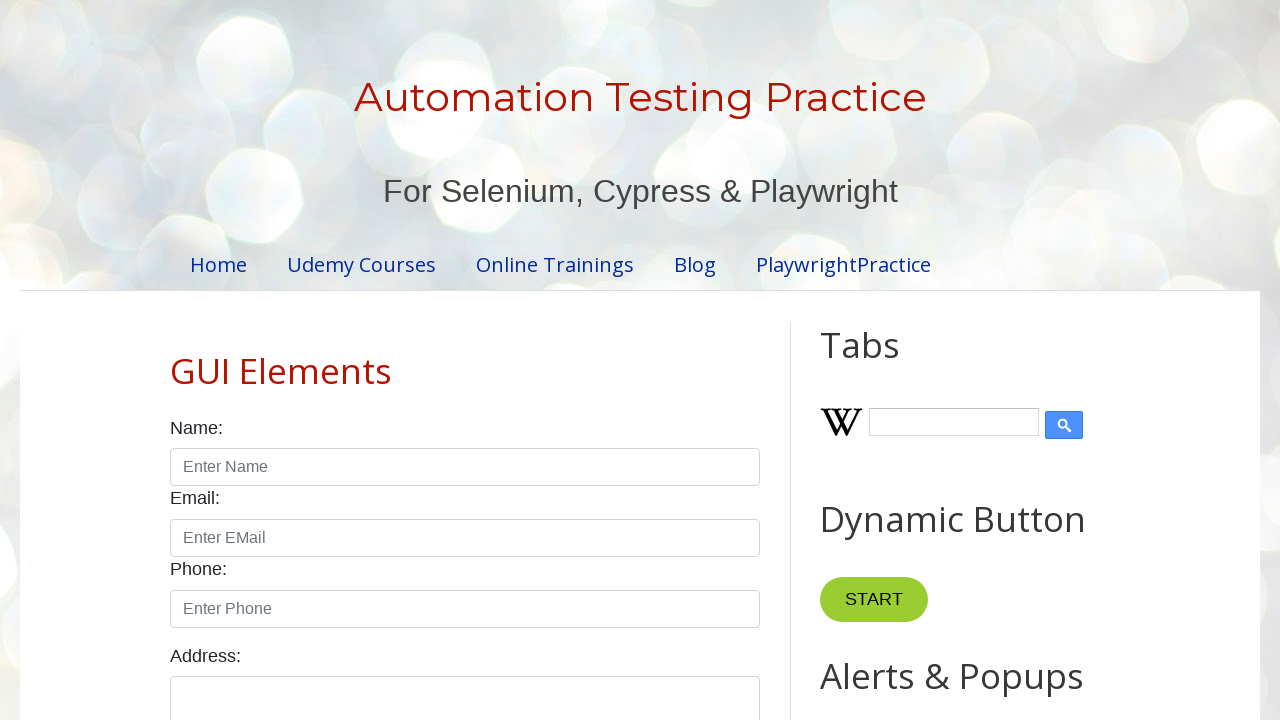

Found 4 cells in row 4
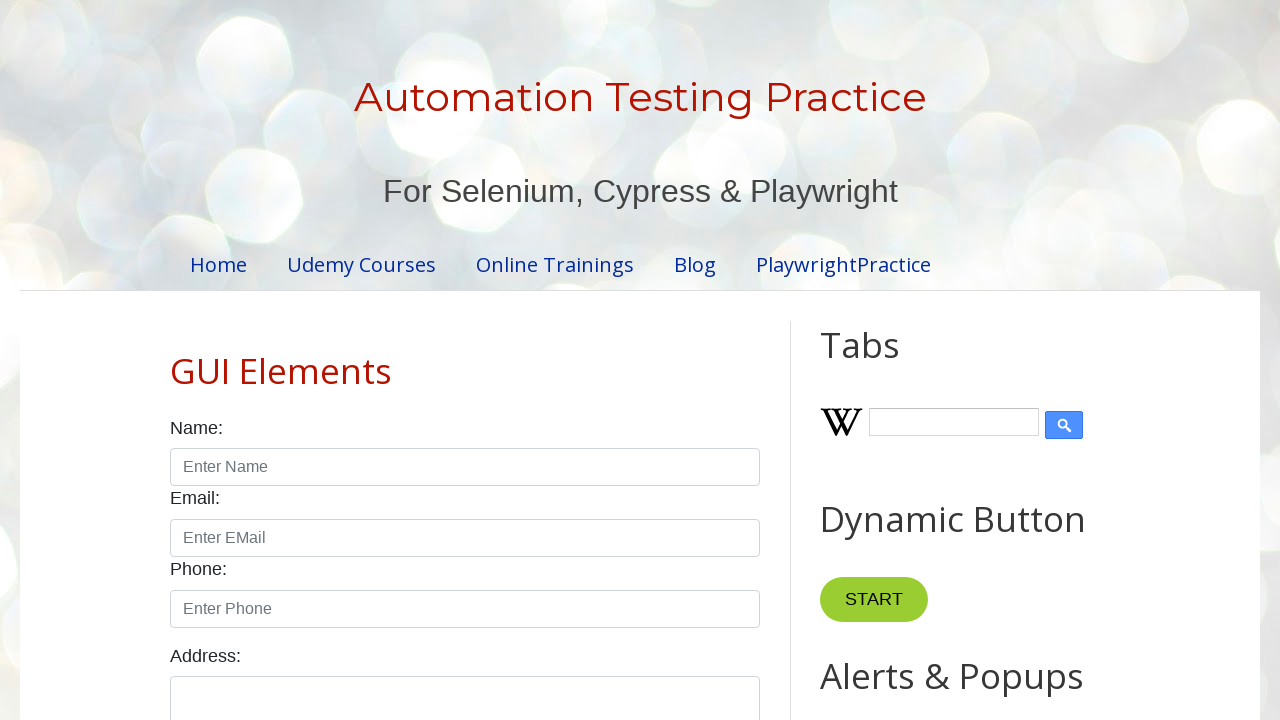

Read cell content from row 4, column 1: '4'
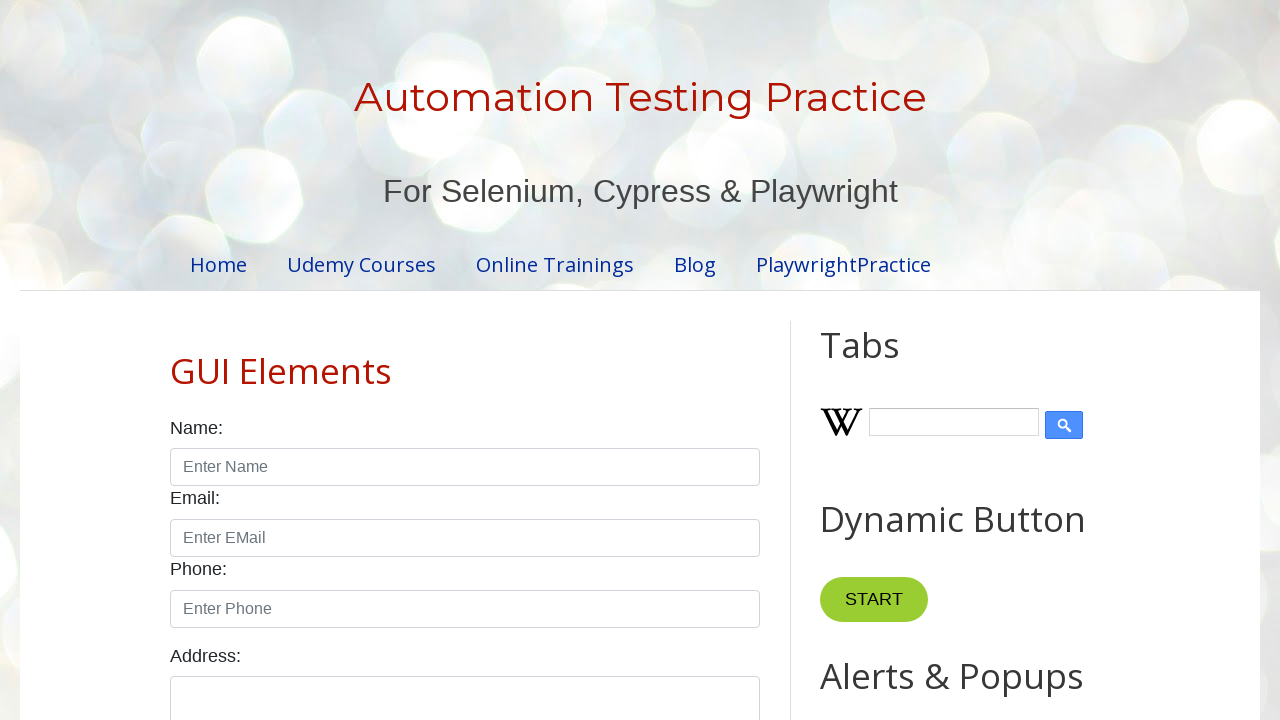

Read cell content from row 4, column 2: 'Smartwatch'
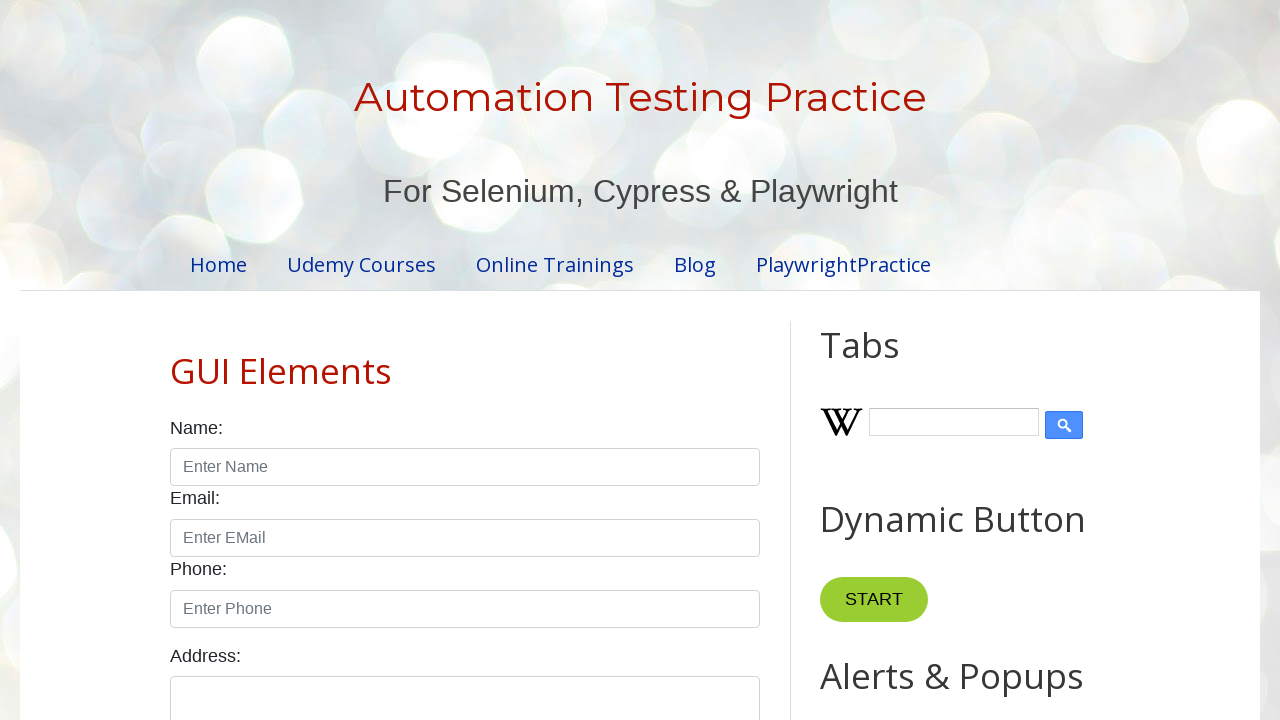

Read cell content from row 4, column 3: '$7.99'
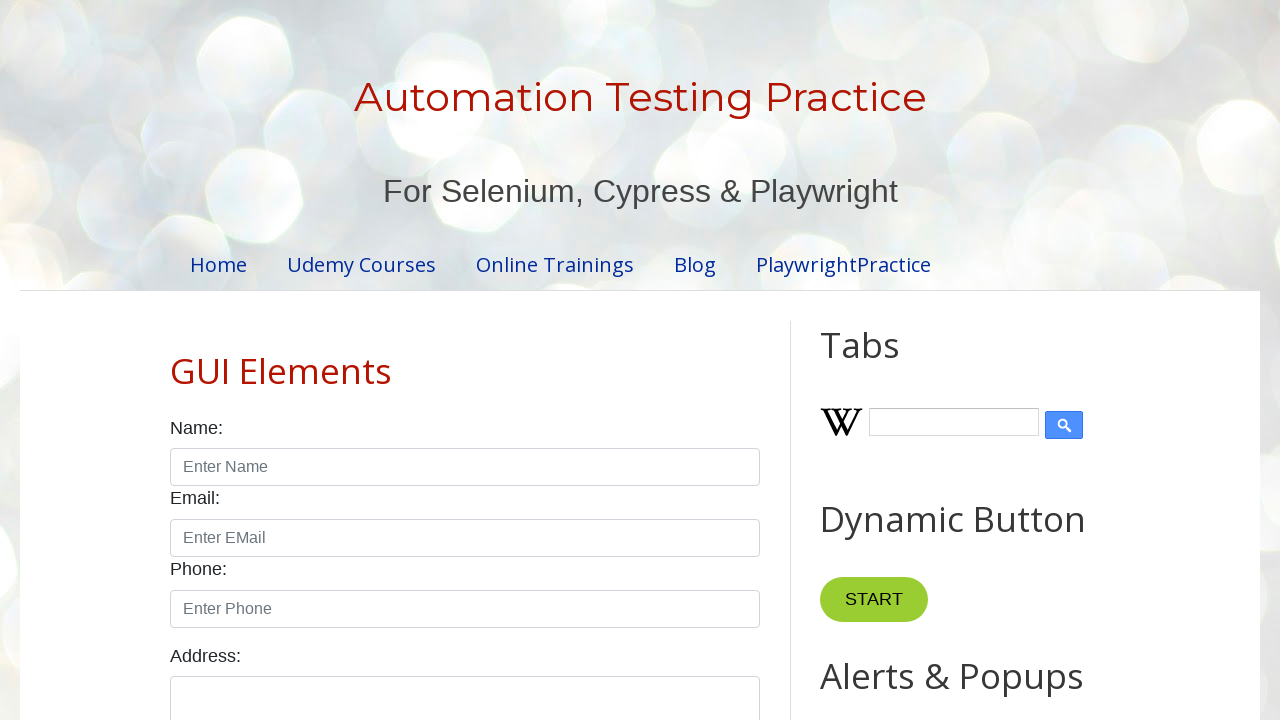

Located row 5 on page 1
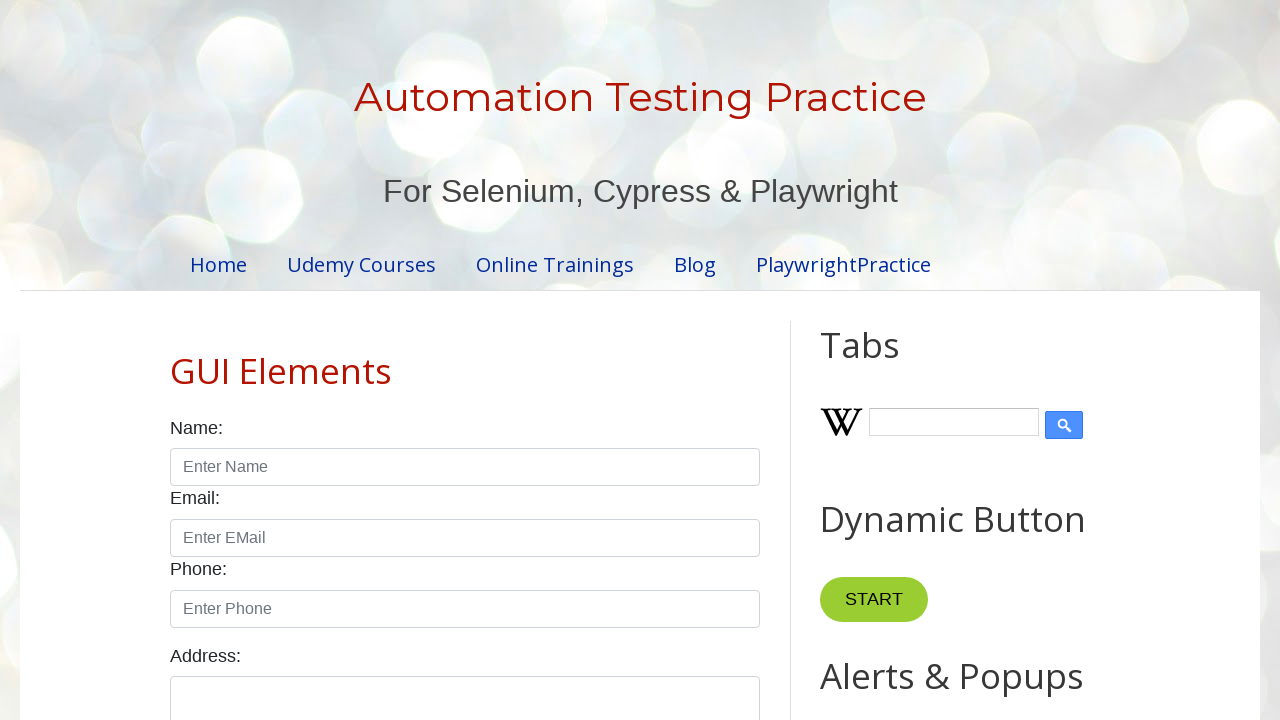

Located all cells in row 5
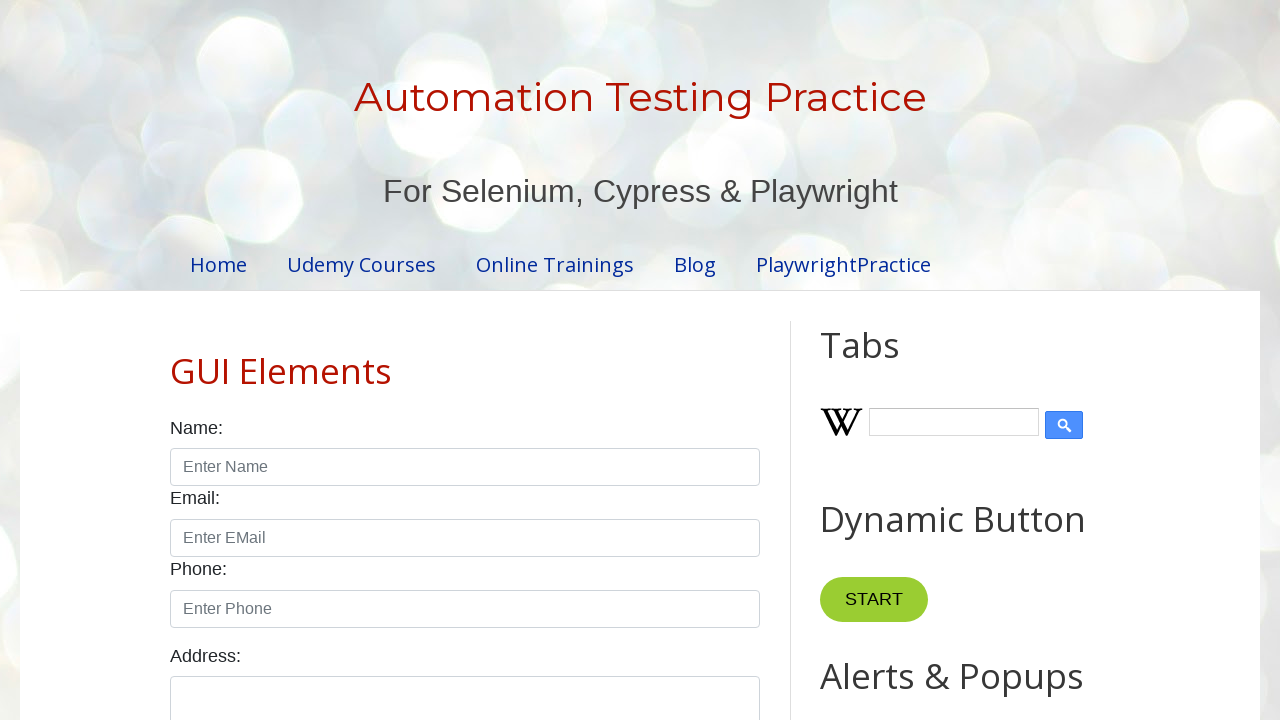

Found 4 cells in row 5
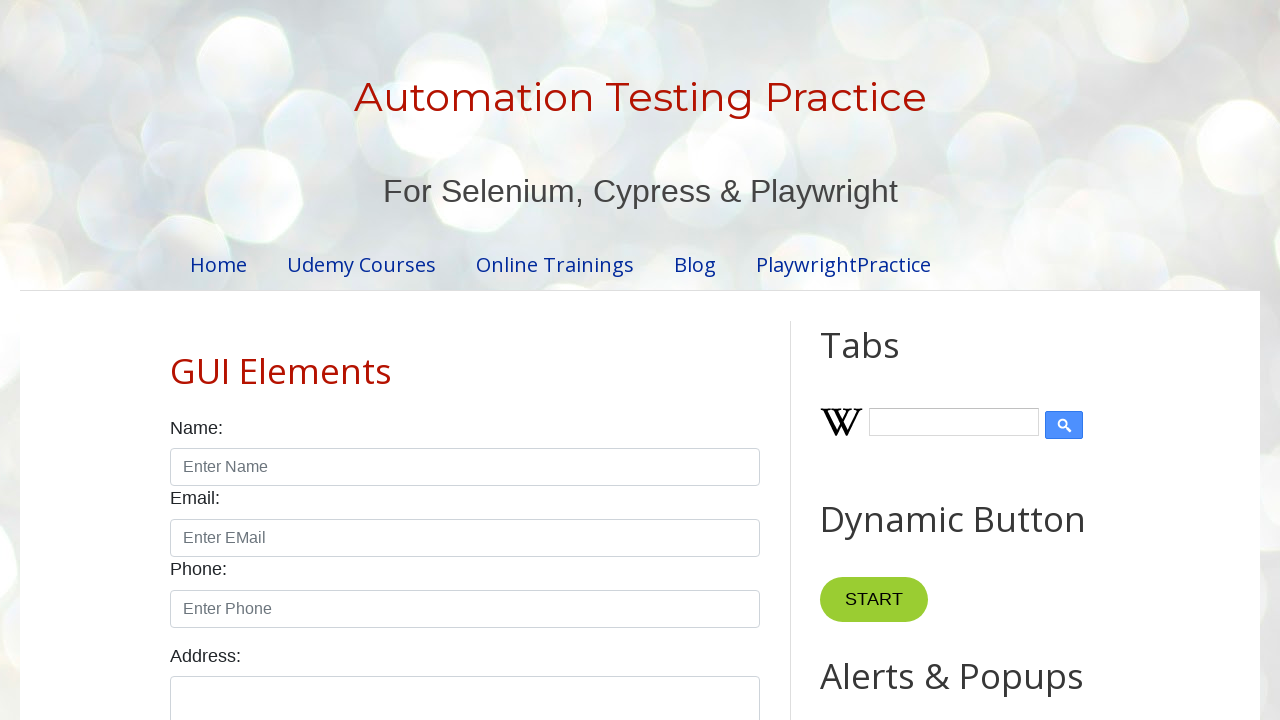

Read cell content from row 5, column 1: '5'
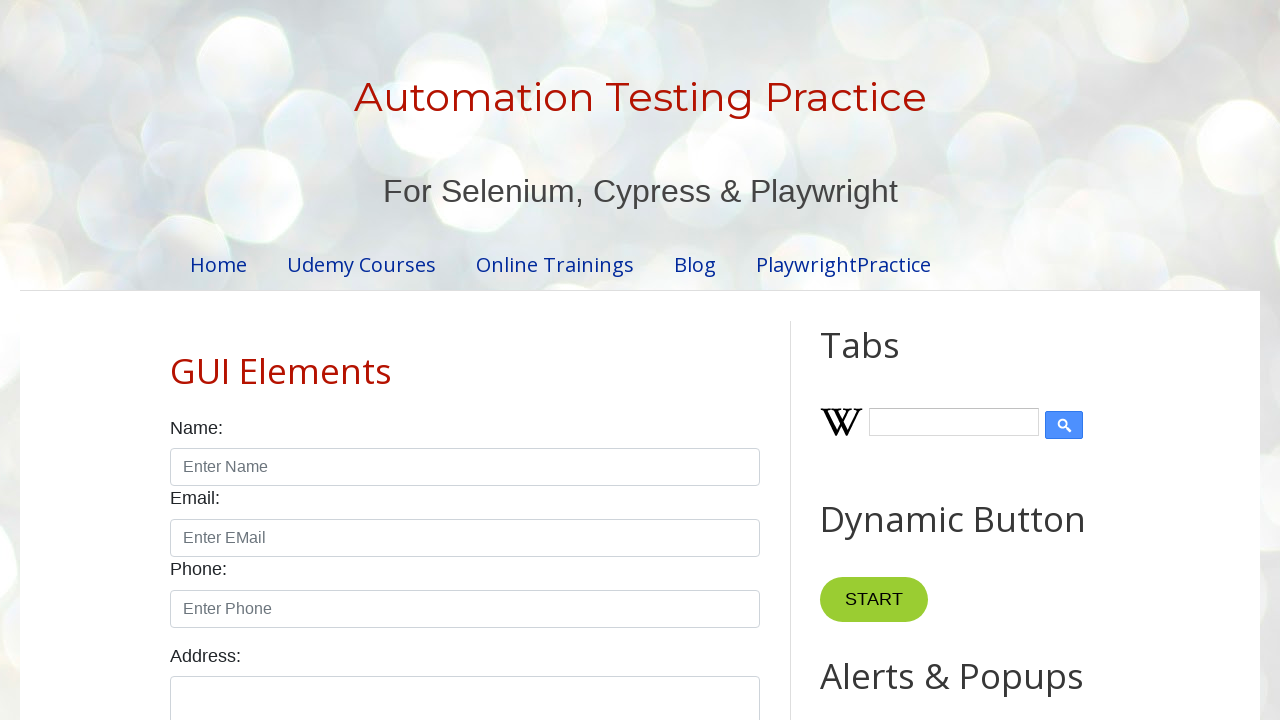

Read cell content from row 5, column 2: 'Wireless Earbuds'
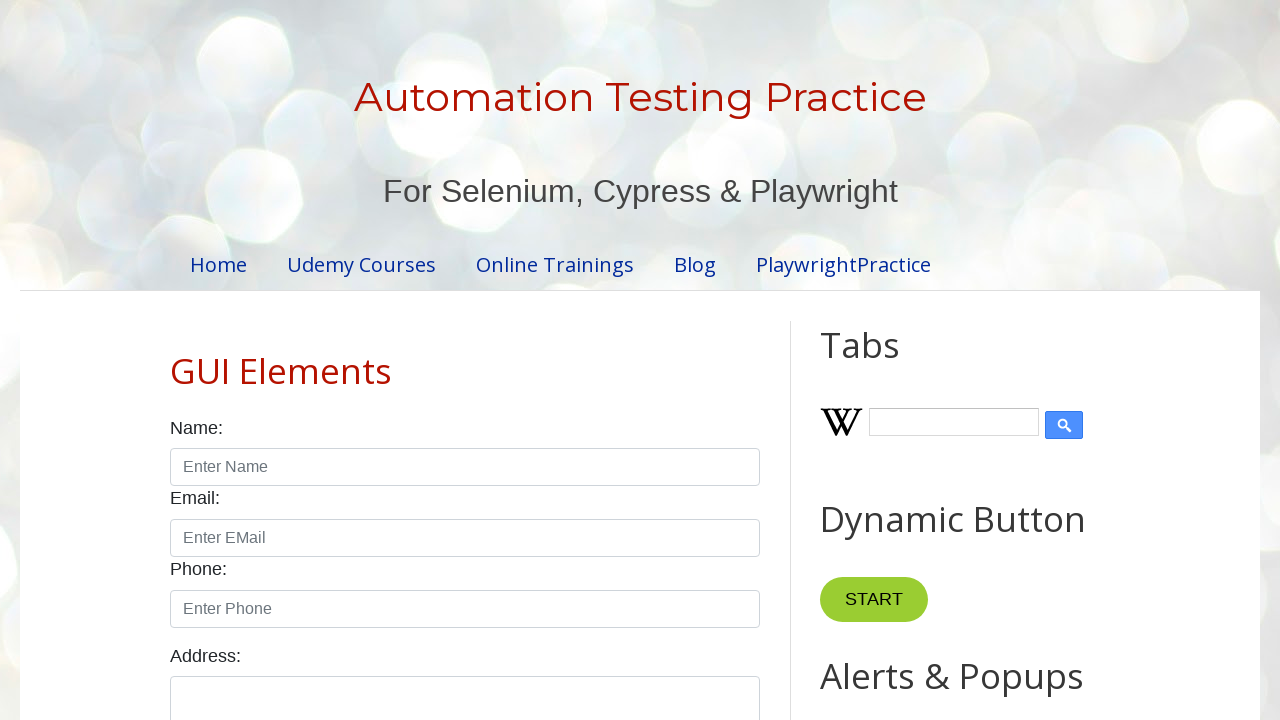

Read cell content from row 5, column 3: '$8.99'
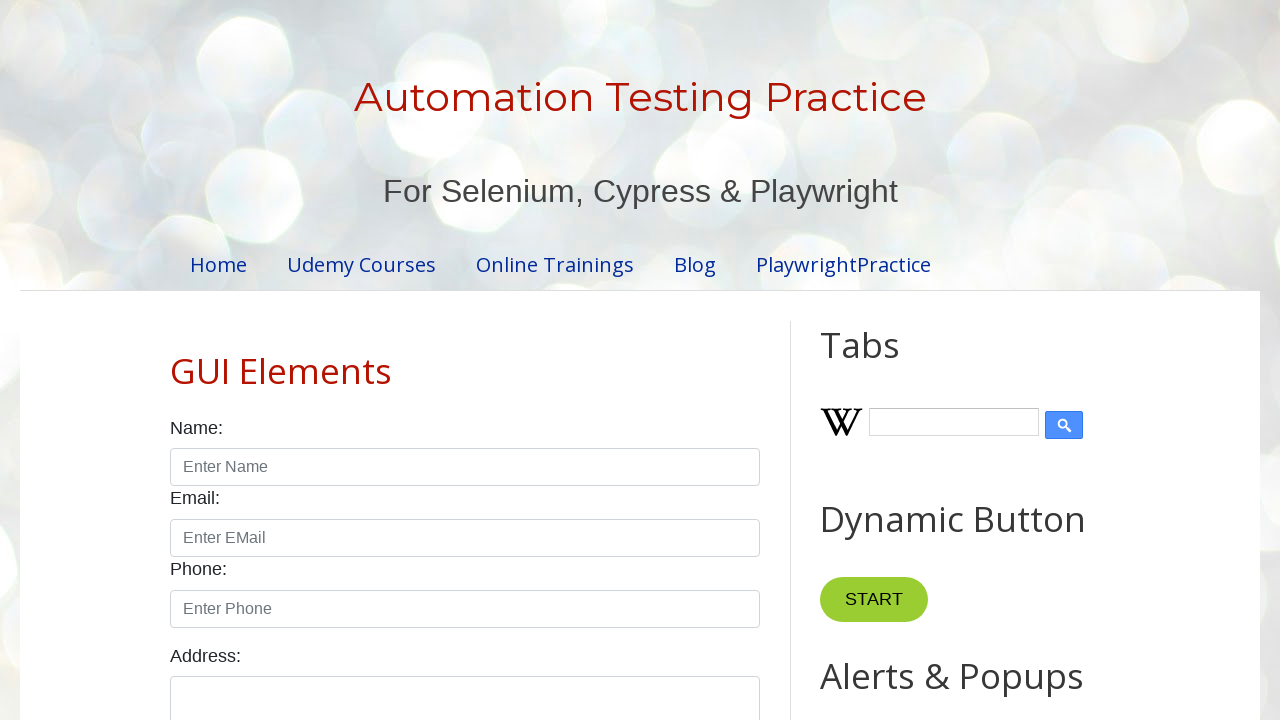

Clicked pagination link 1 to navigate to next page at (456, 361) on .pagination li a >> nth=1
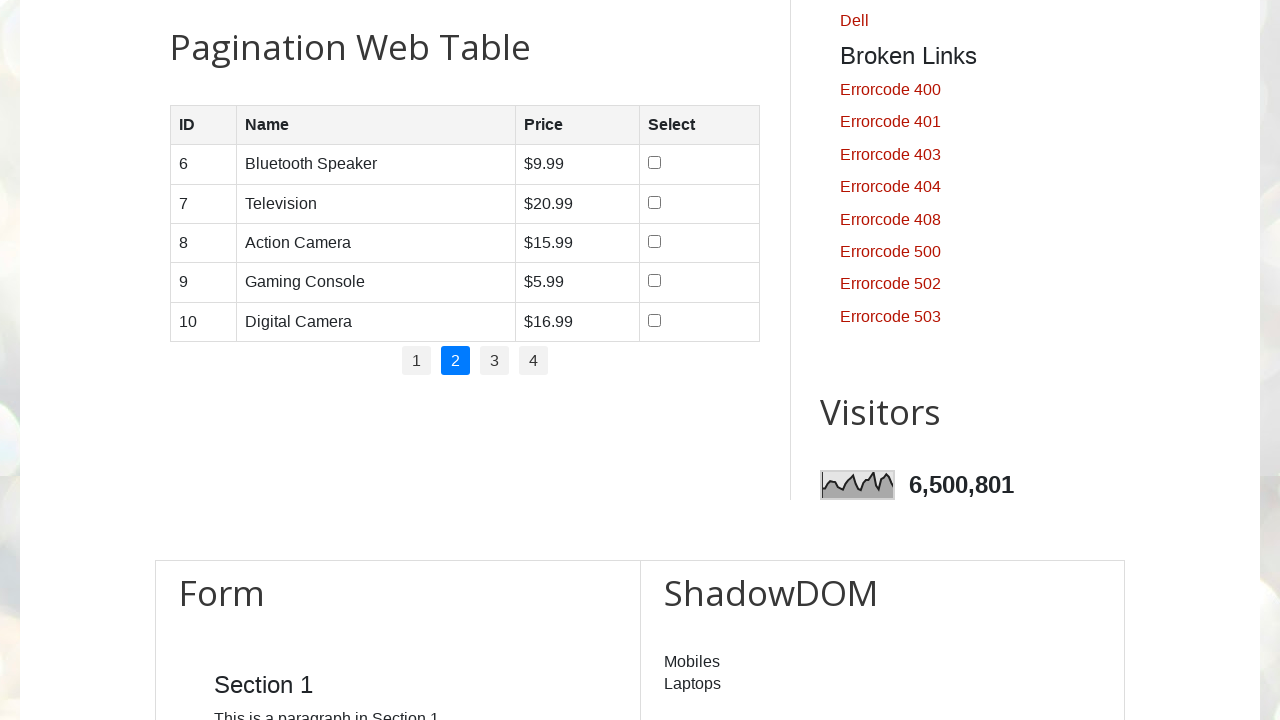

Waited for table to update after pagination
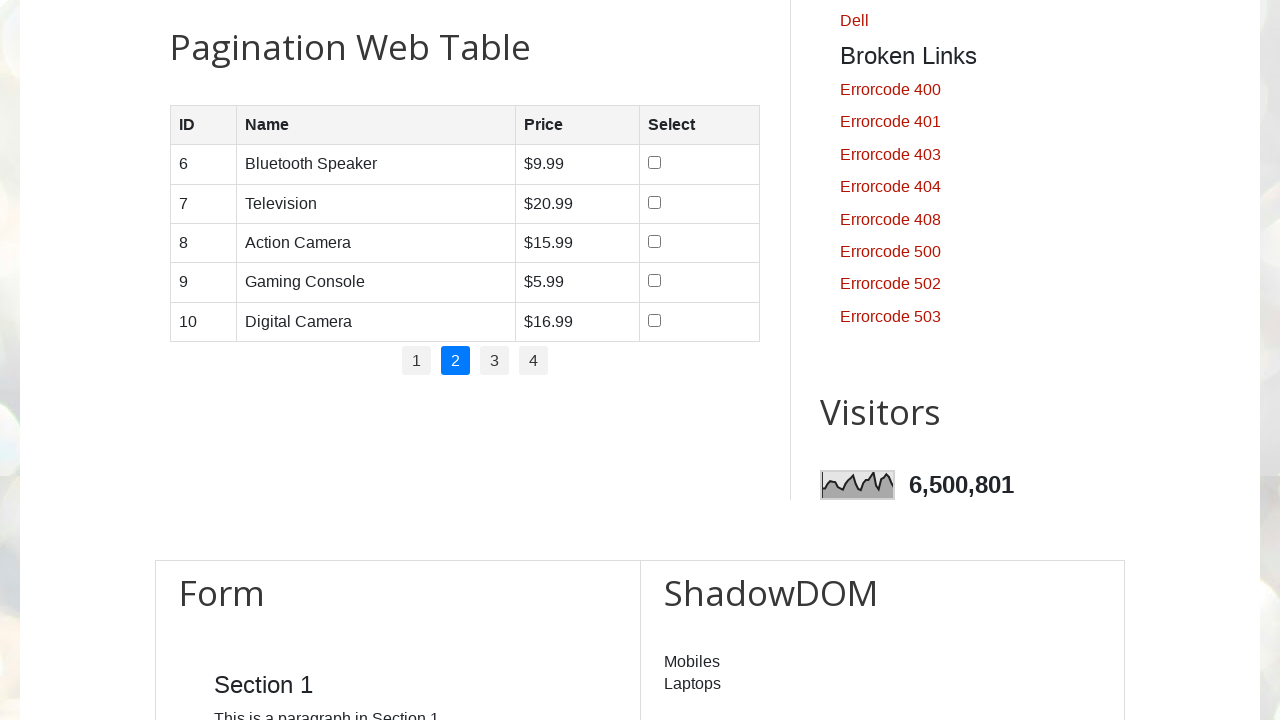

Found 5 rows on page 2
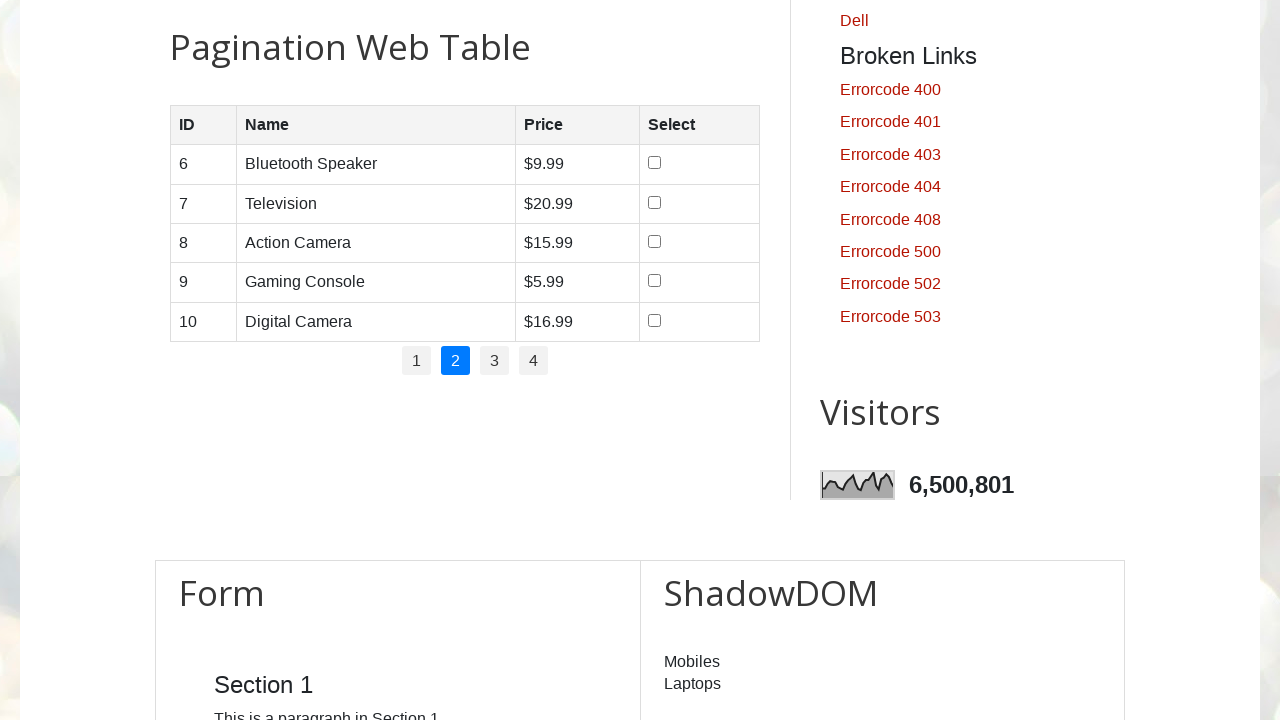

Located row 1 on page 2
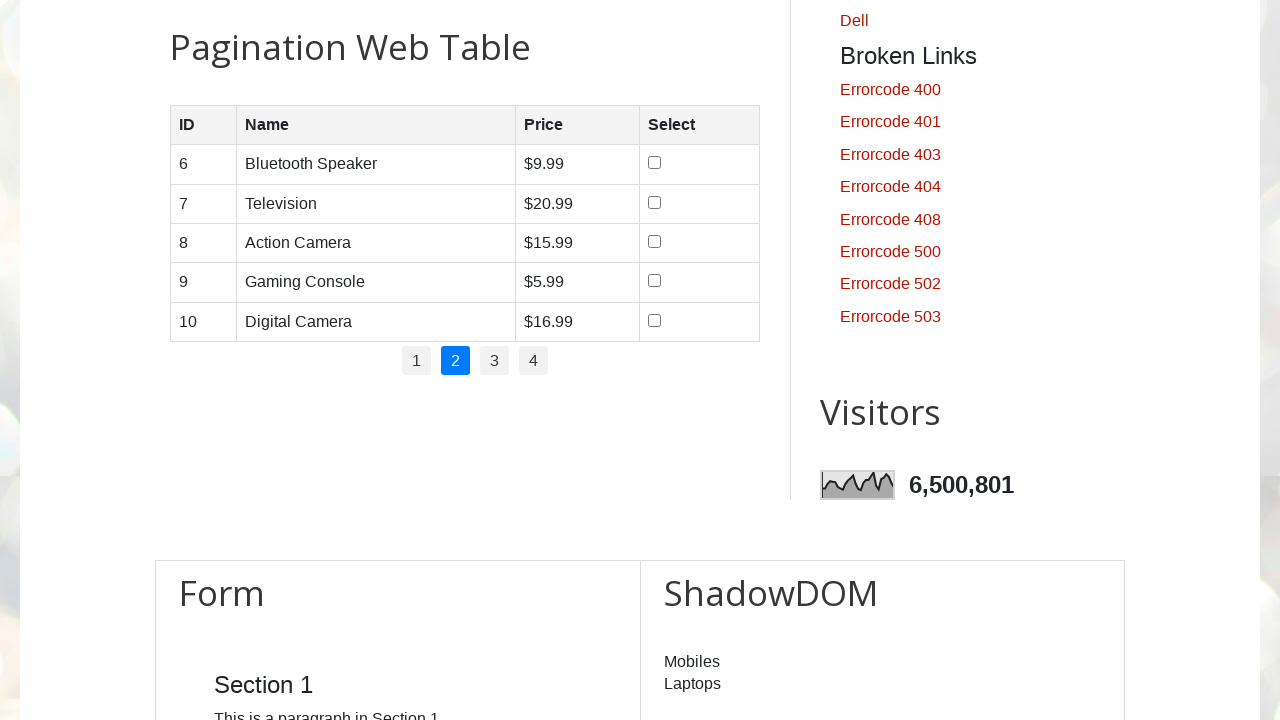

Located all cells in row 1
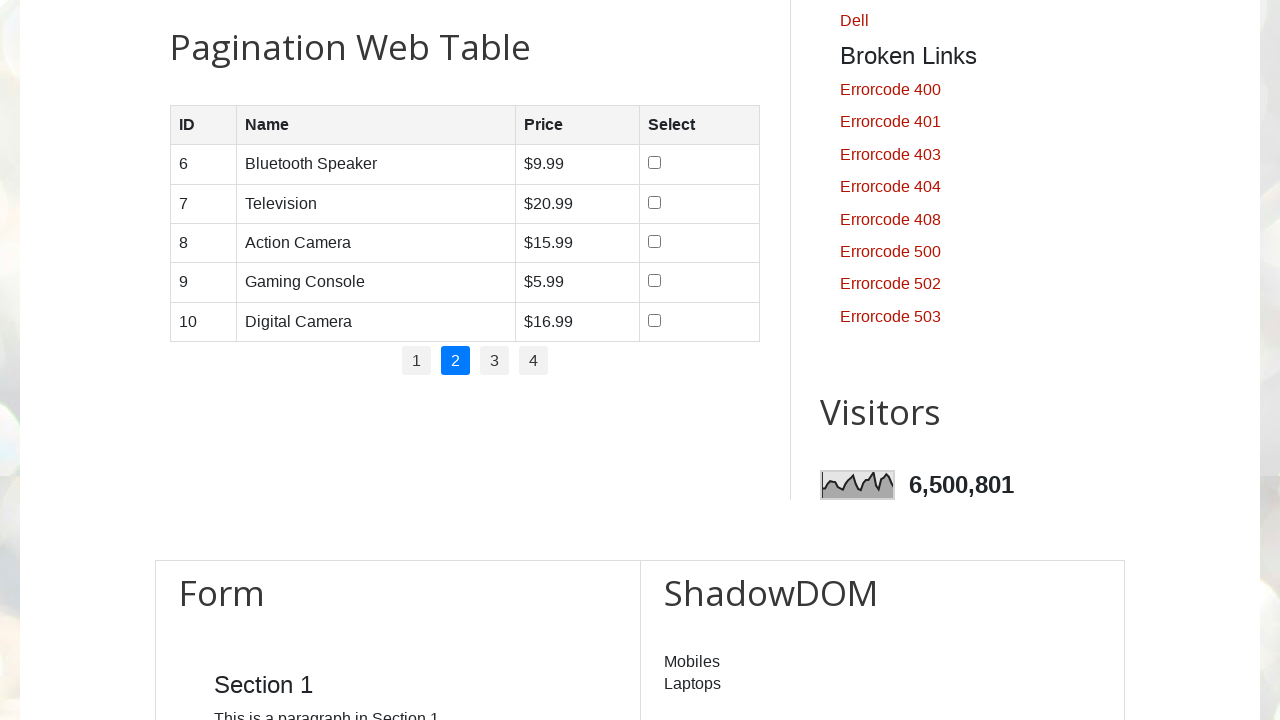

Found 4 cells in row 1
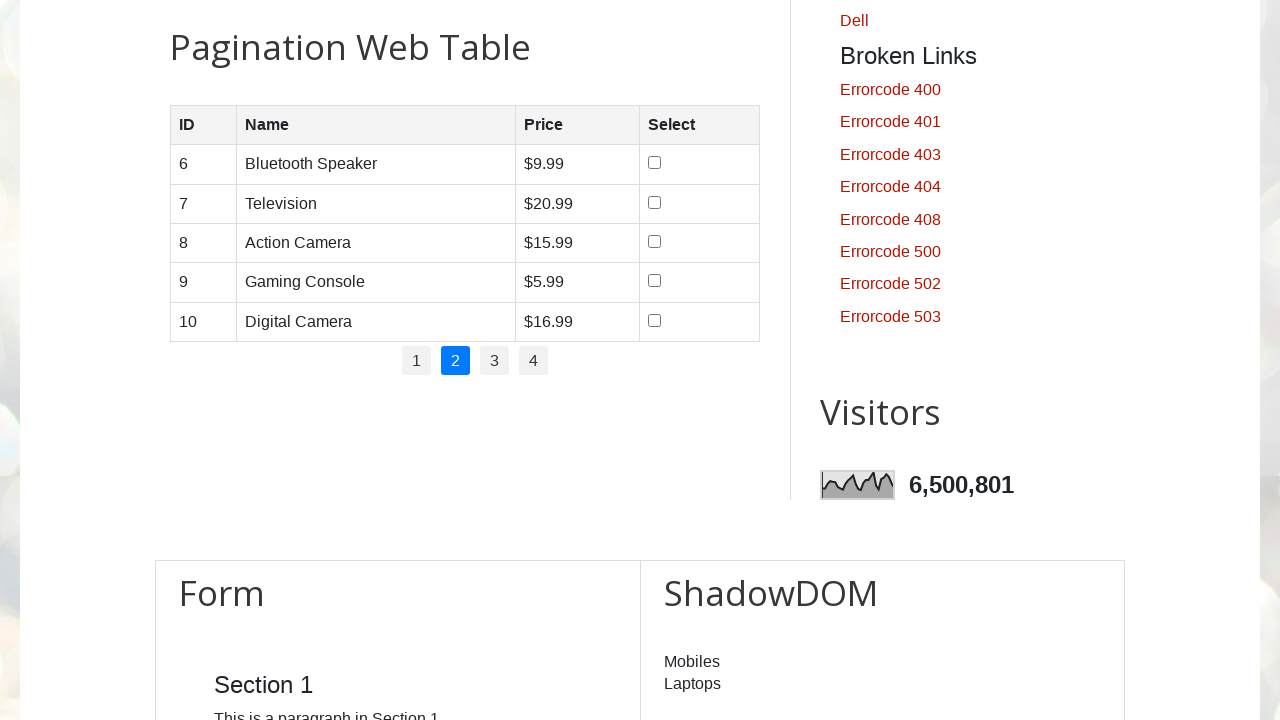

Read cell content from row 1, column 1: '6'
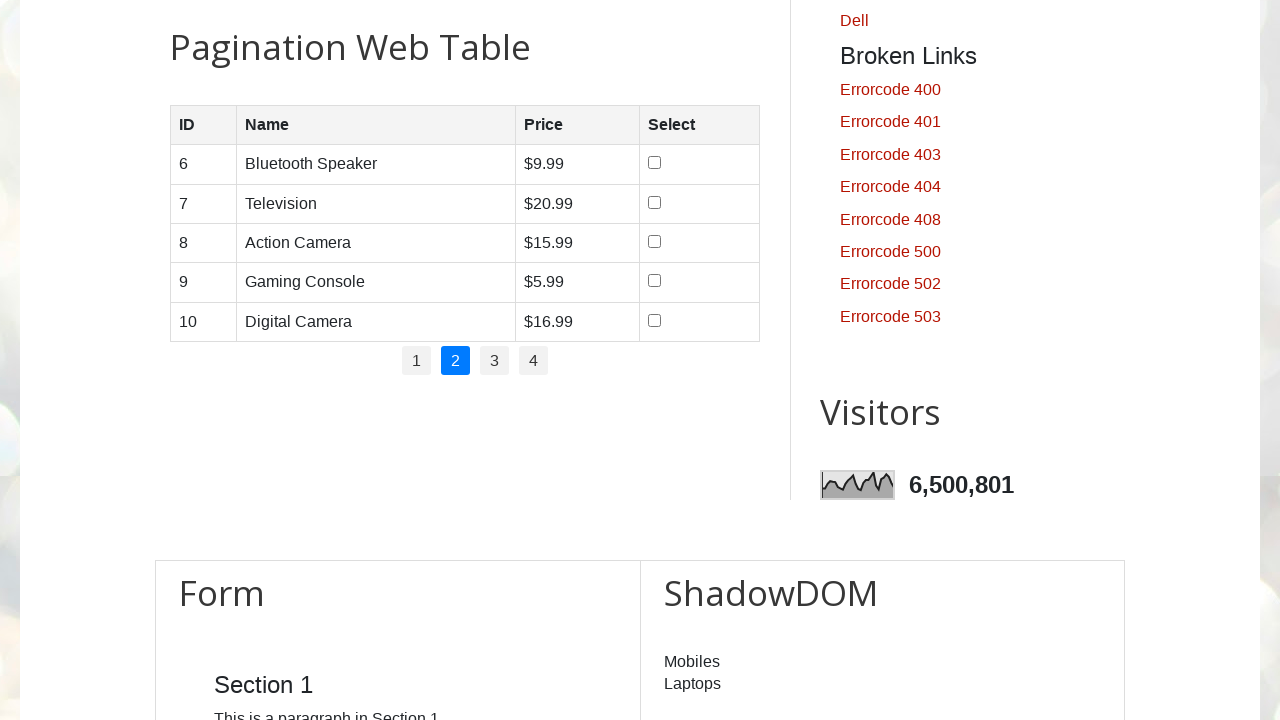

Read cell content from row 1, column 2: 'Bluetooth Speaker'
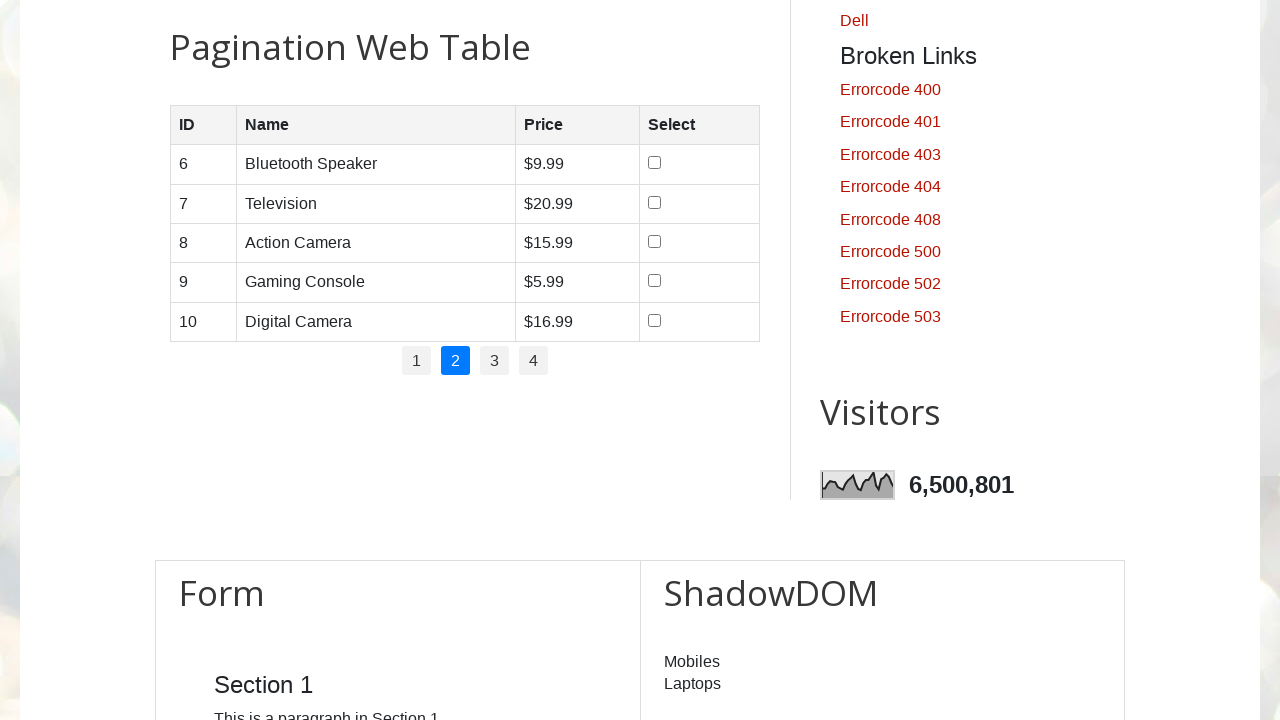

Read cell content from row 1, column 3: '$9.99'
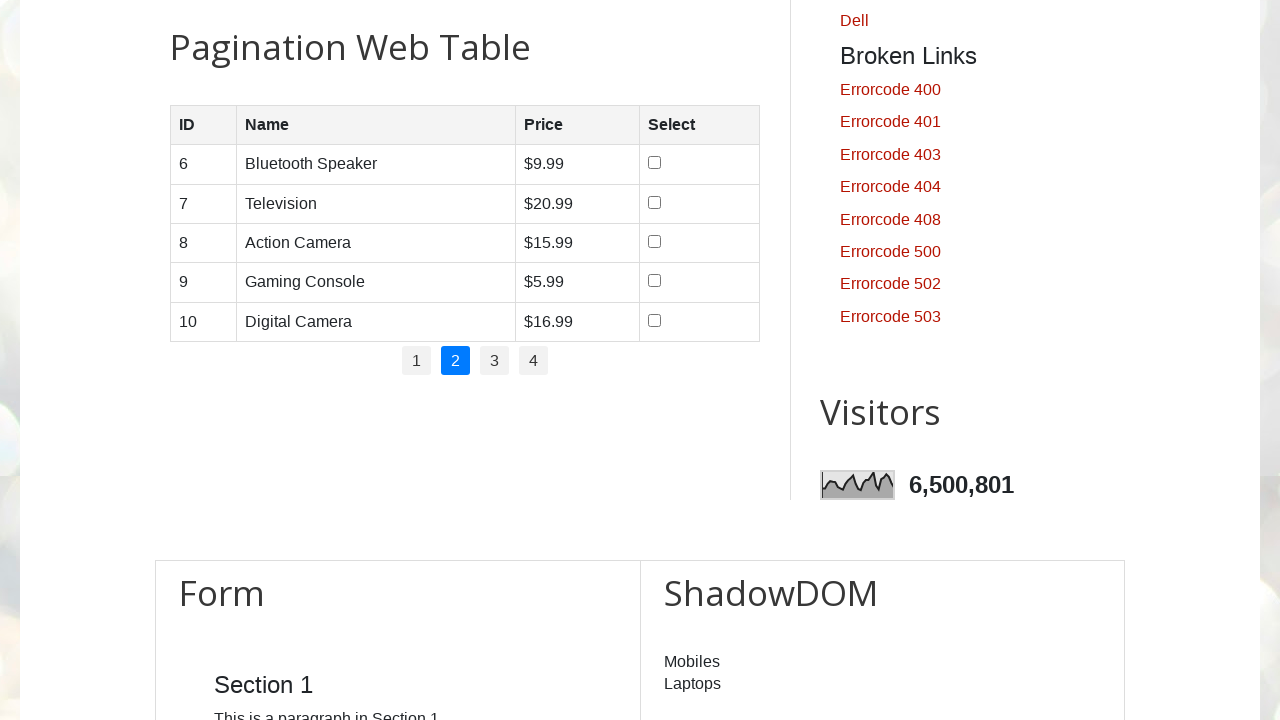

Located row 2 on page 2
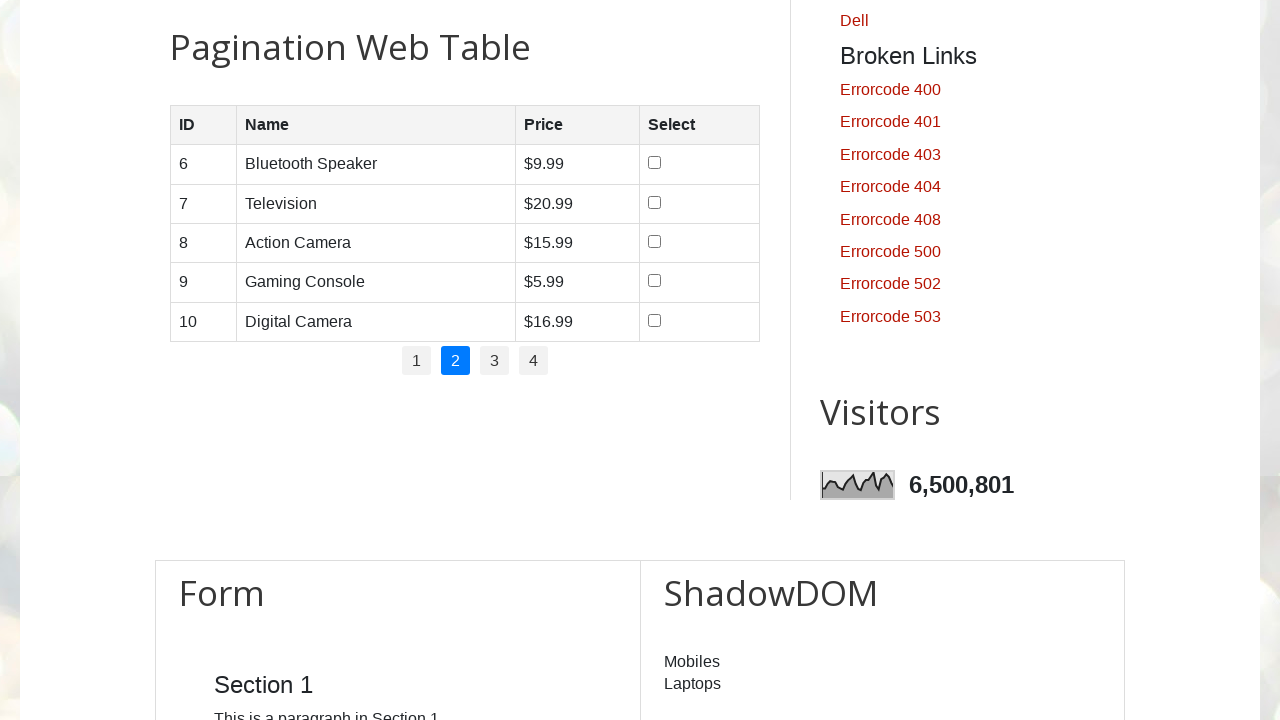

Located all cells in row 2
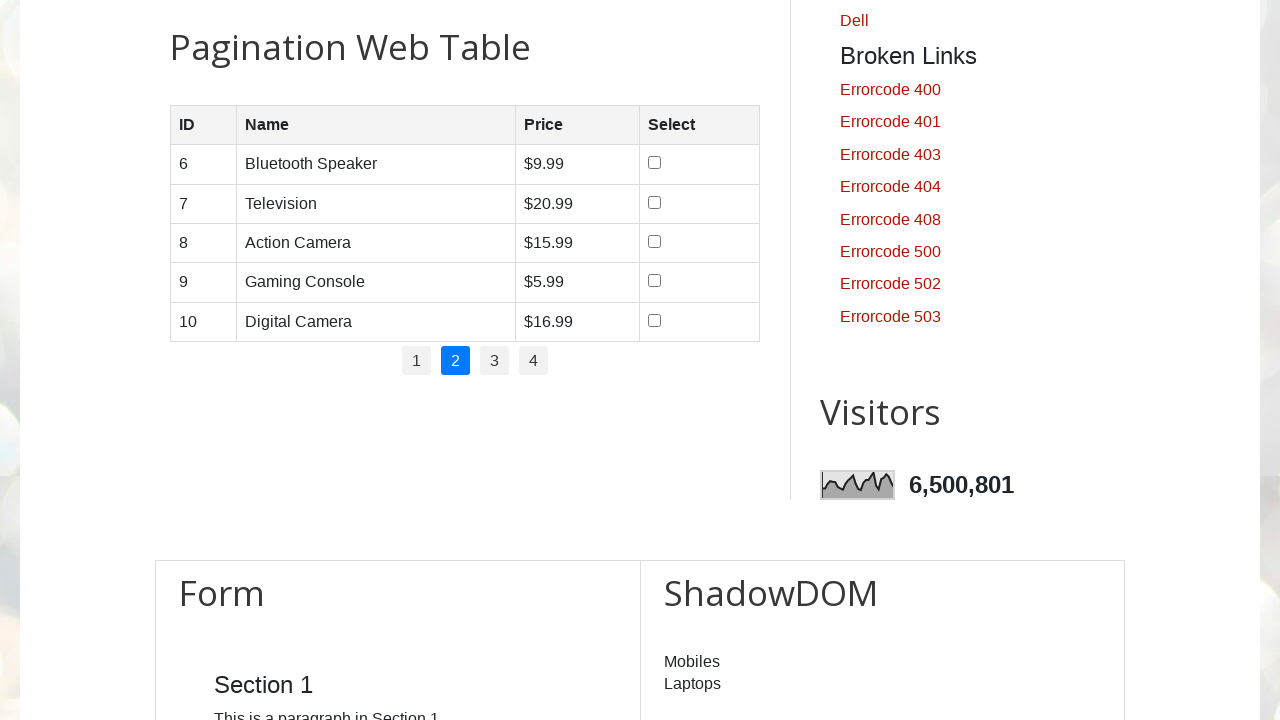

Found 4 cells in row 2
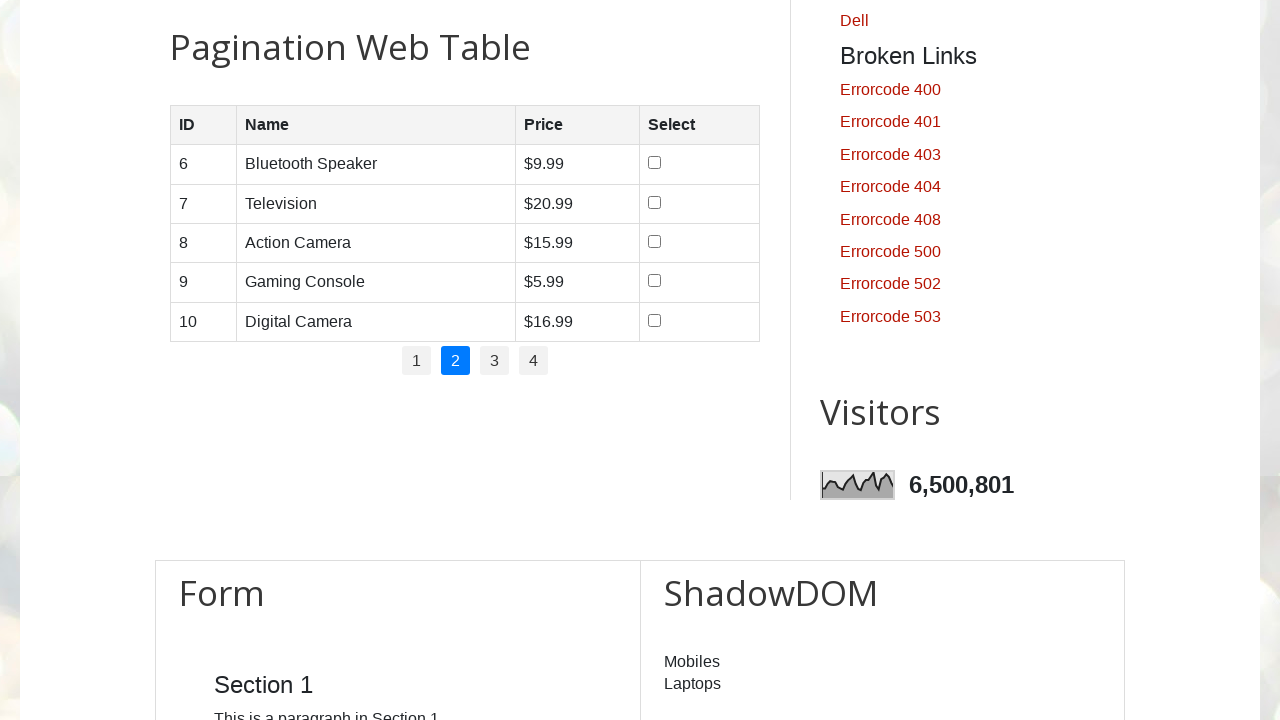

Read cell content from row 2, column 1: '7'
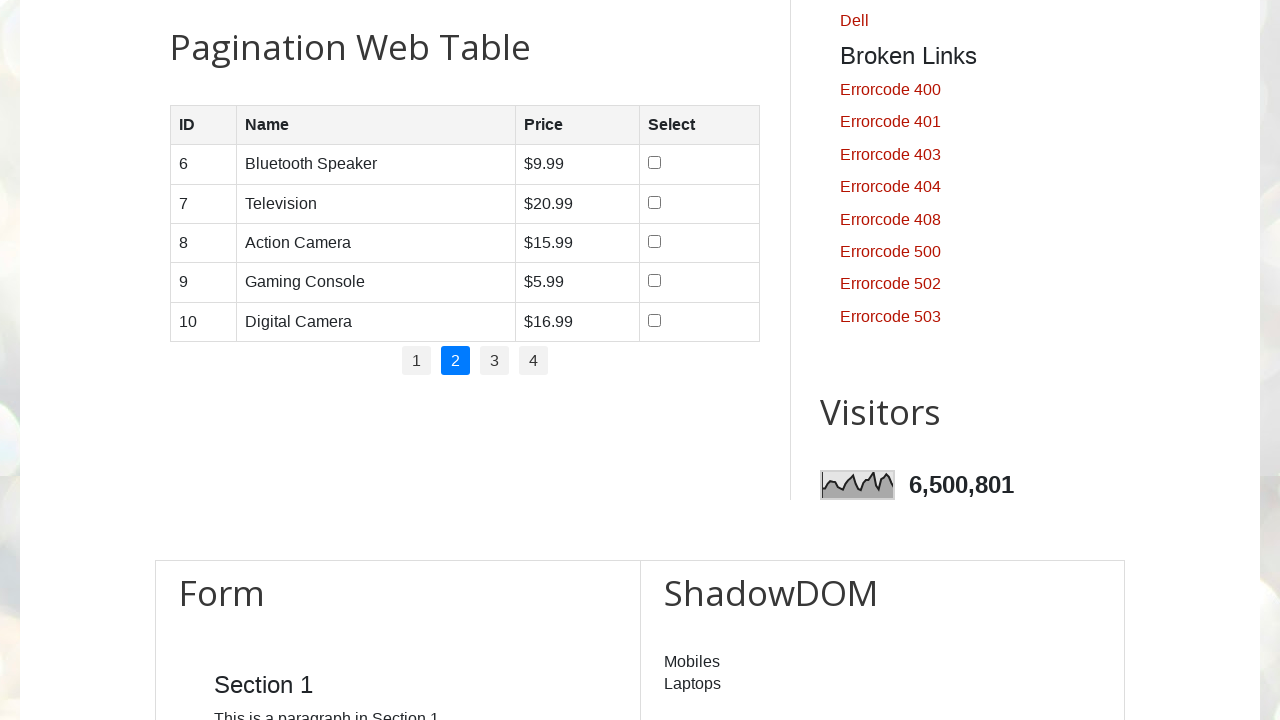

Read cell content from row 2, column 2: 'Television'
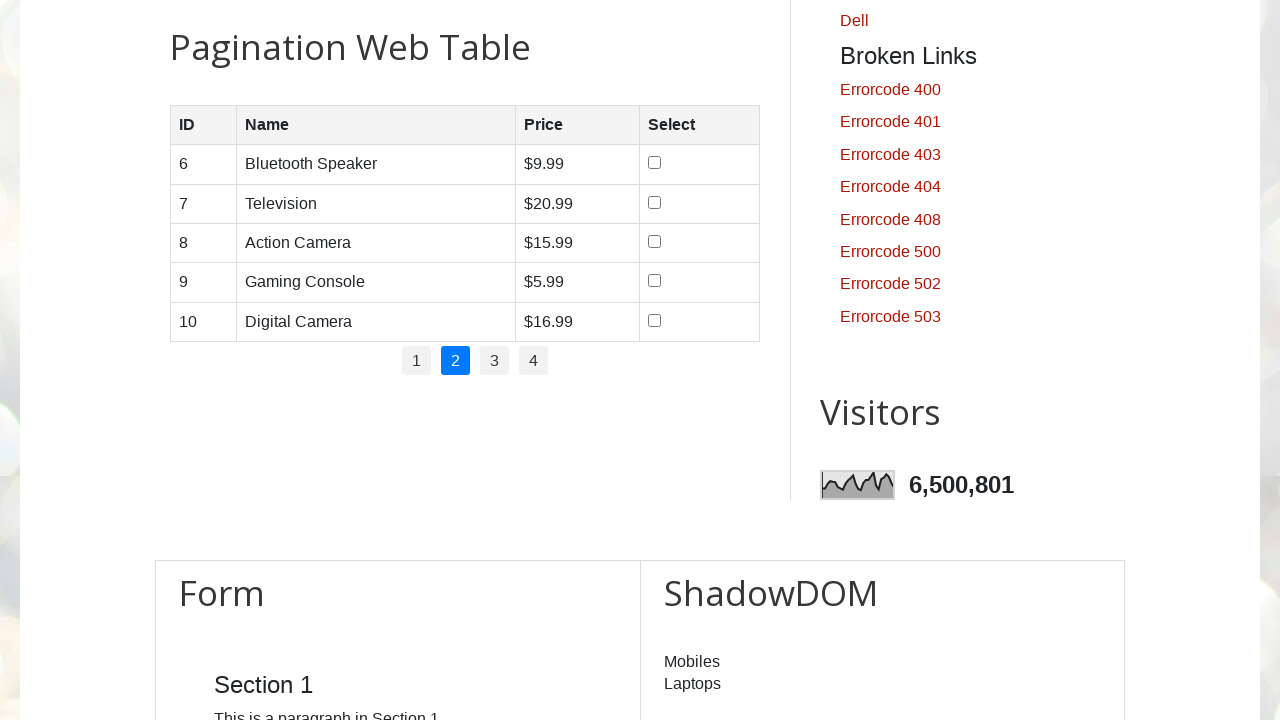

Read cell content from row 2, column 3: '$20.99'
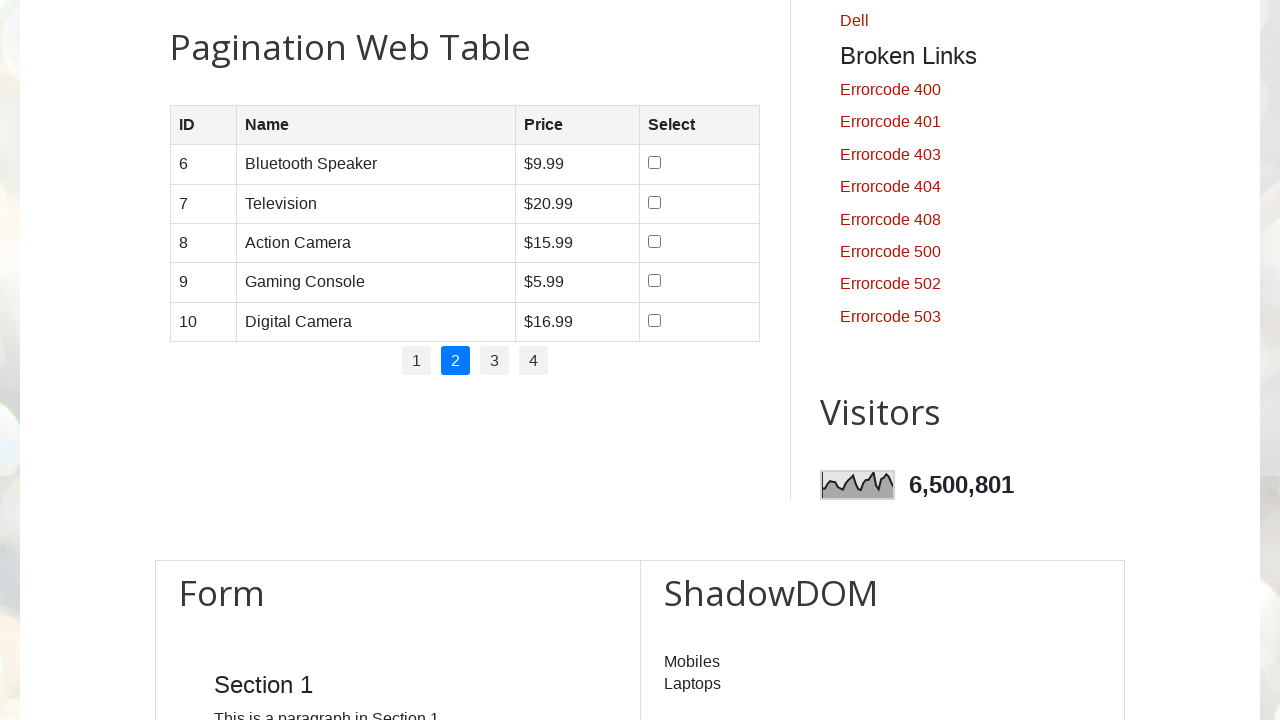

Located row 3 on page 2
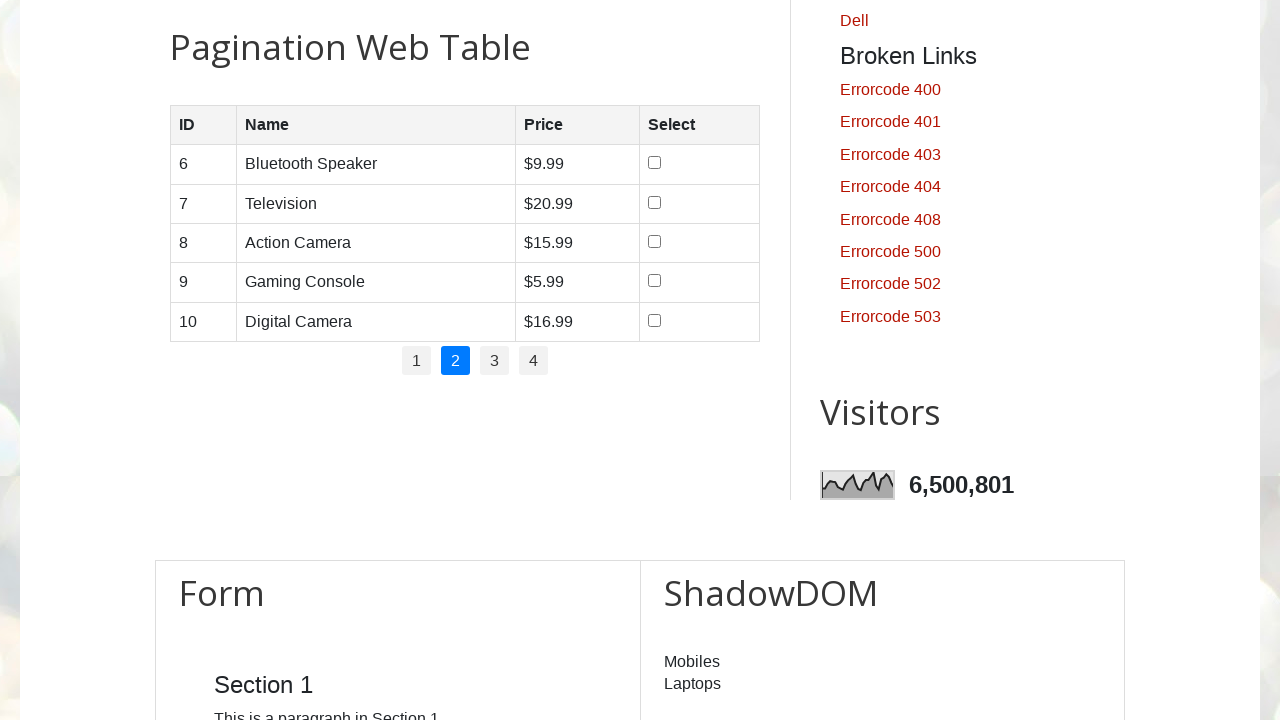

Located all cells in row 3
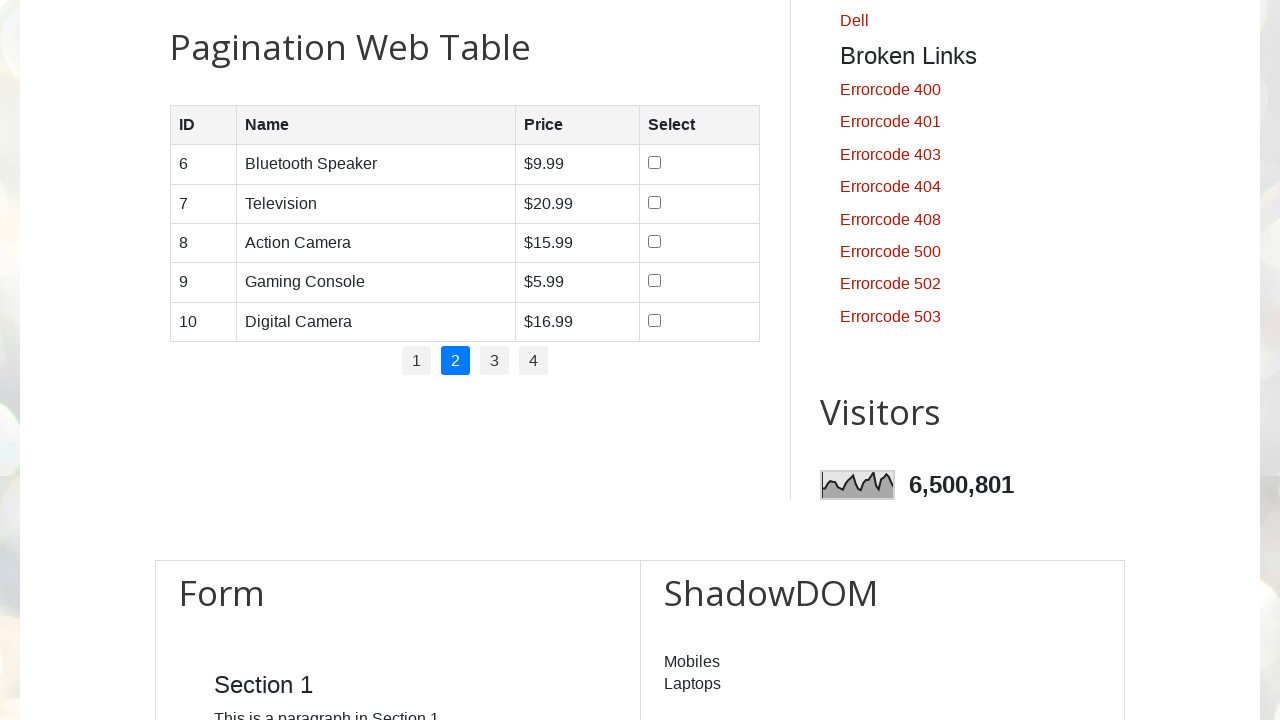

Found 4 cells in row 3
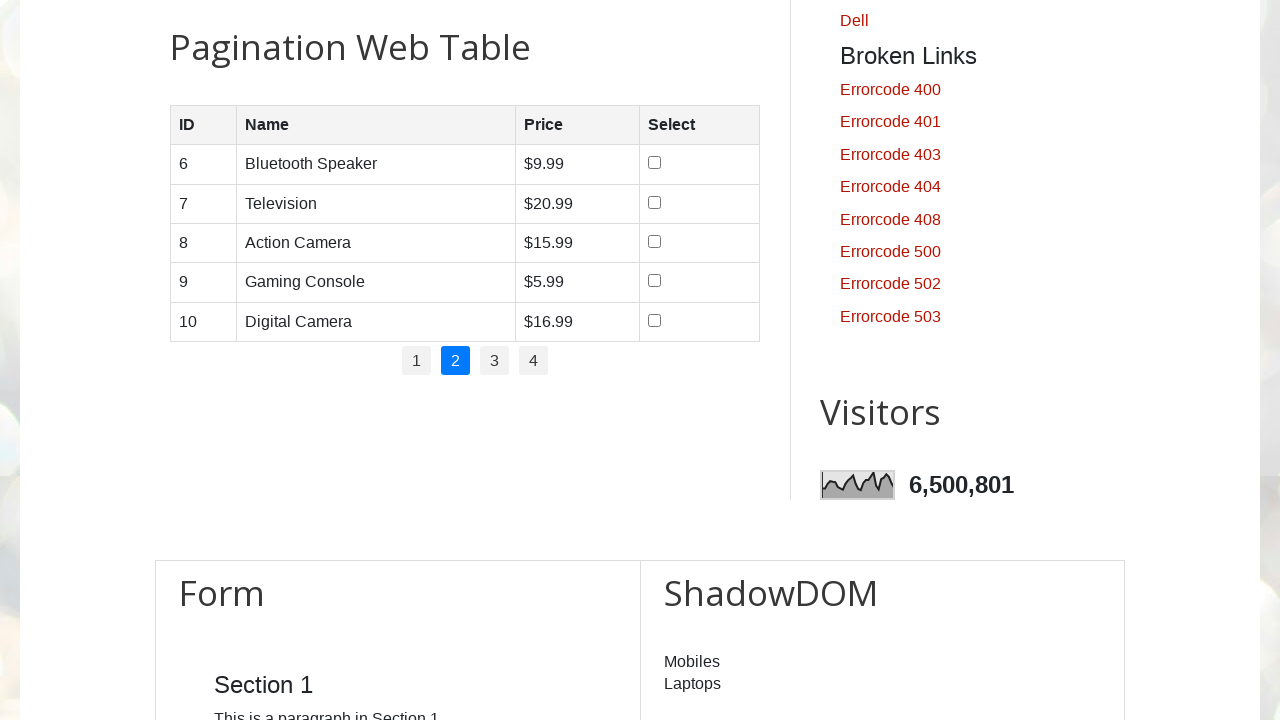

Read cell content from row 3, column 1: '8'
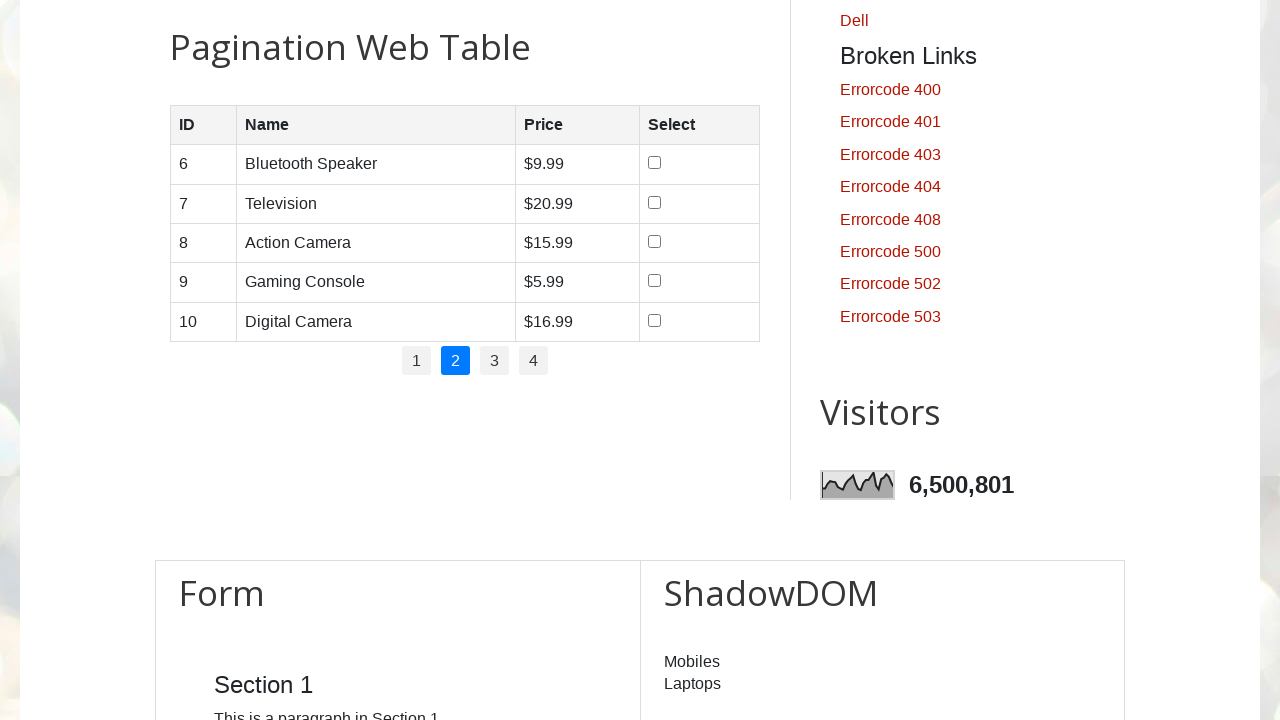

Read cell content from row 3, column 2: 'Action Camera'
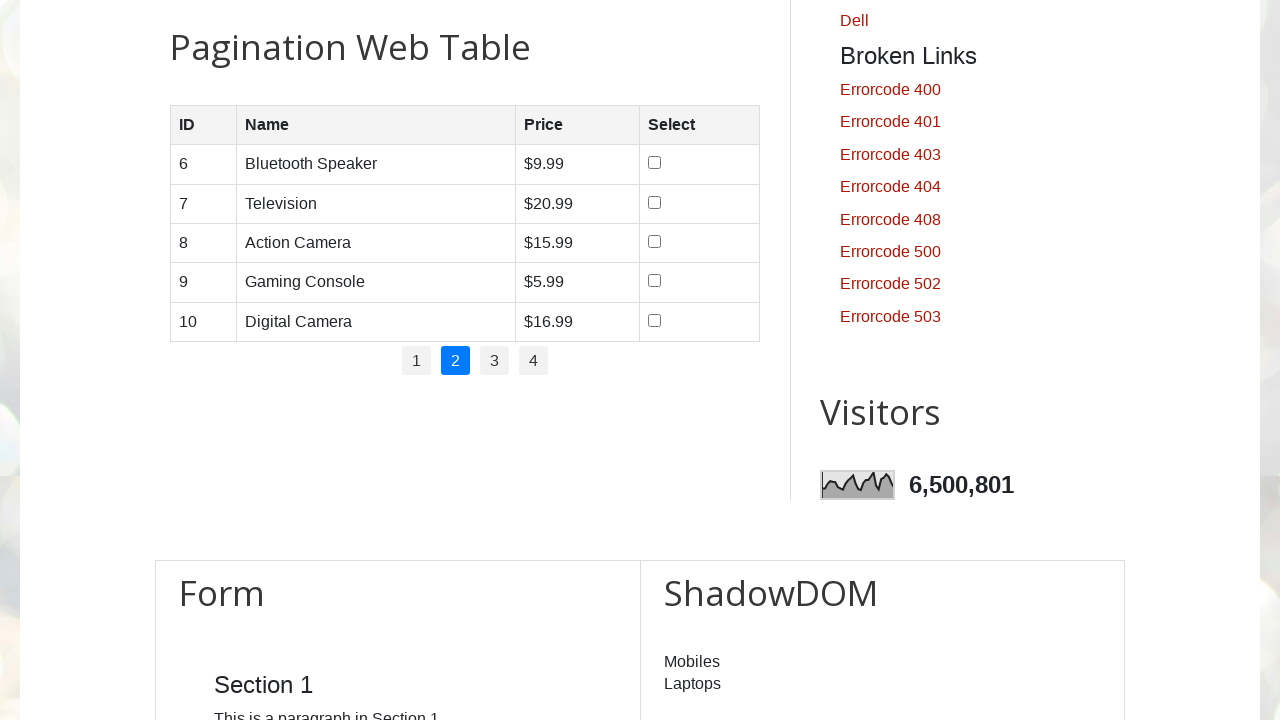

Read cell content from row 3, column 3: '$15.99'
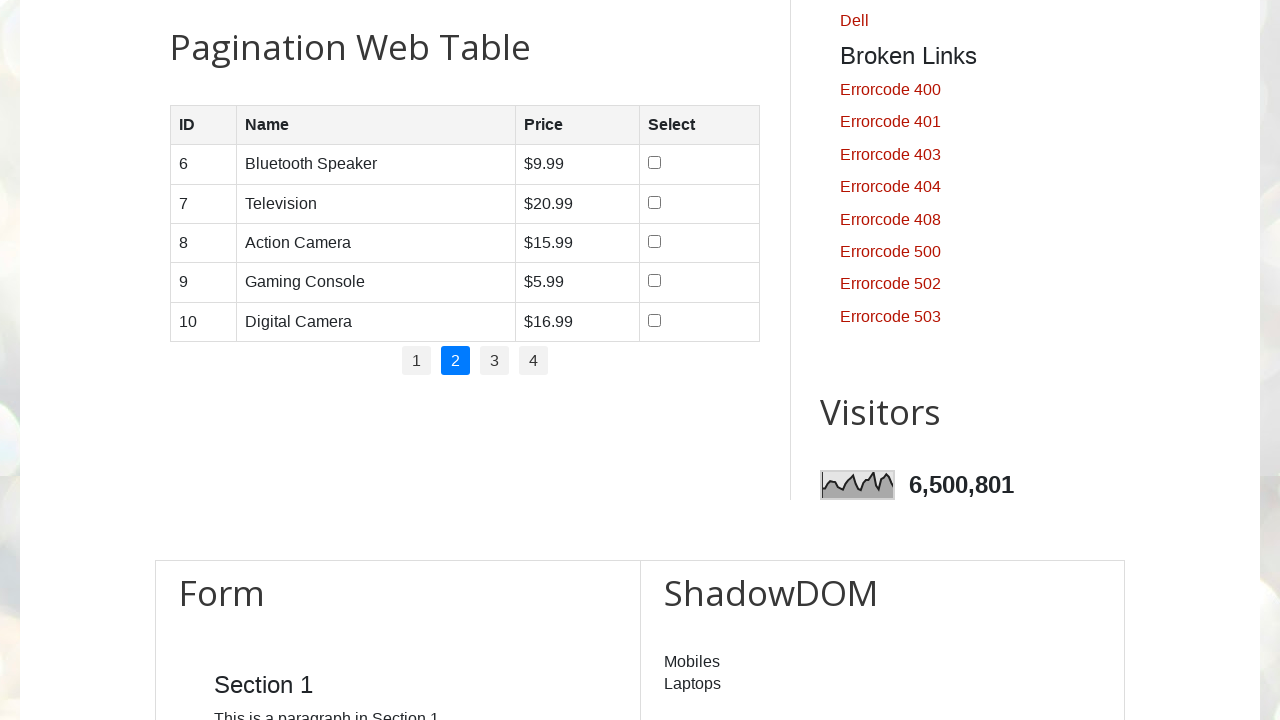

Located row 4 on page 2
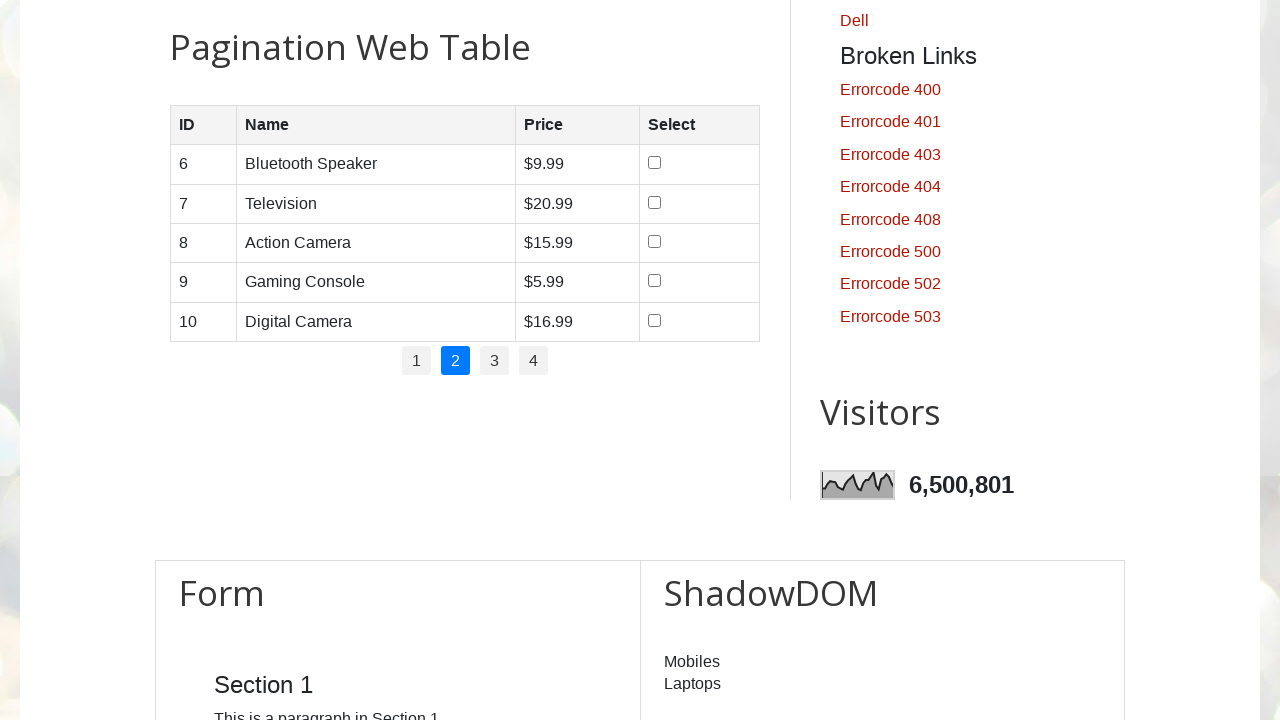

Located all cells in row 4
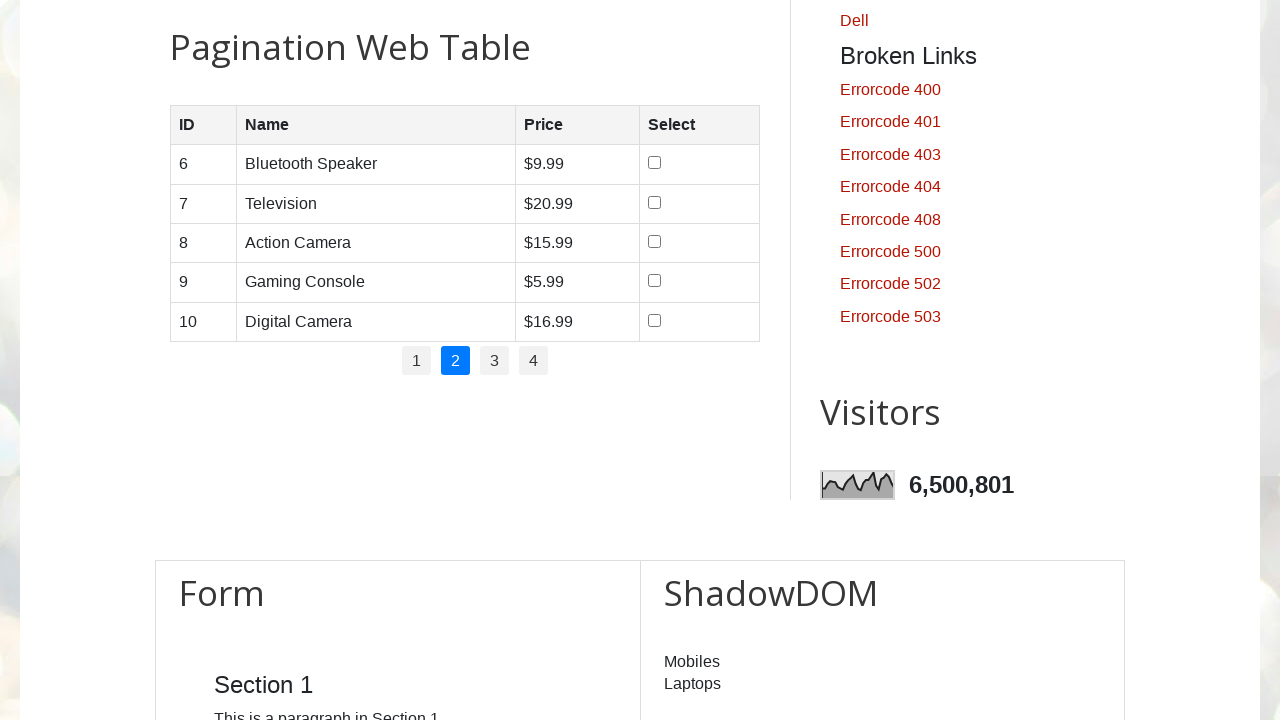

Found 4 cells in row 4
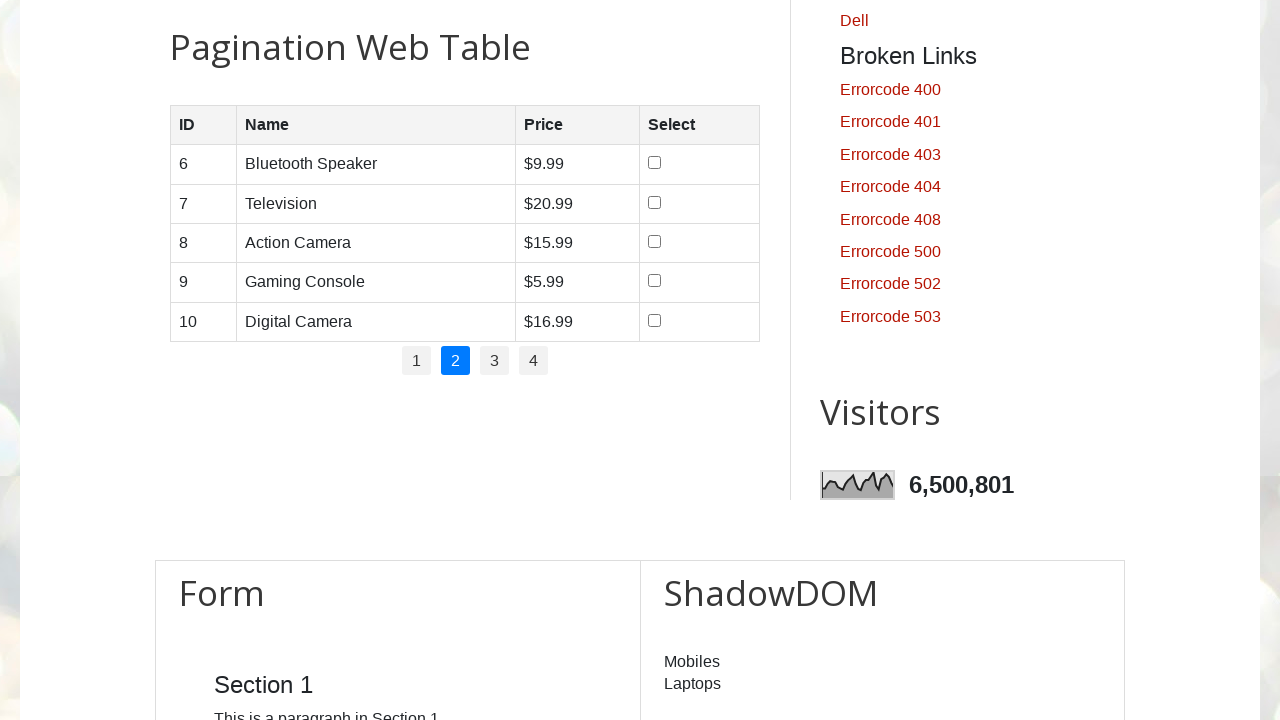

Read cell content from row 4, column 1: '9'
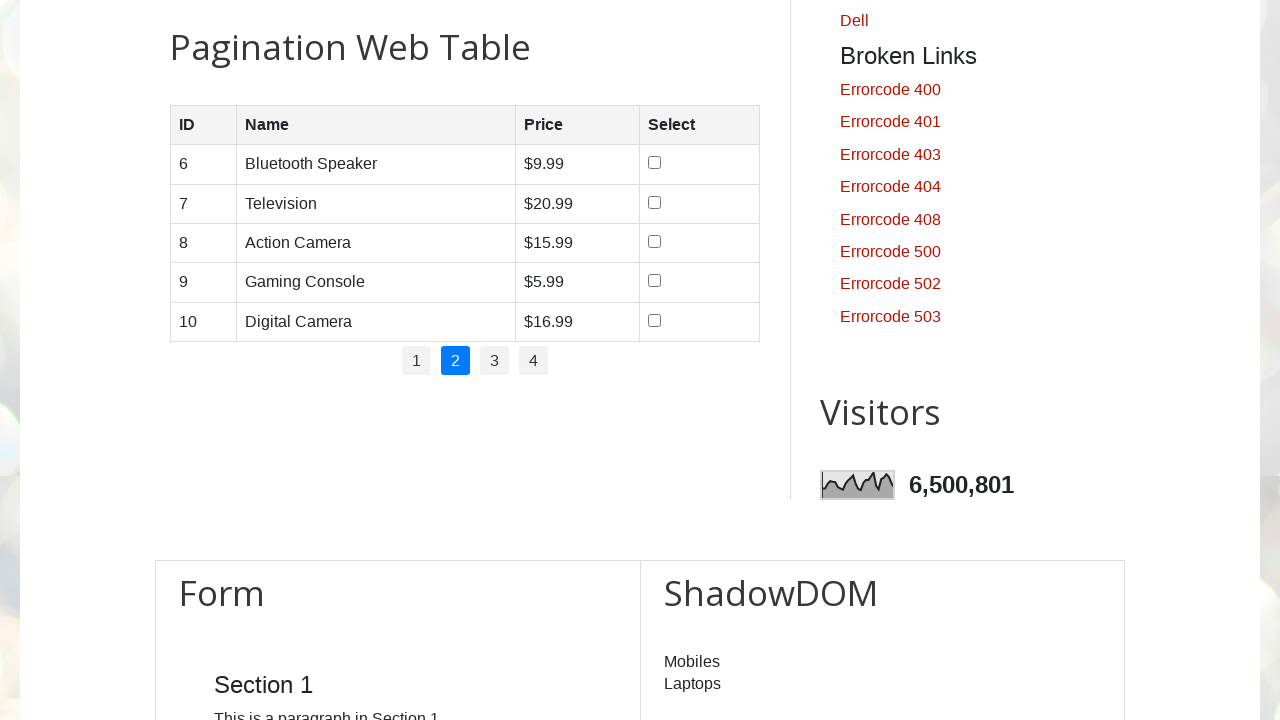

Read cell content from row 4, column 2: 'Gaming Console'
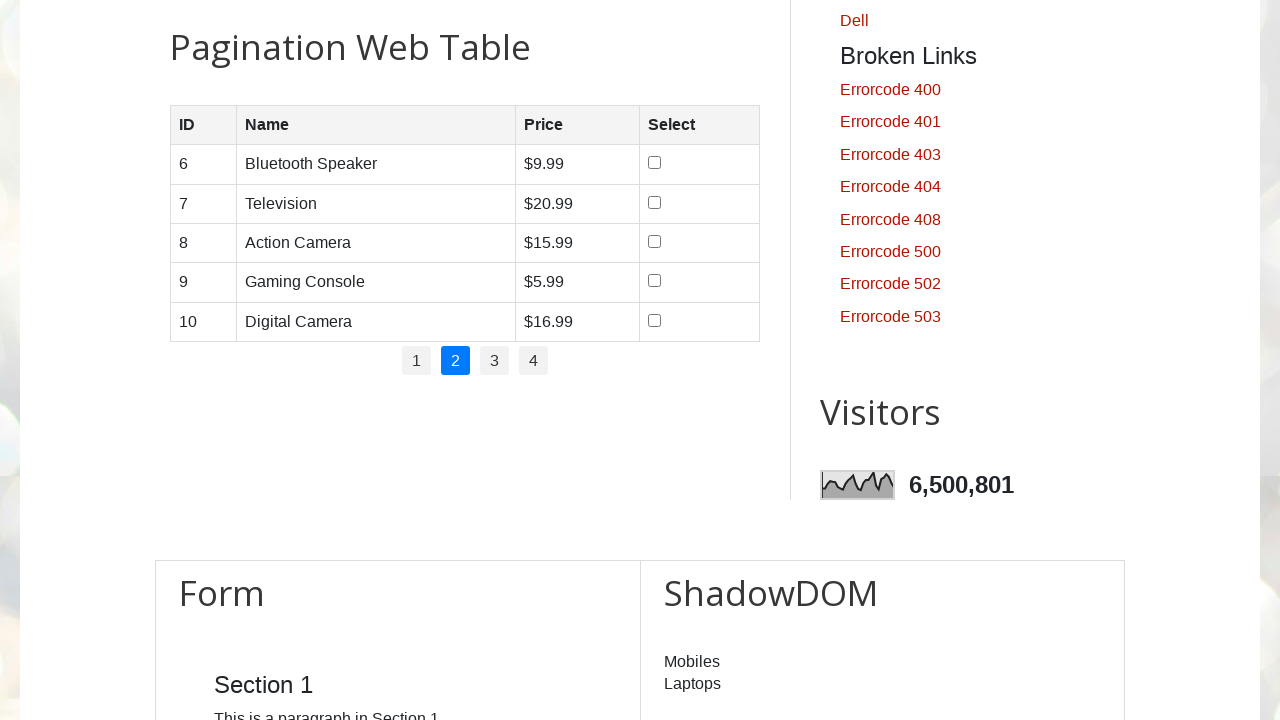

Read cell content from row 4, column 3: '$5.99'
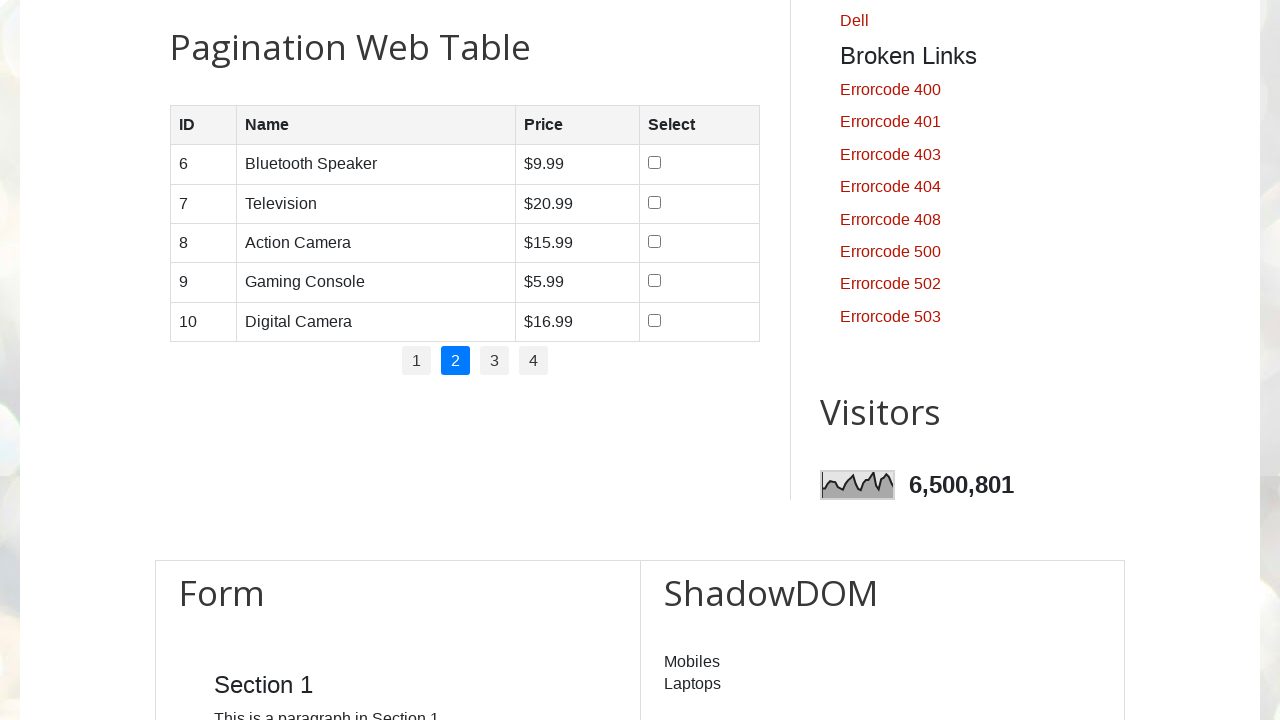

Located row 5 on page 2
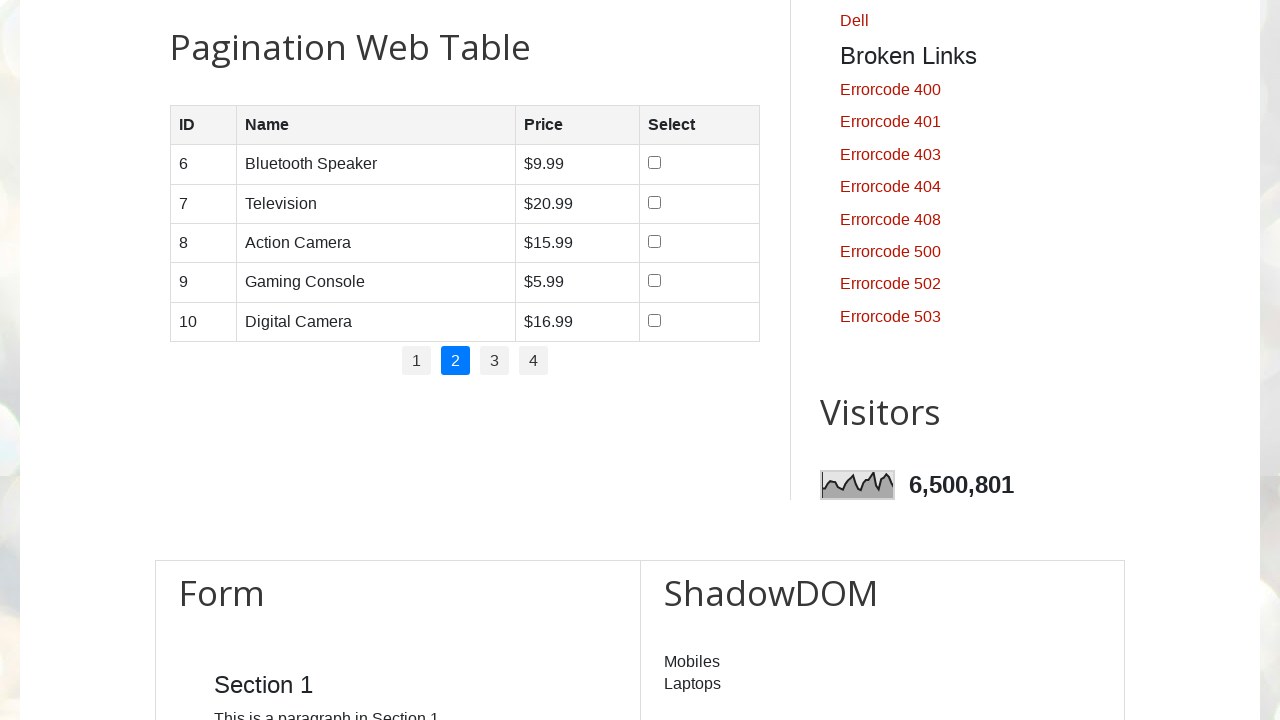

Located all cells in row 5
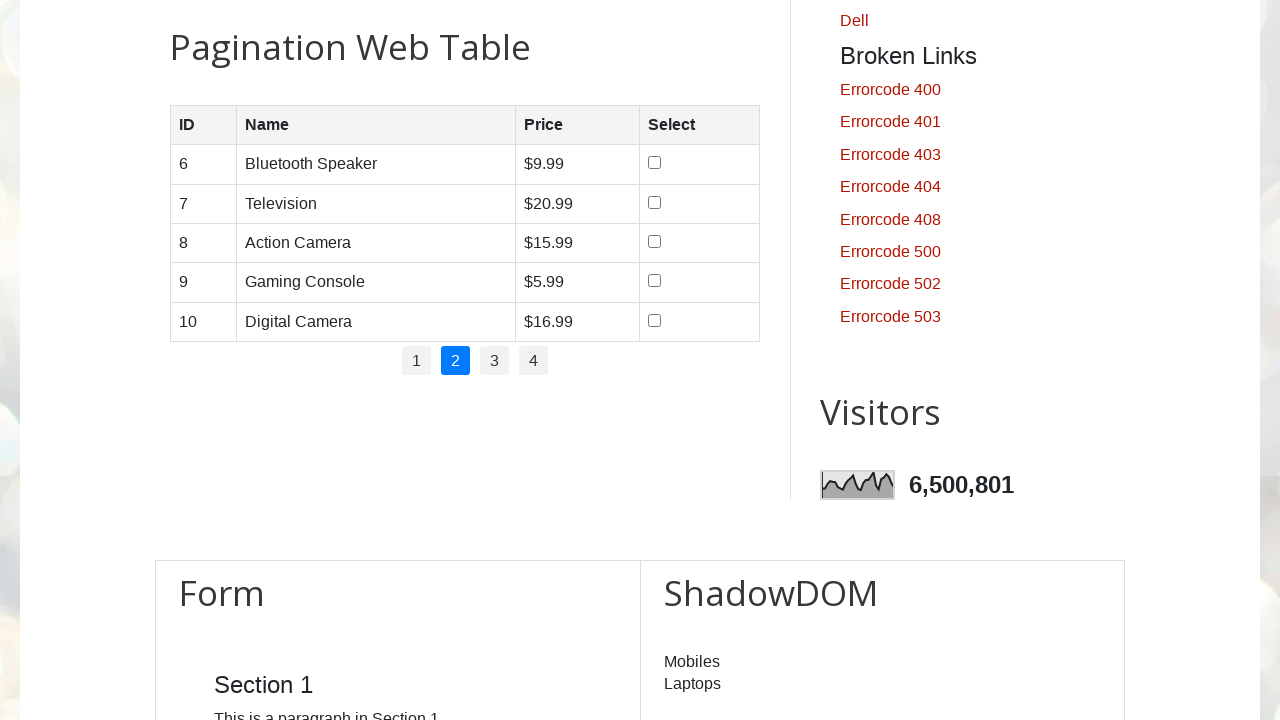

Found 4 cells in row 5
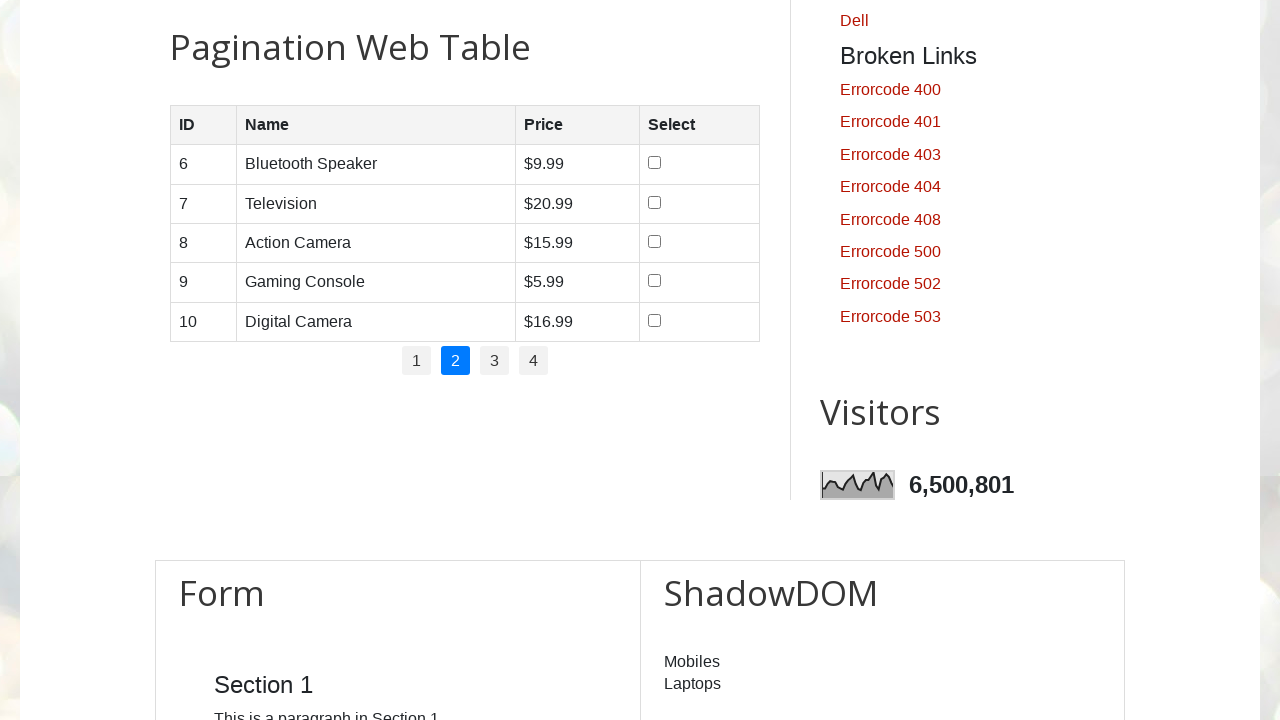

Read cell content from row 5, column 1: '10'
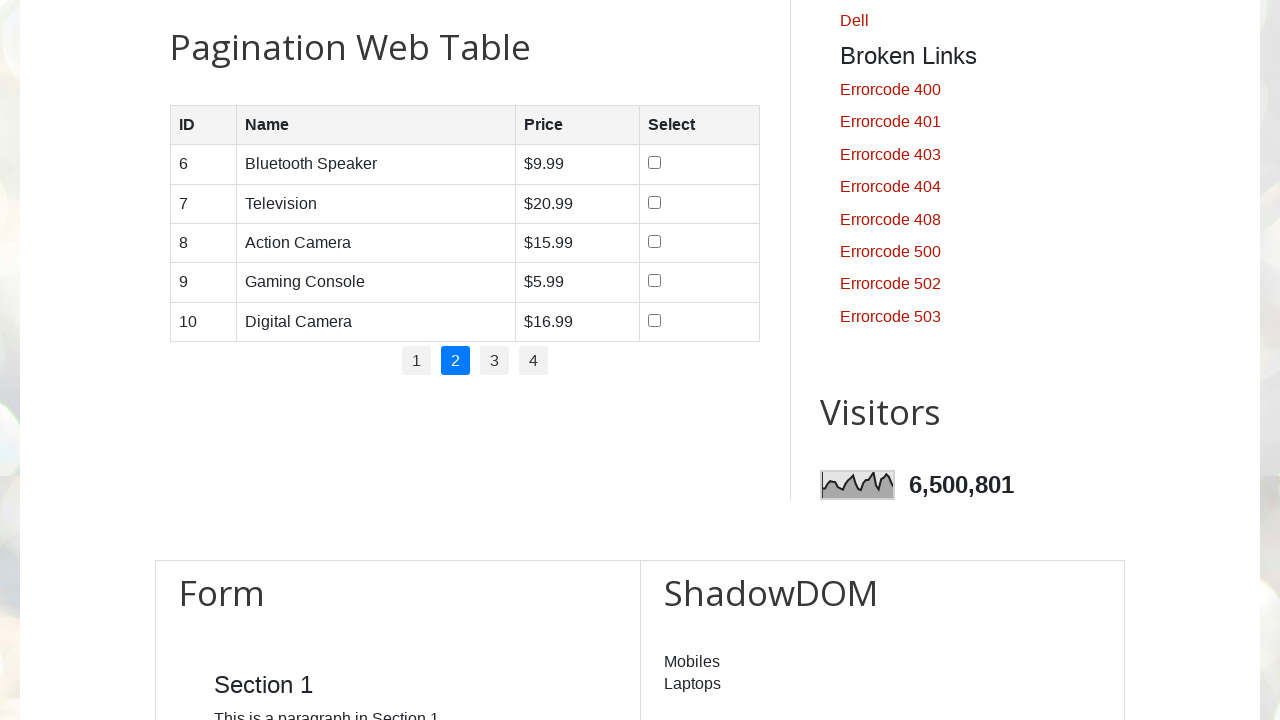

Read cell content from row 5, column 2: 'Digital Camera'
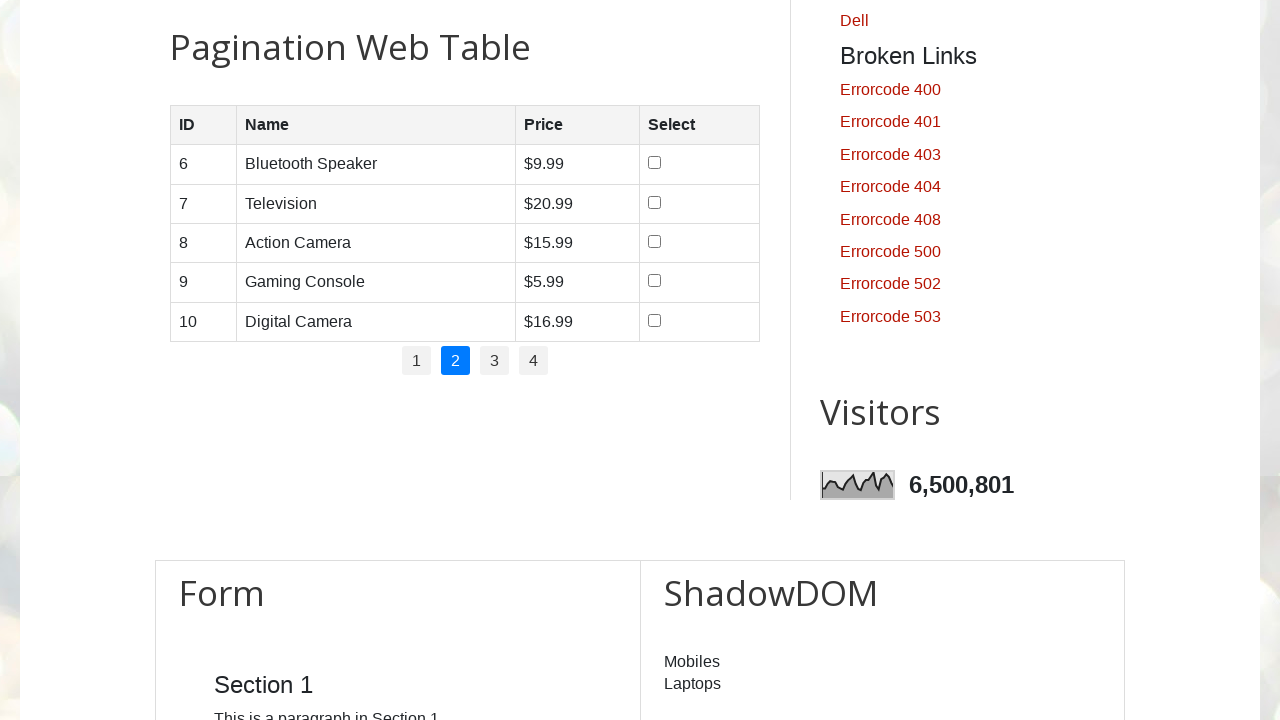

Read cell content from row 5, column 3: '$16.99'
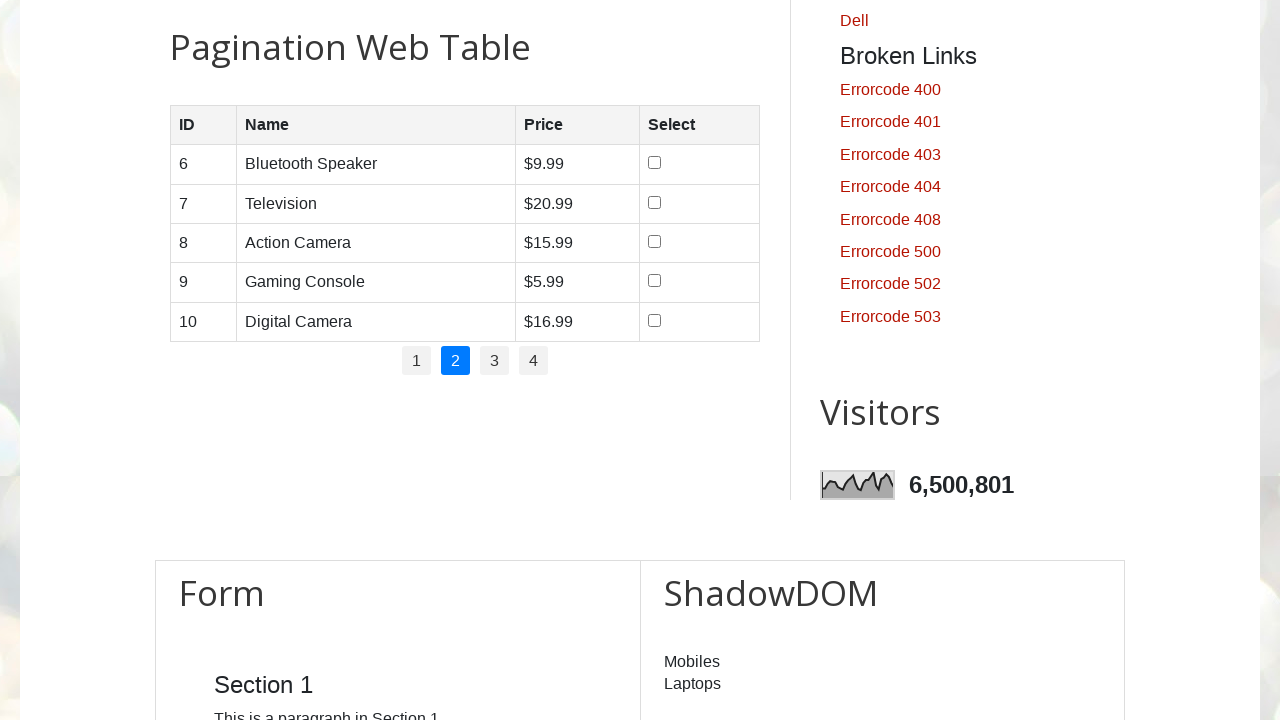

Clicked pagination link 2 to navigate to next page at (494, 361) on .pagination li a >> nth=2
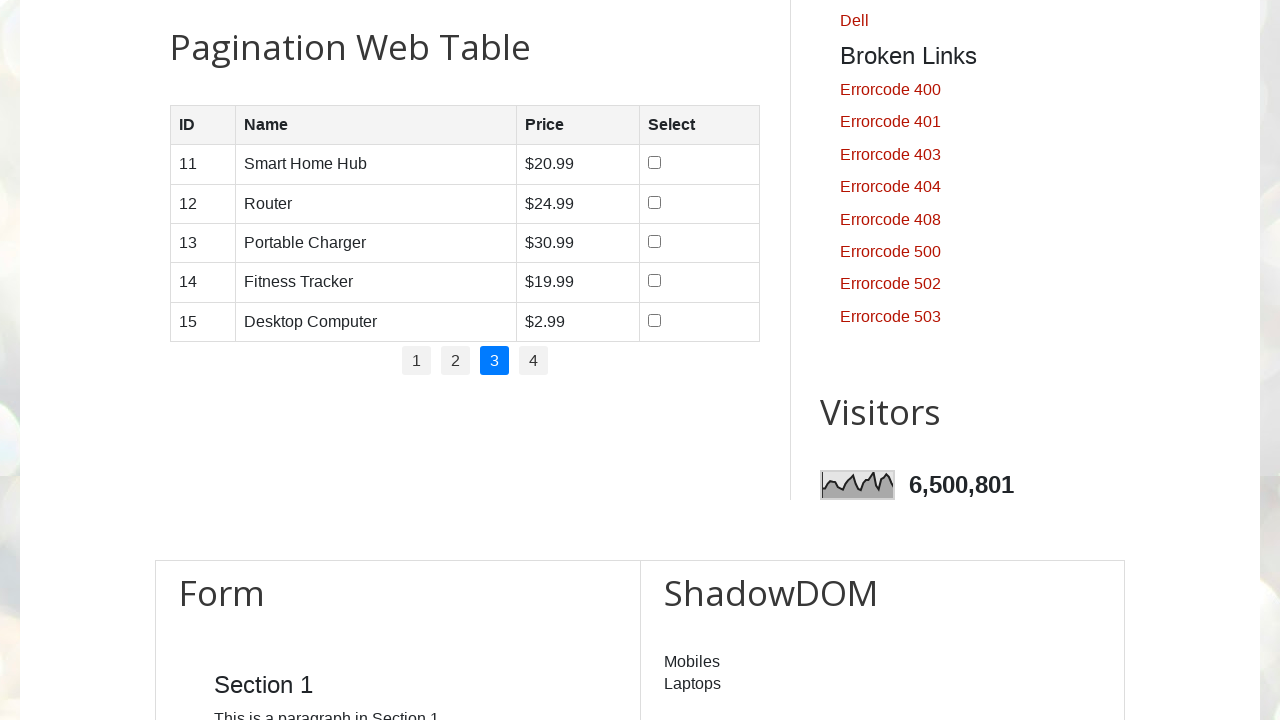

Waited for table to update after pagination
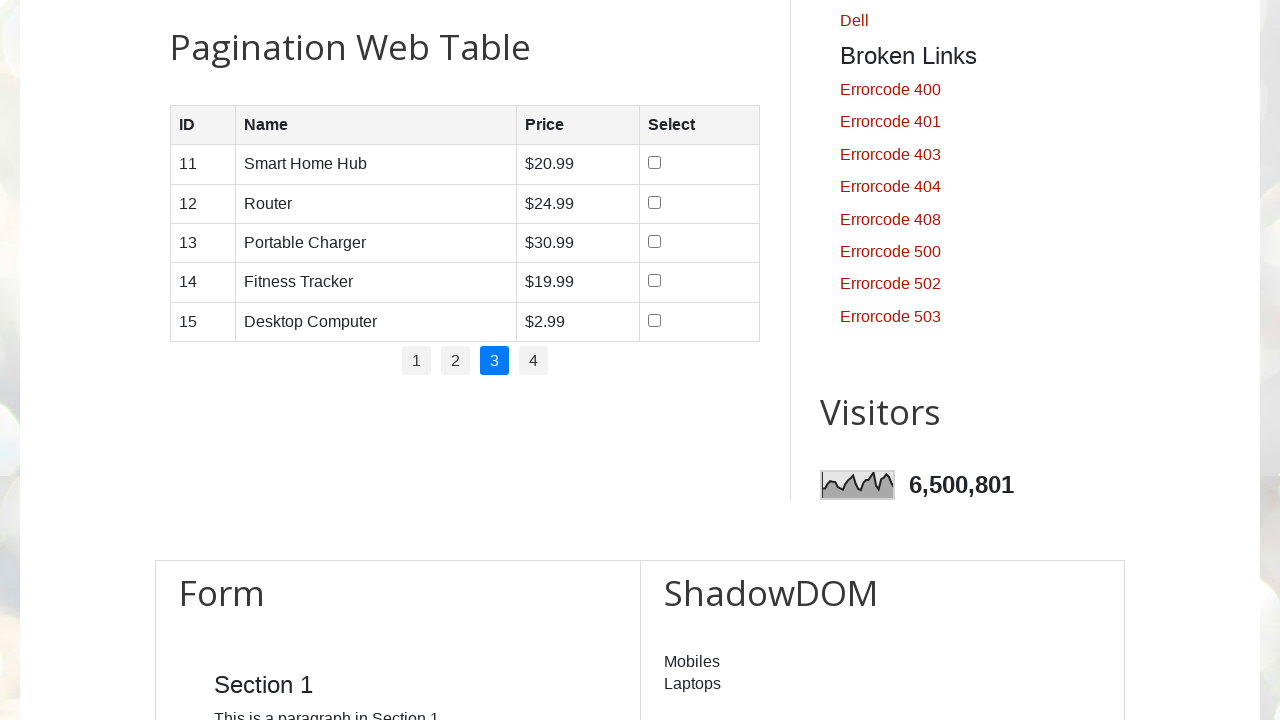

Found 5 rows on page 3
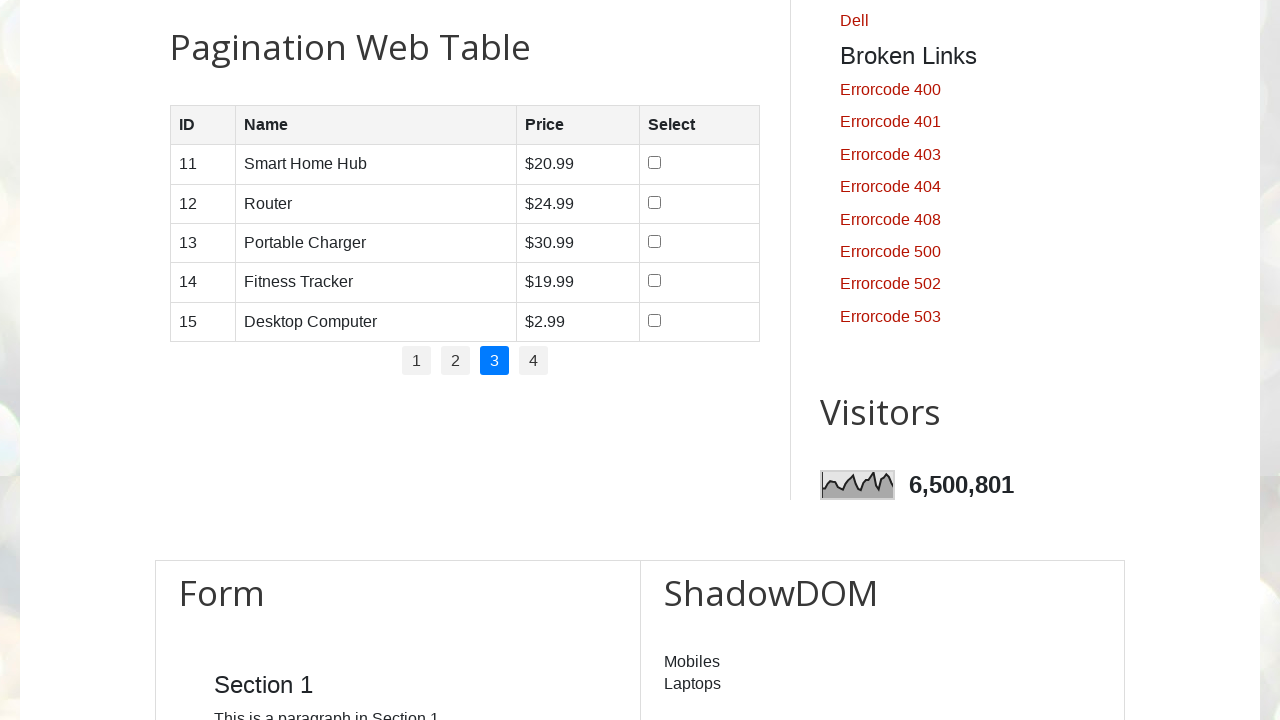

Located row 1 on page 3
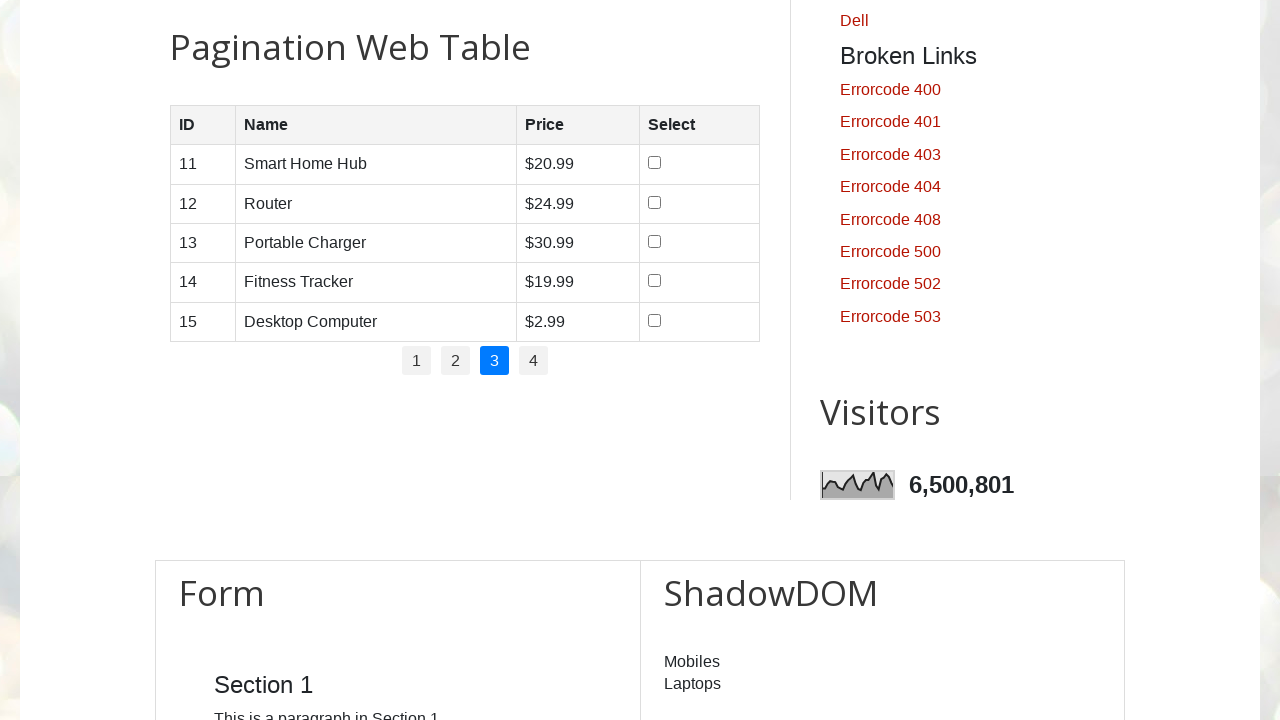

Located all cells in row 1
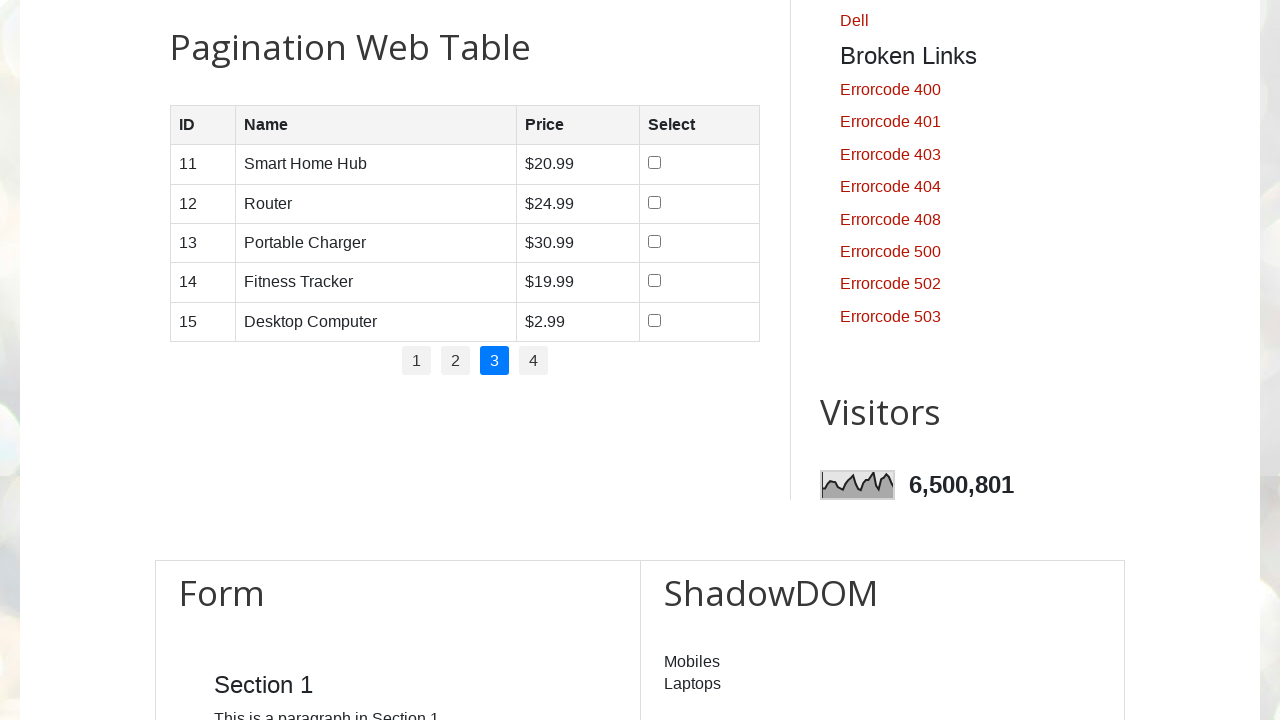

Found 4 cells in row 1
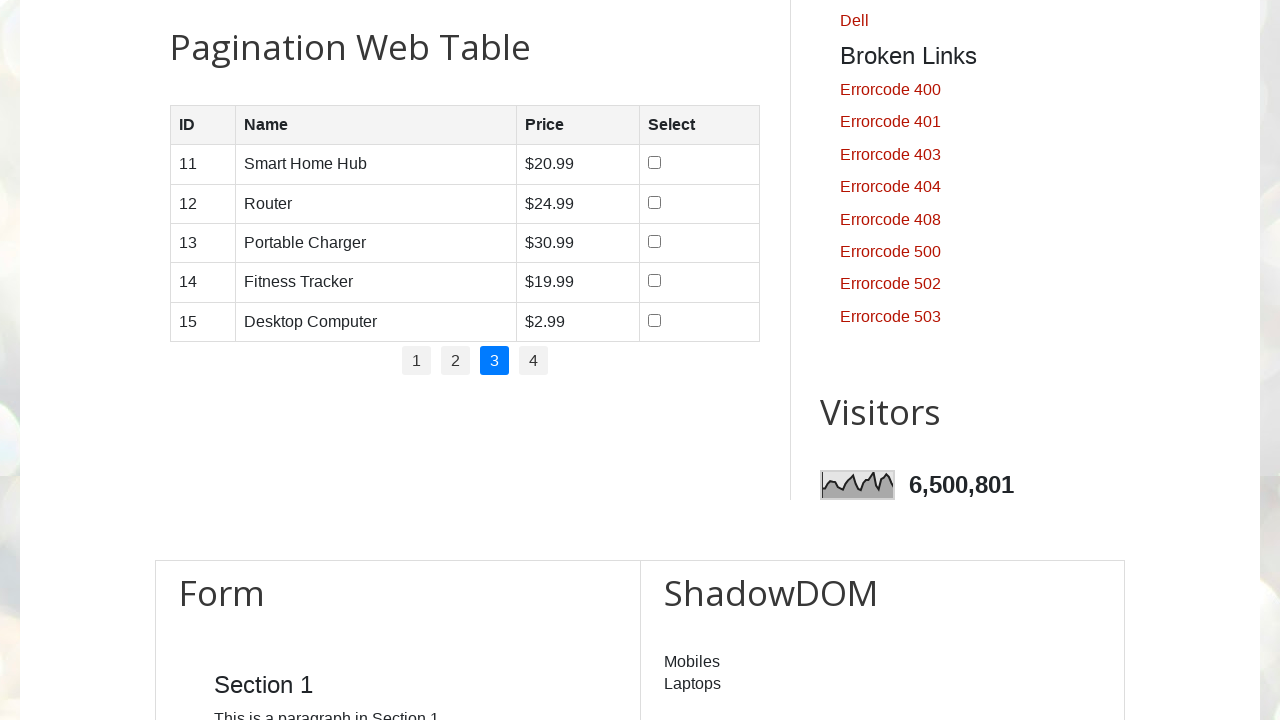

Read cell content from row 1, column 1: '11'
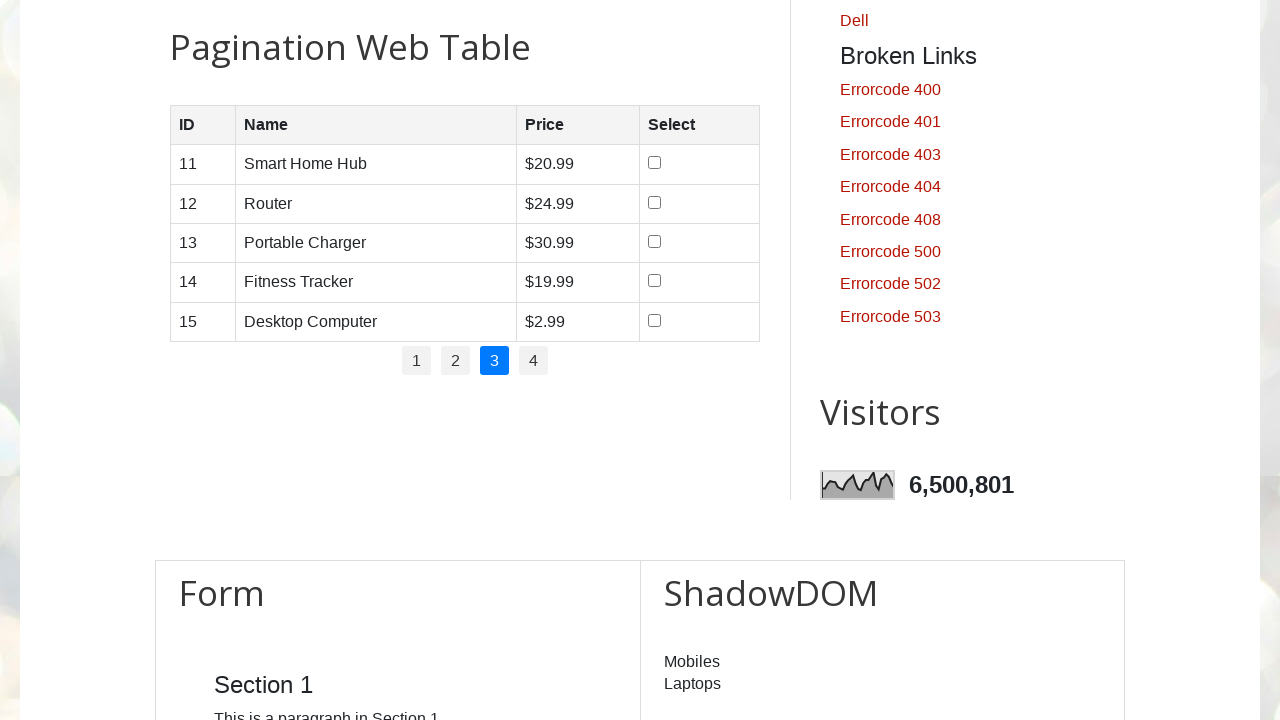

Read cell content from row 1, column 2: 'Smart Home Hub'
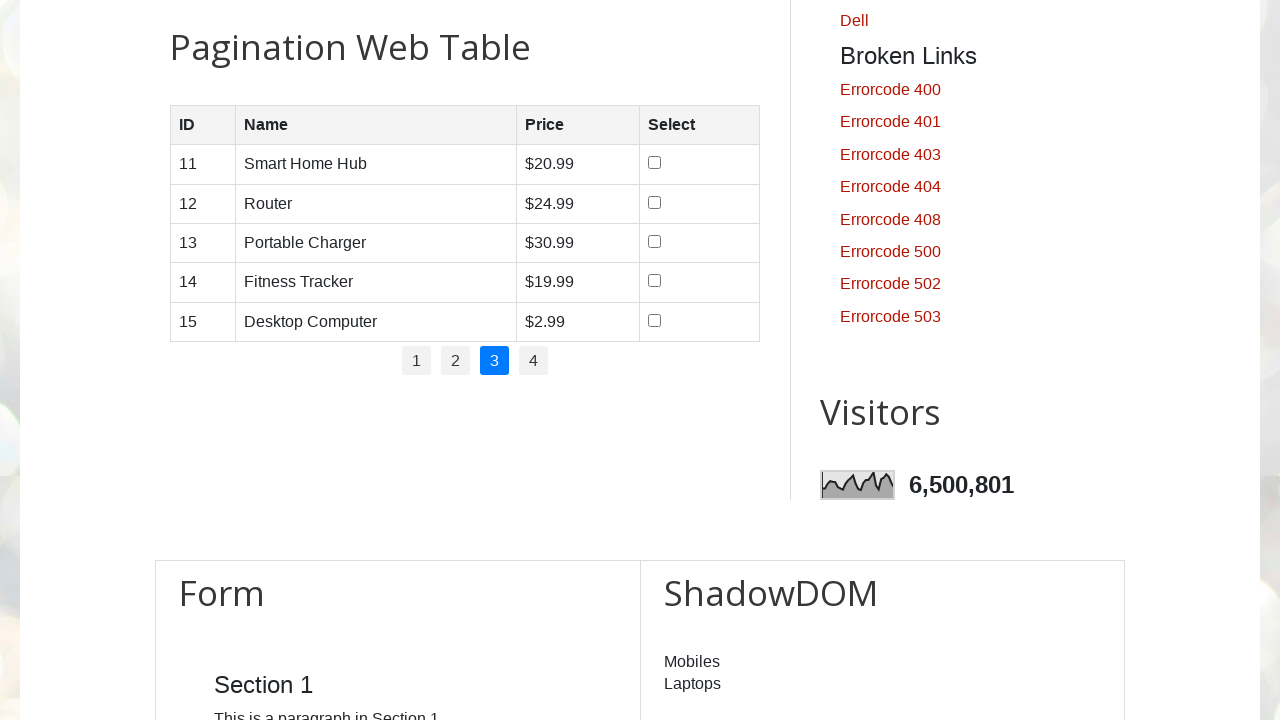

Read cell content from row 1, column 3: '$20.99'
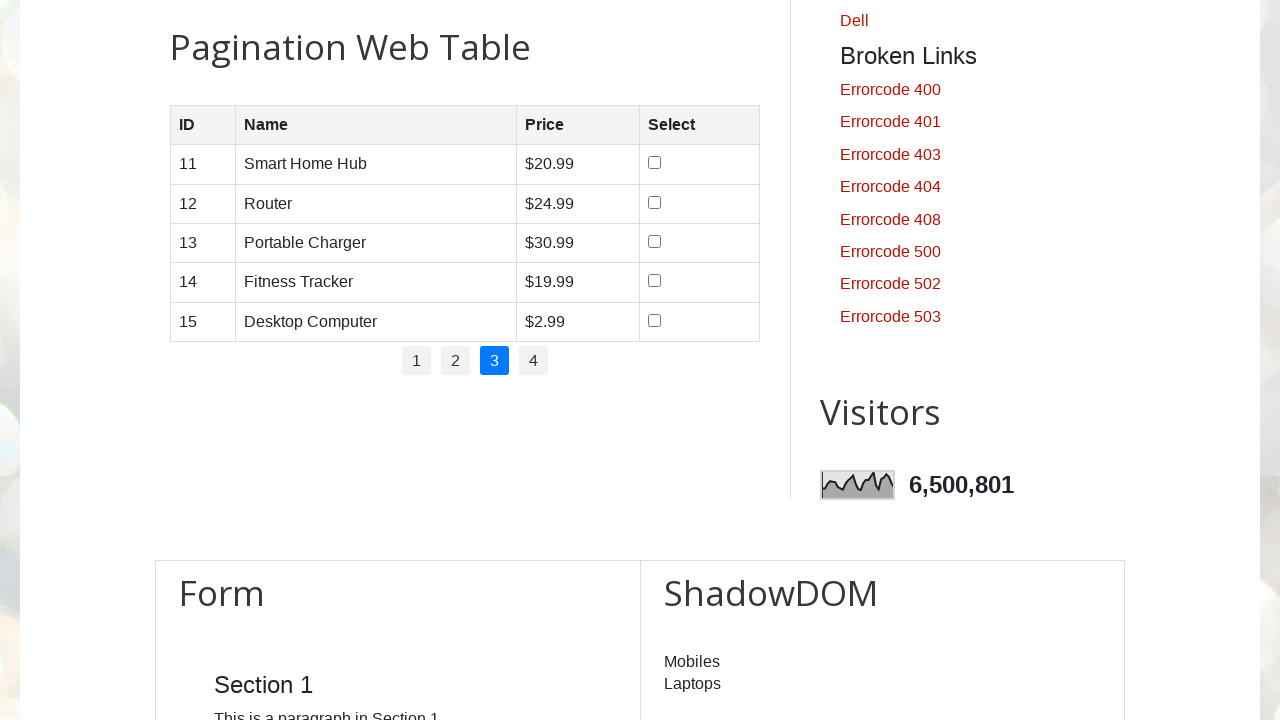

Located row 2 on page 3
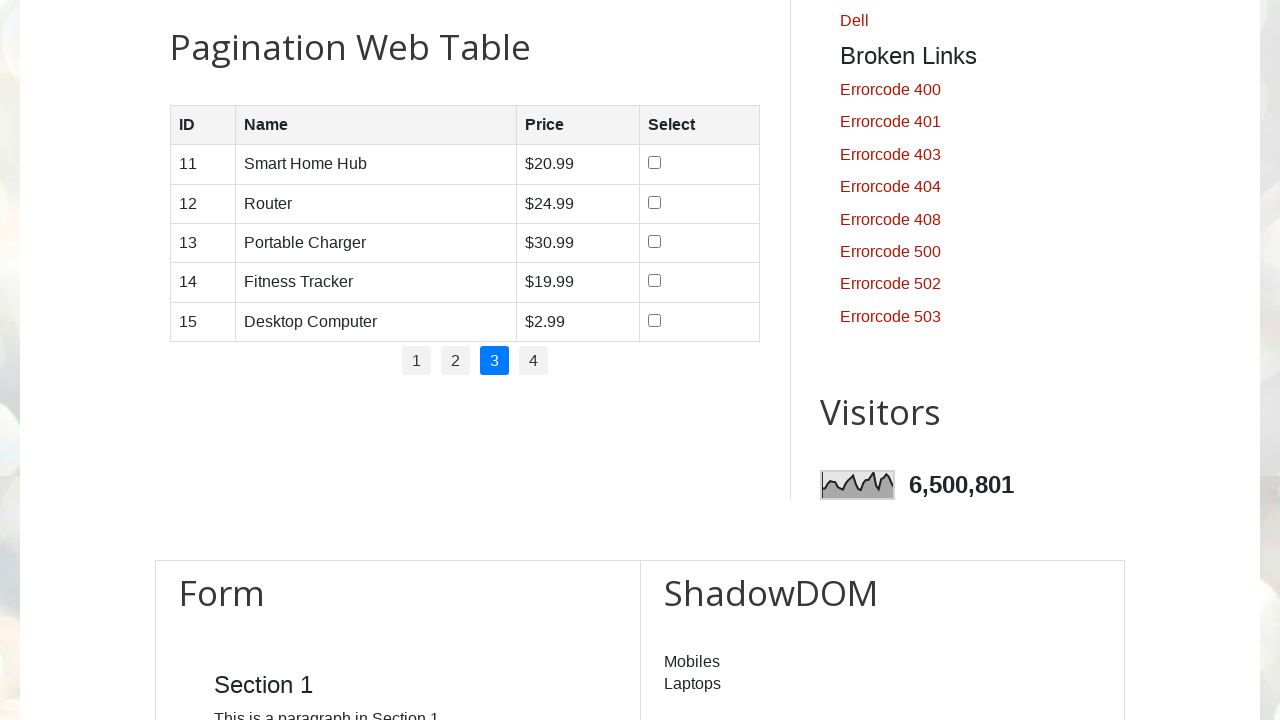

Located all cells in row 2
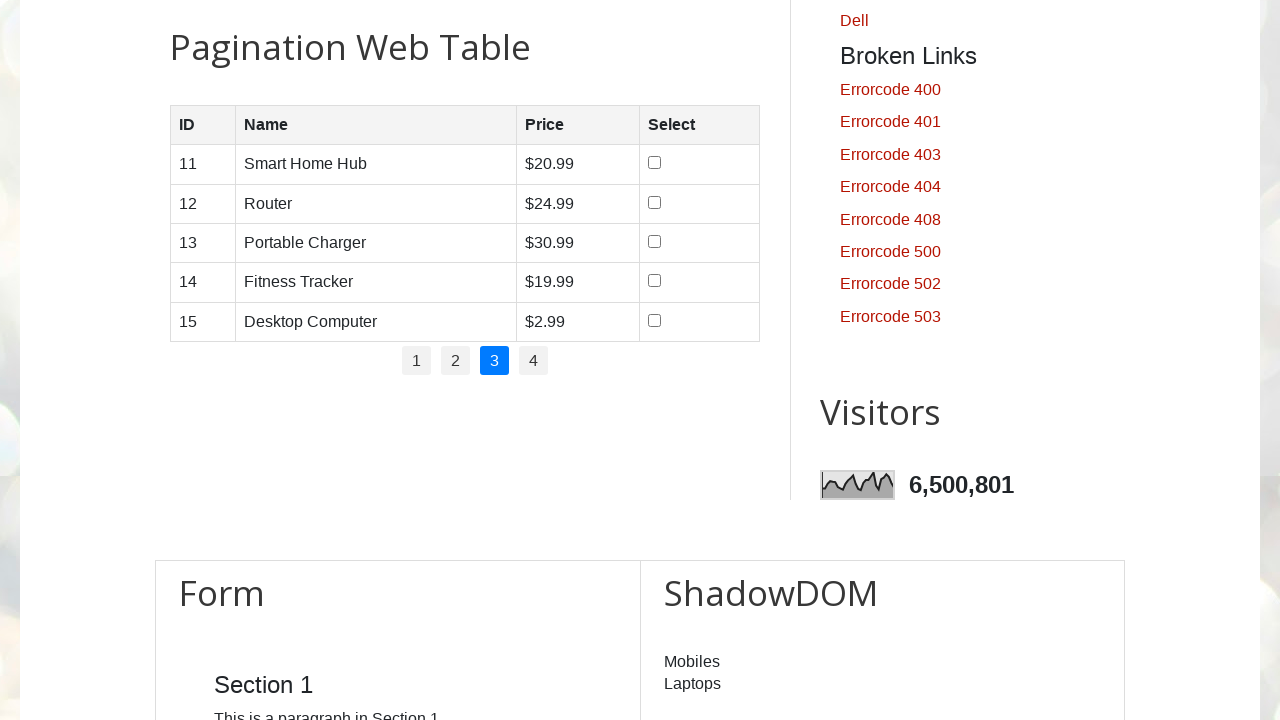

Found 4 cells in row 2
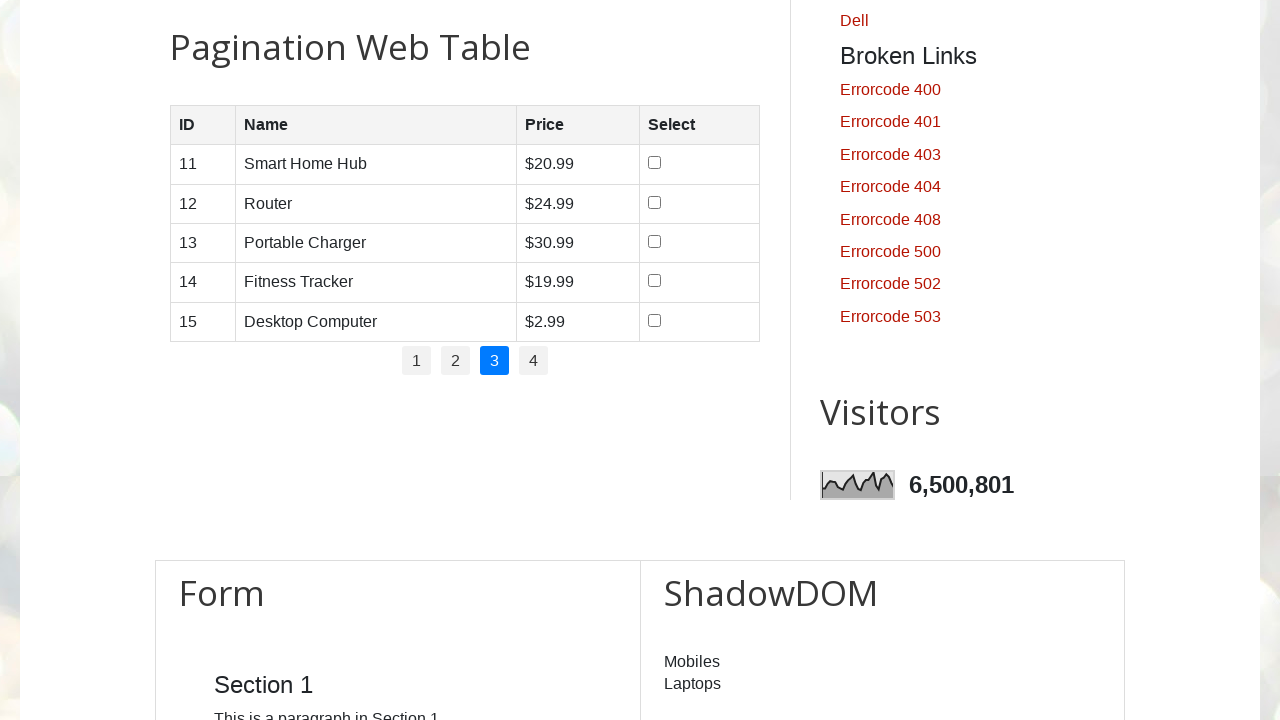

Read cell content from row 2, column 1: '12'
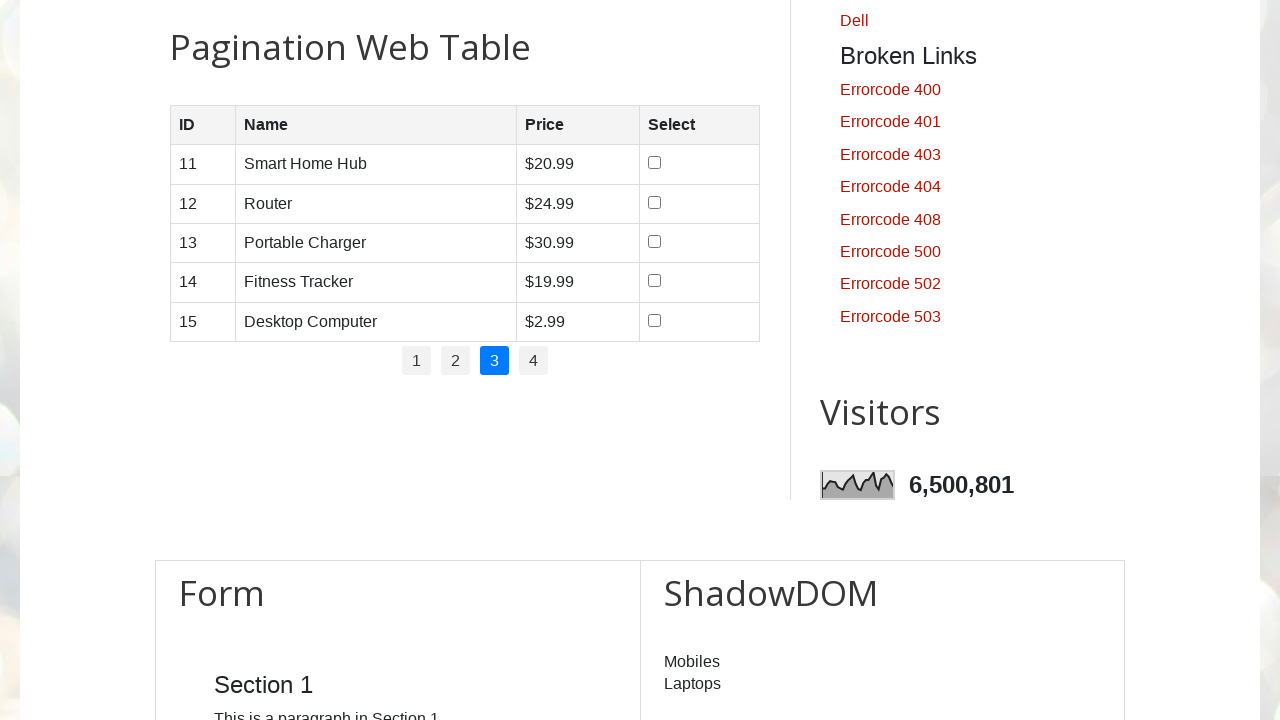

Read cell content from row 2, column 2: 'Router'
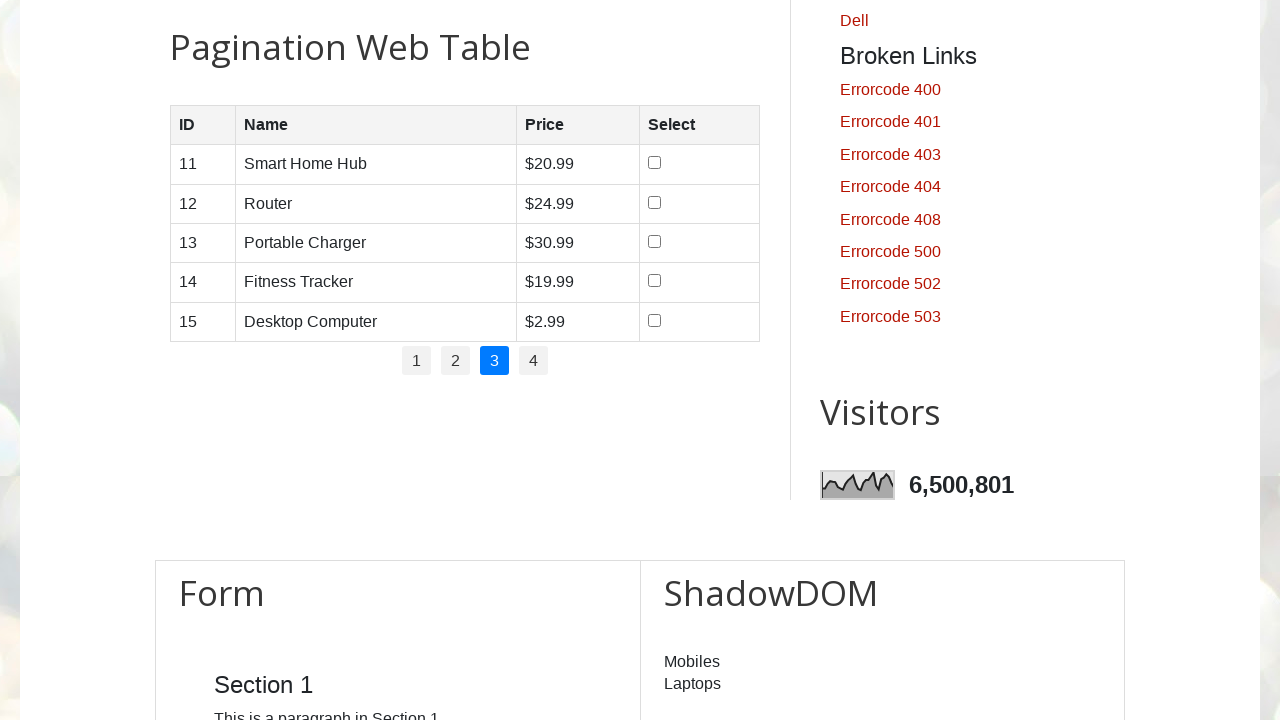

Read cell content from row 2, column 3: '$24.99'
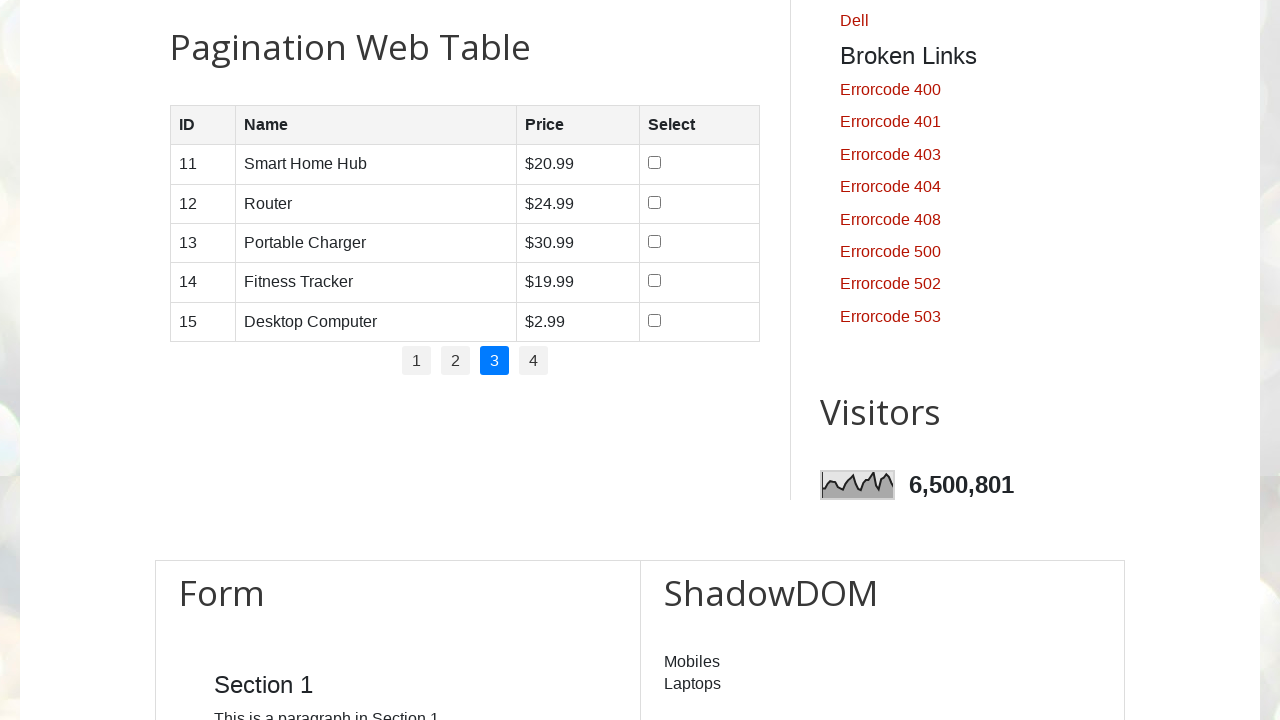

Located row 3 on page 3
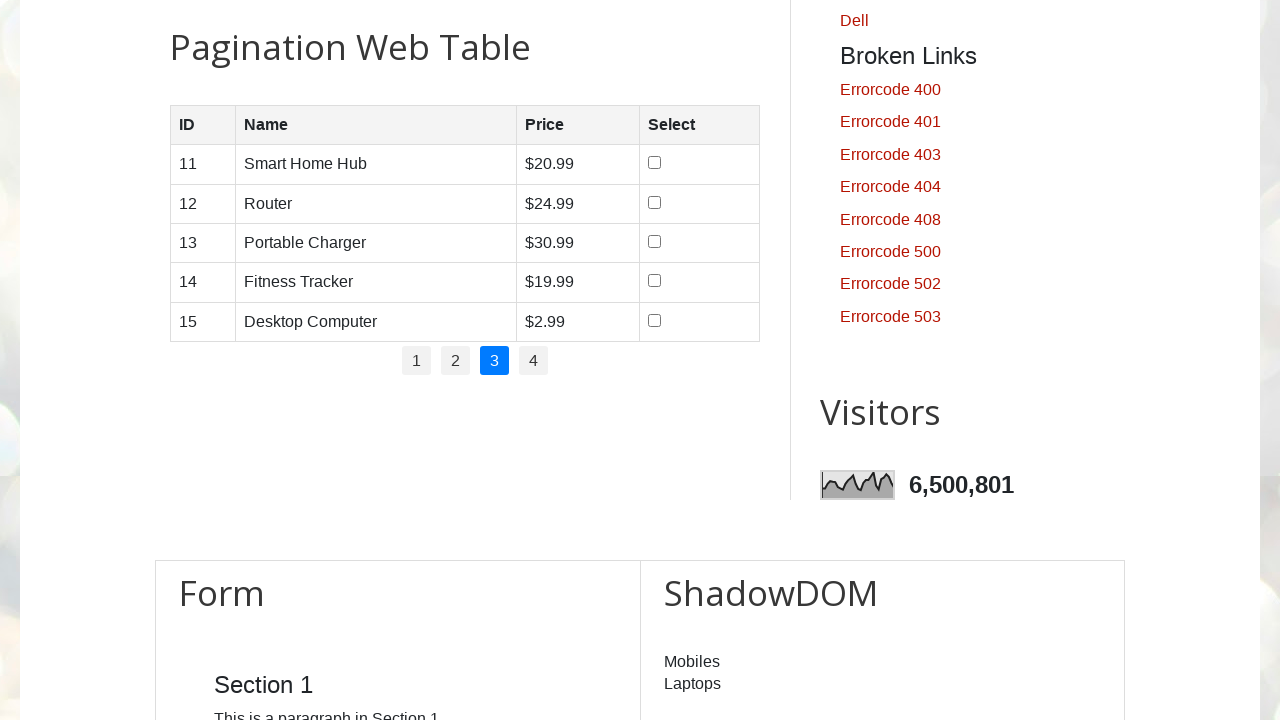

Located all cells in row 3
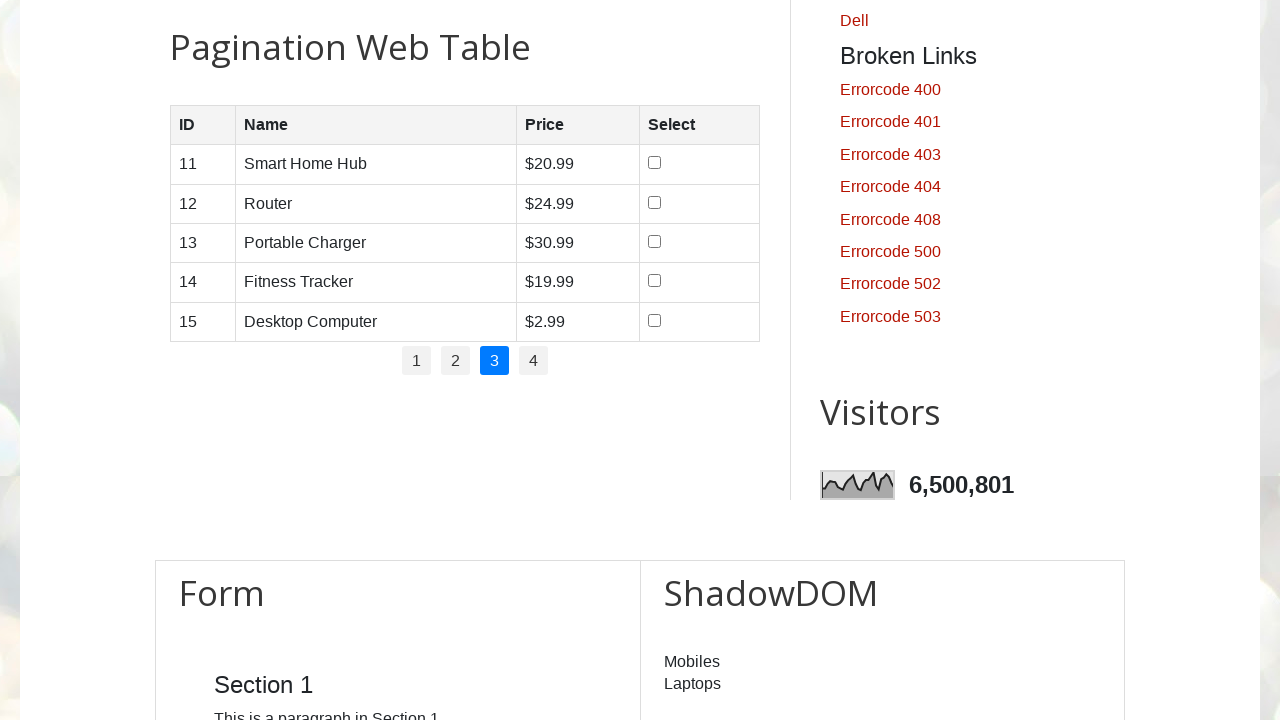

Found 4 cells in row 3
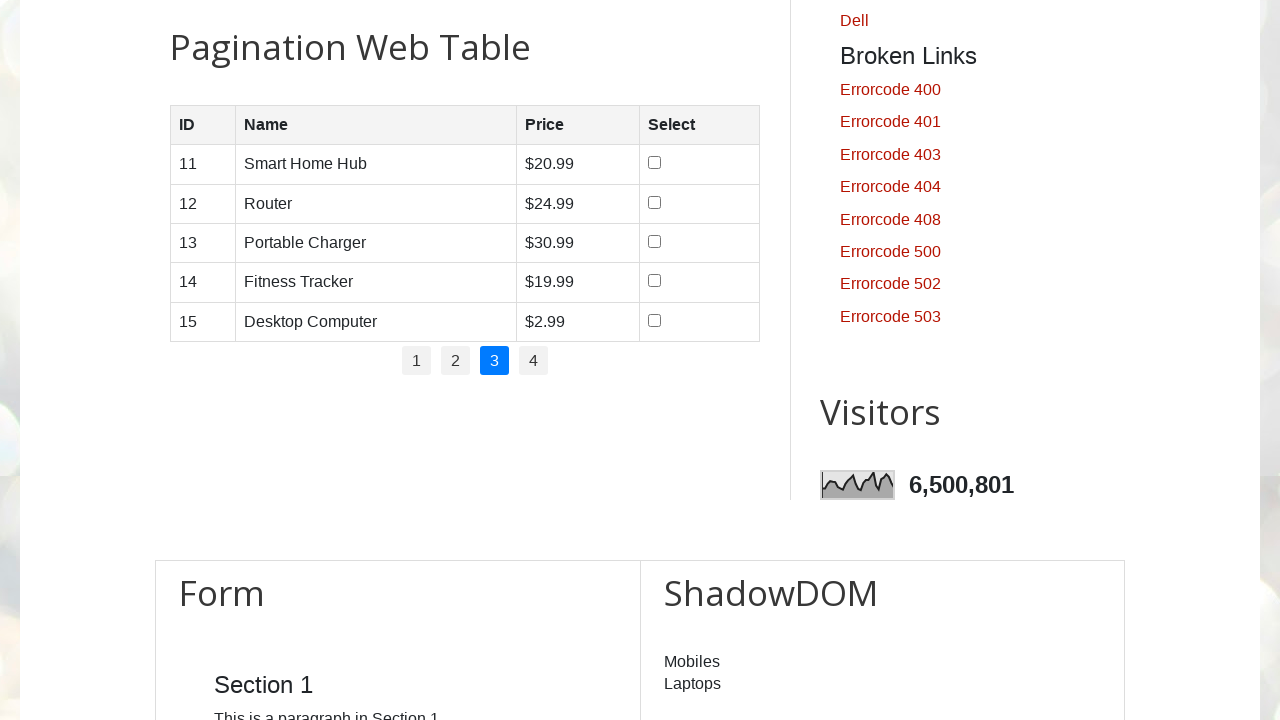

Read cell content from row 3, column 1: '13'
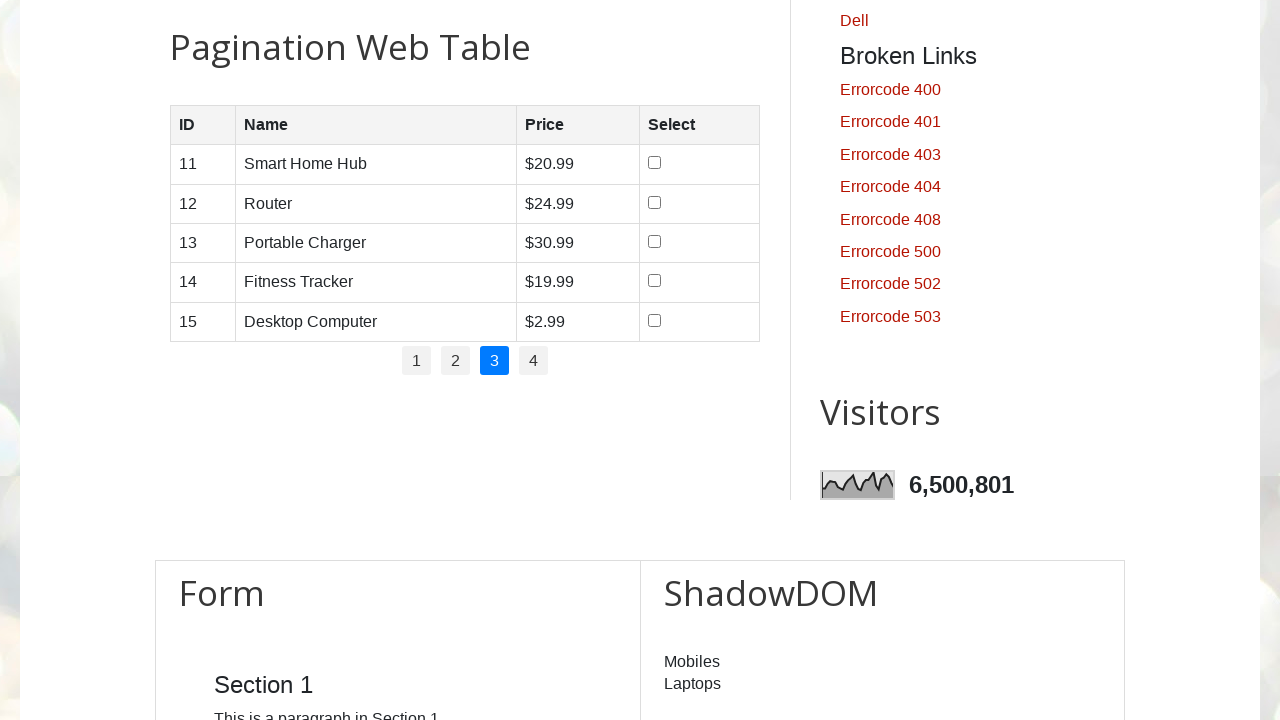

Read cell content from row 3, column 2: 'Portable Charger'
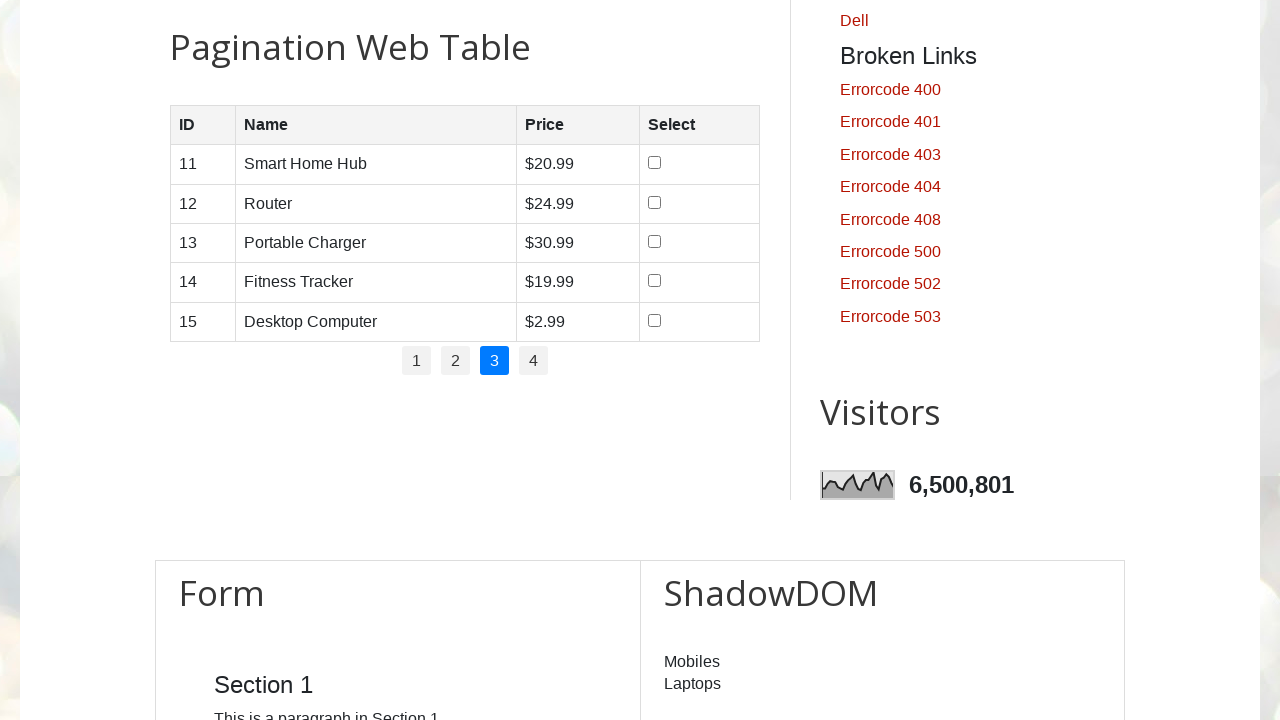

Read cell content from row 3, column 3: '$30.99'
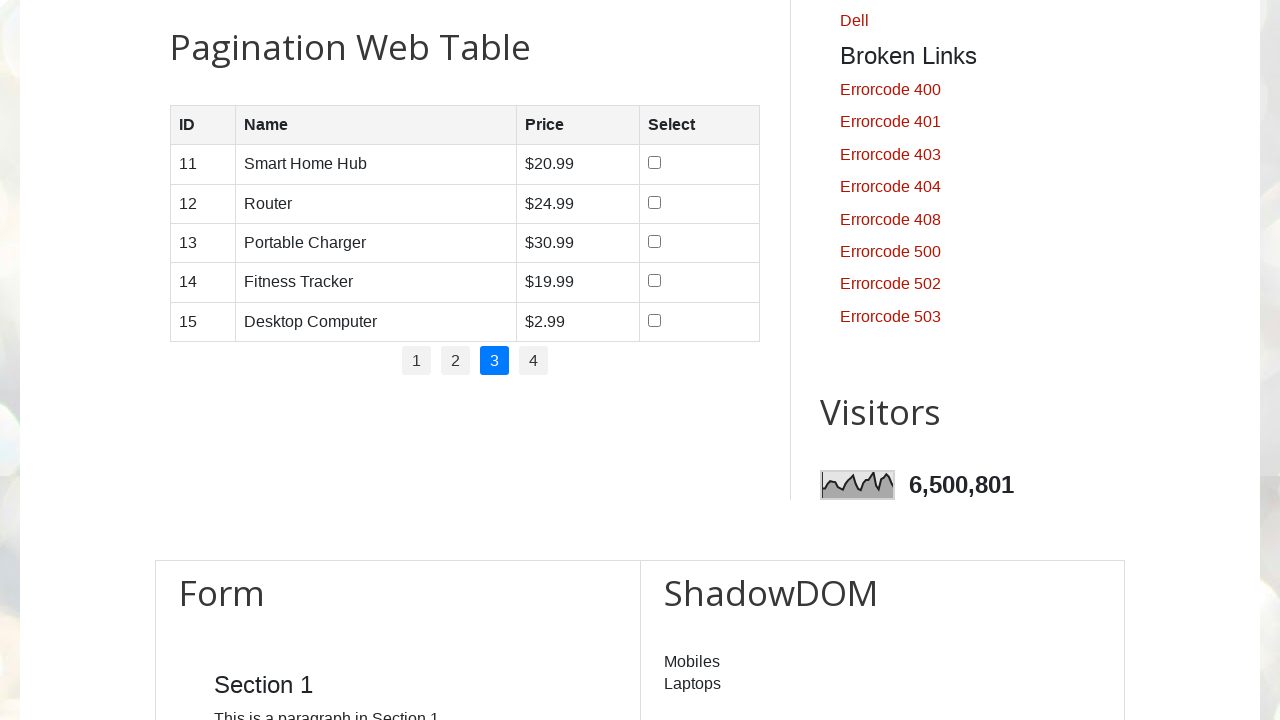

Located row 4 on page 3
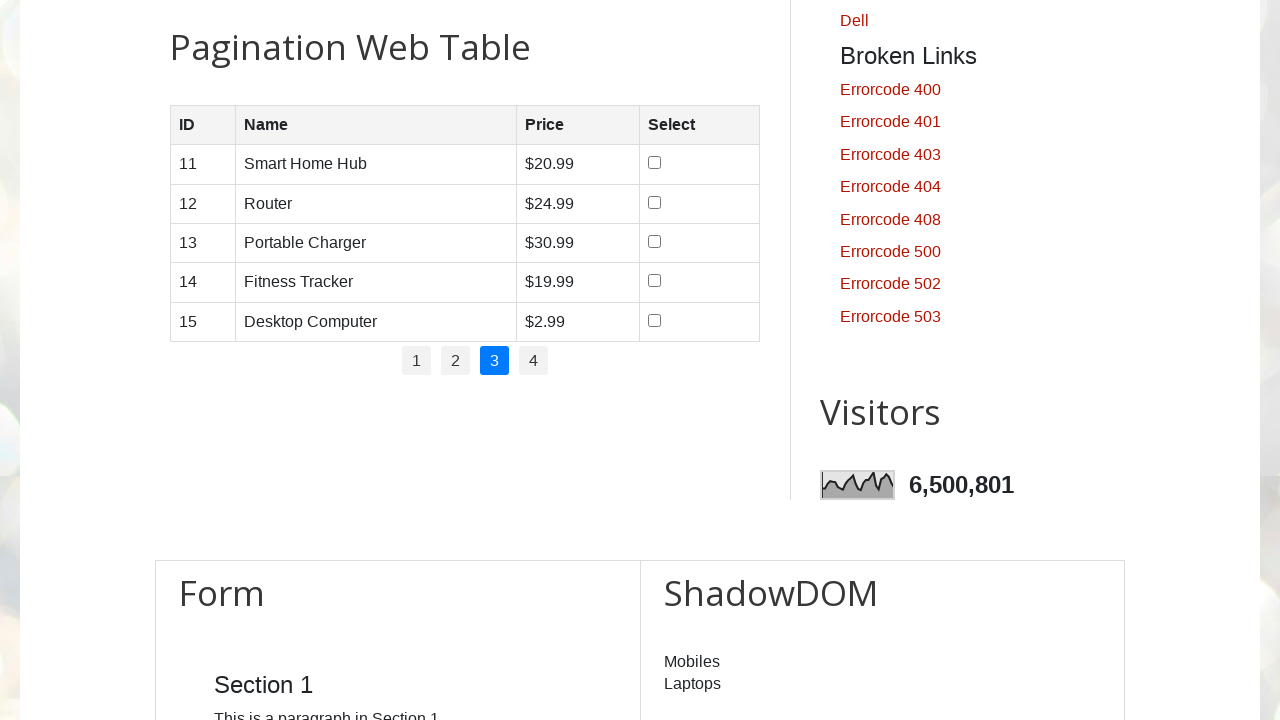

Located all cells in row 4
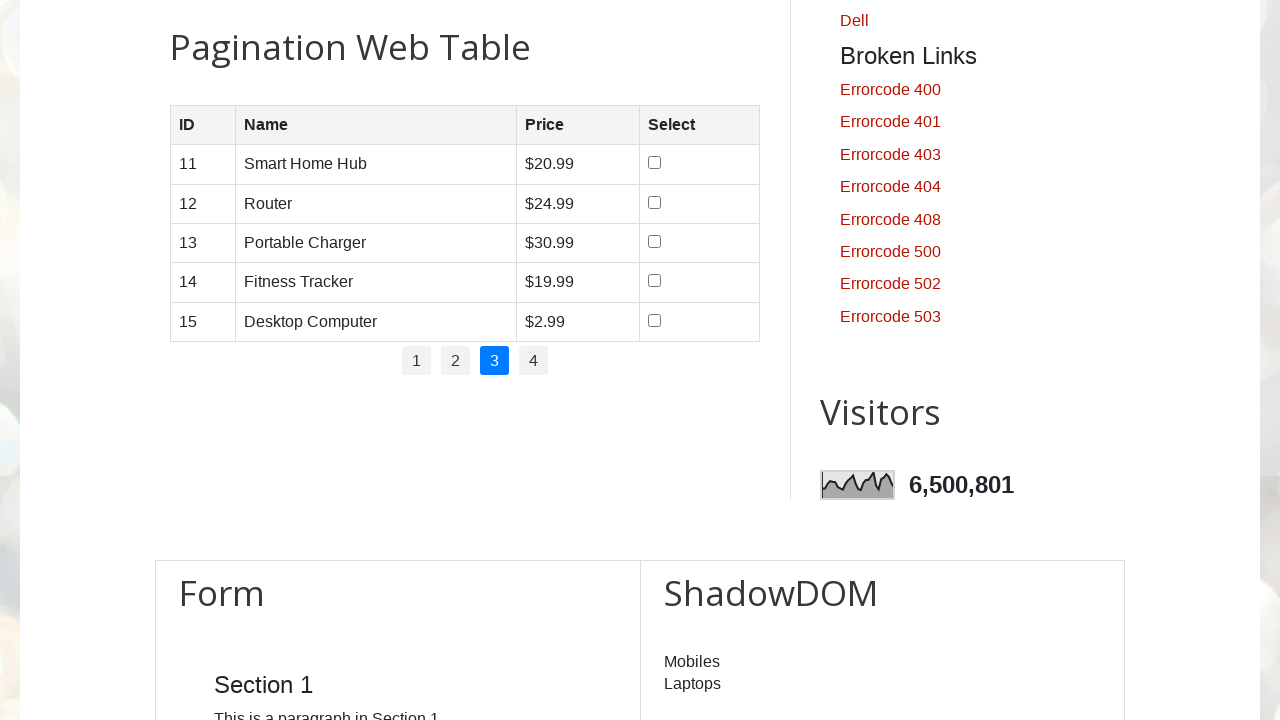

Found 4 cells in row 4
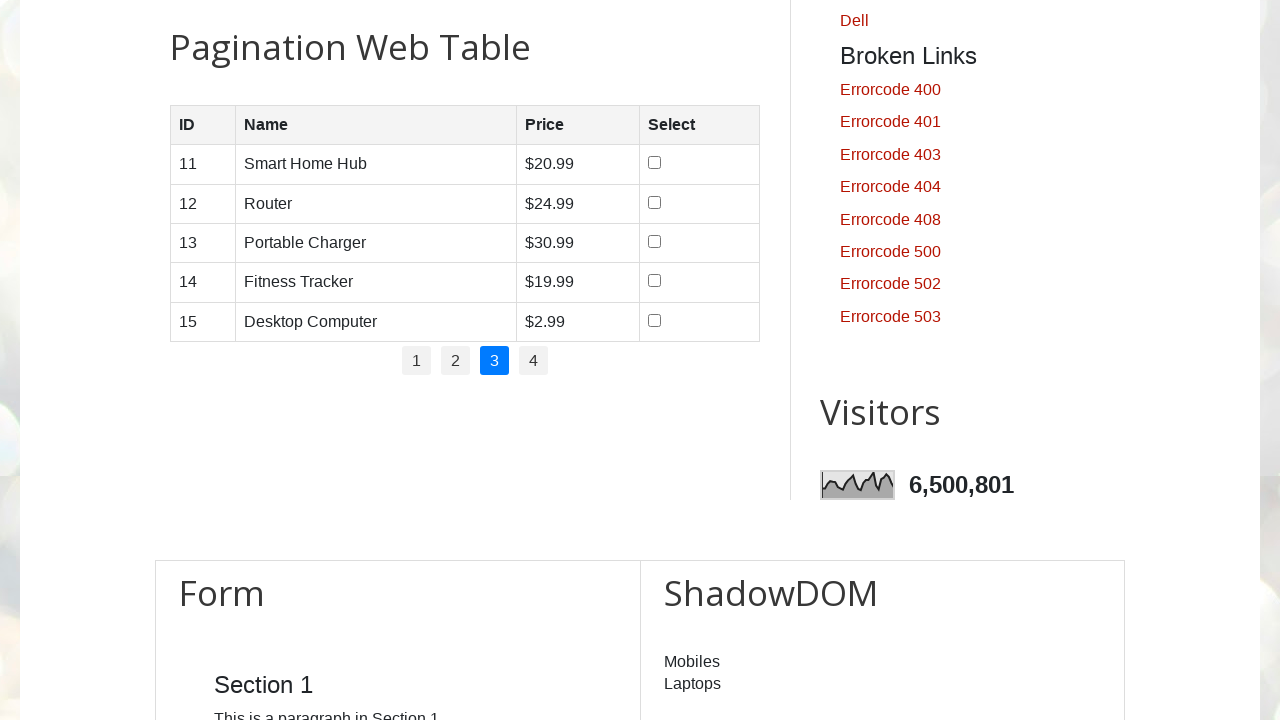

Read cell content from row 4, column 1: '14'
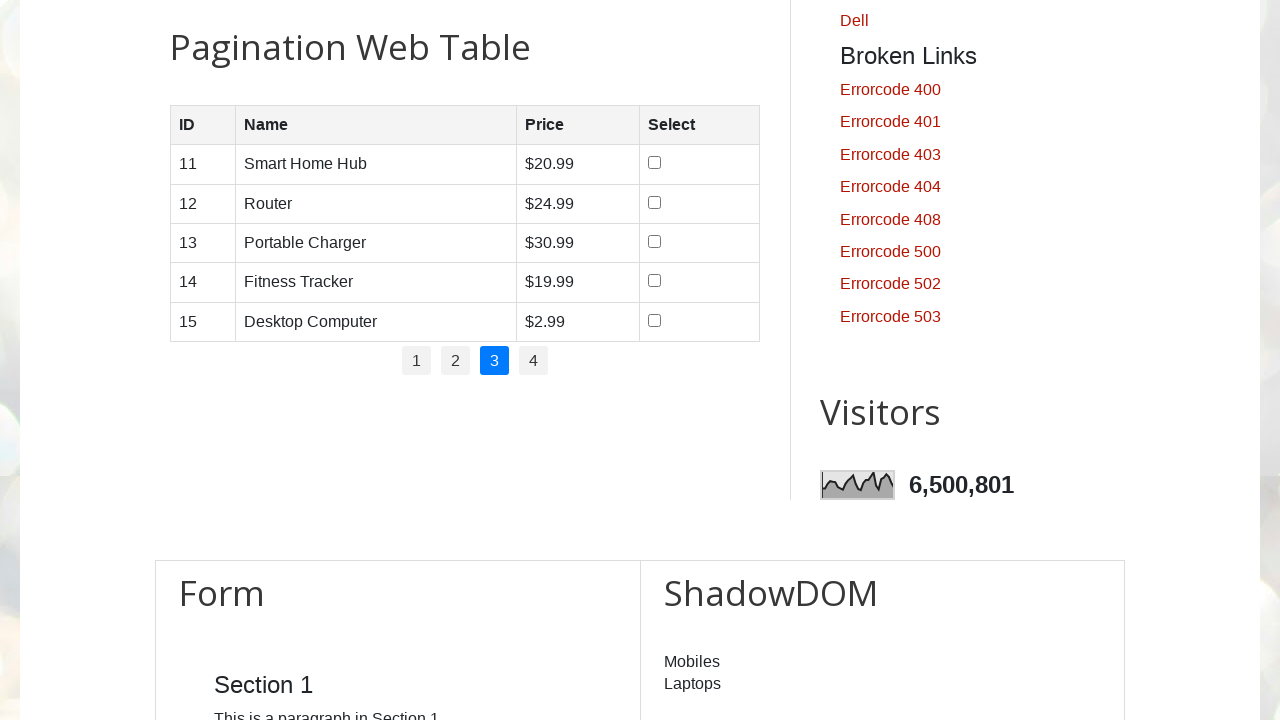

Read cell content from row 4, column 2: 'Fitness Tracker'
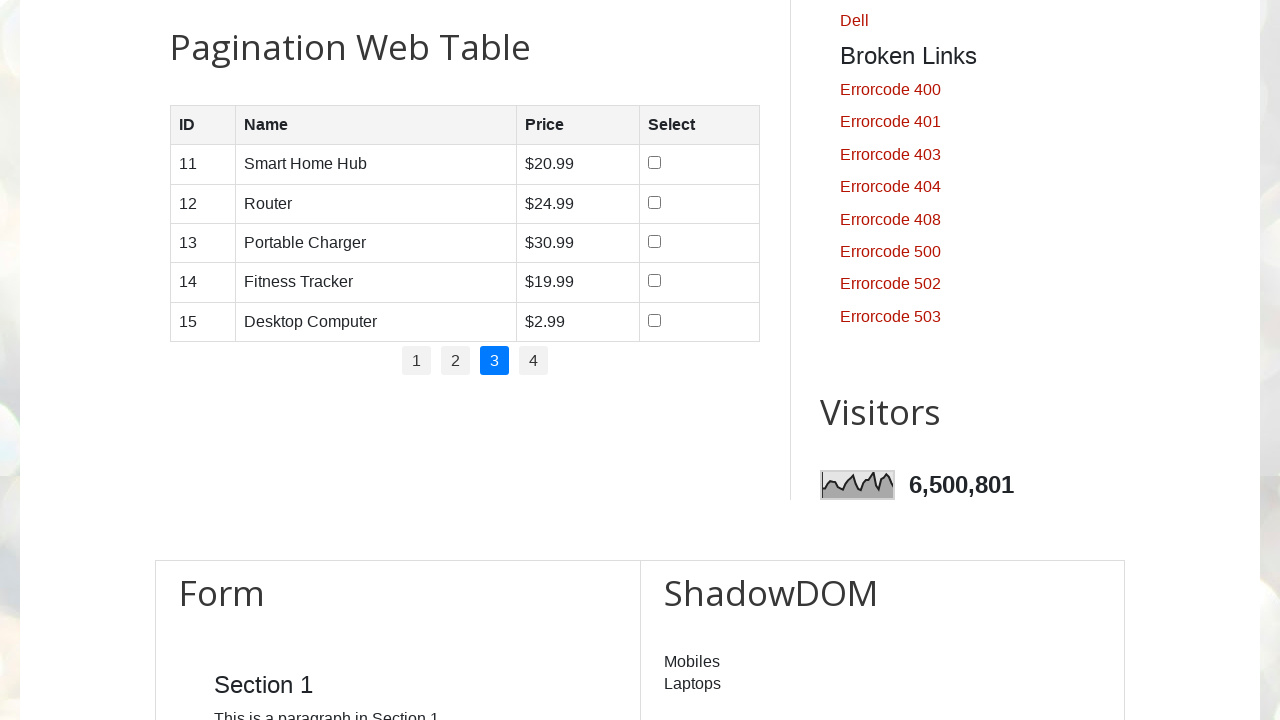

Read cell content from row 4, column 3: '$19.99'
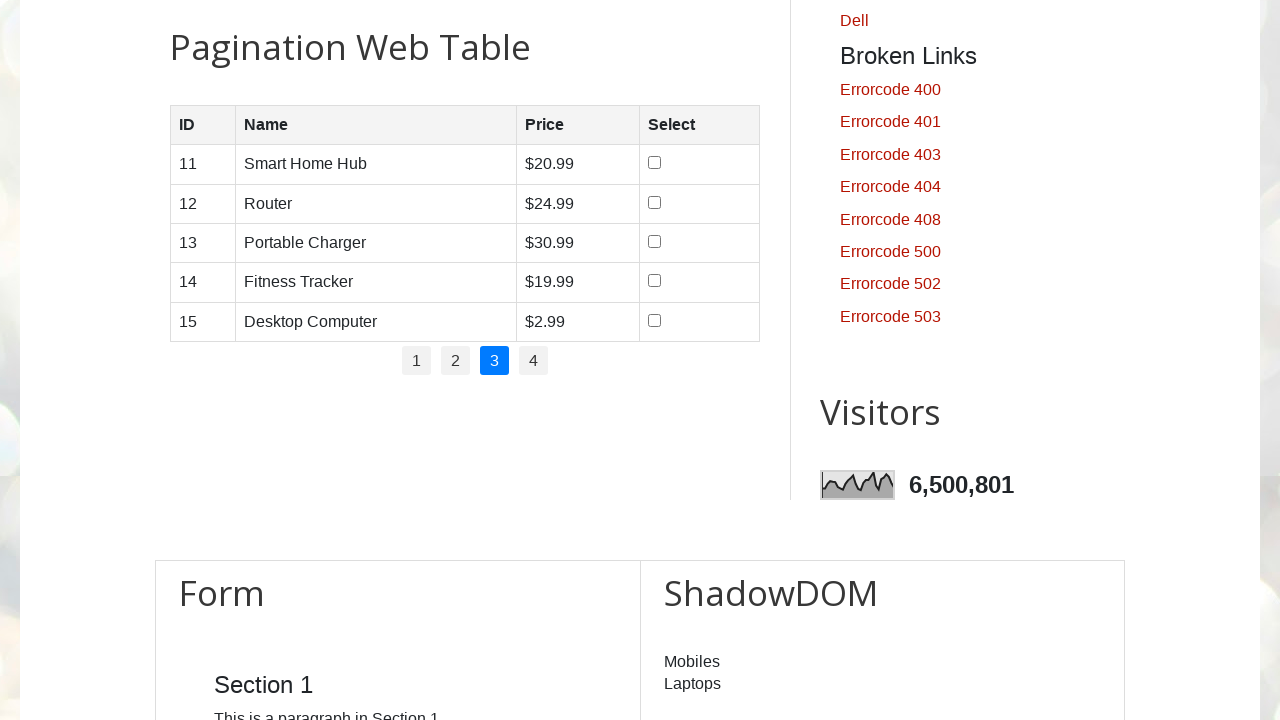

Located row 5 on page 3
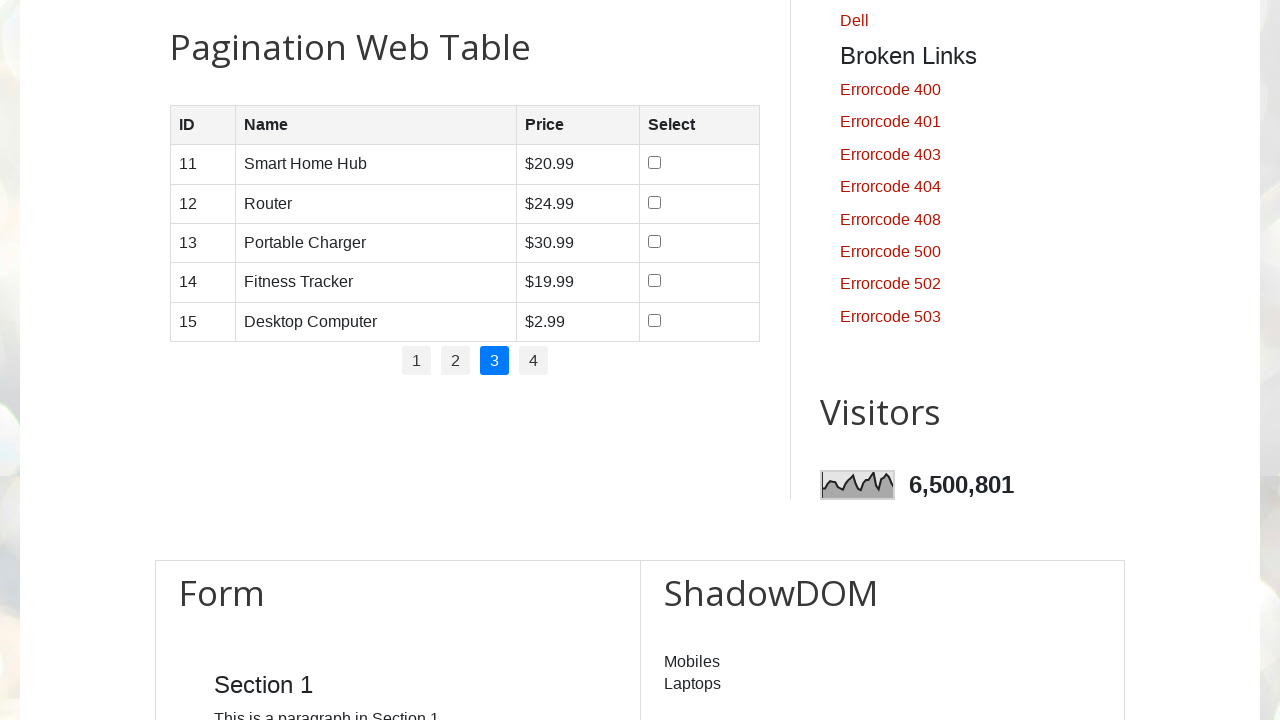

Located all cells in row 5
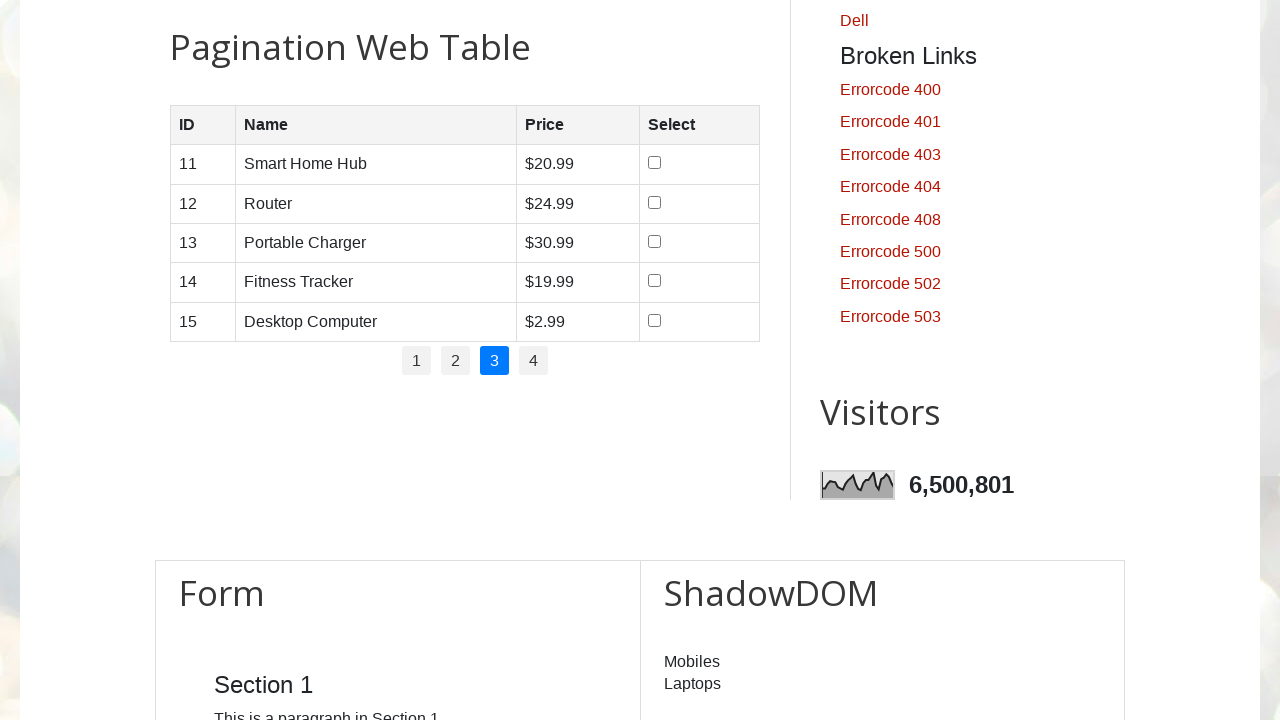

Found 4 cells in row 5
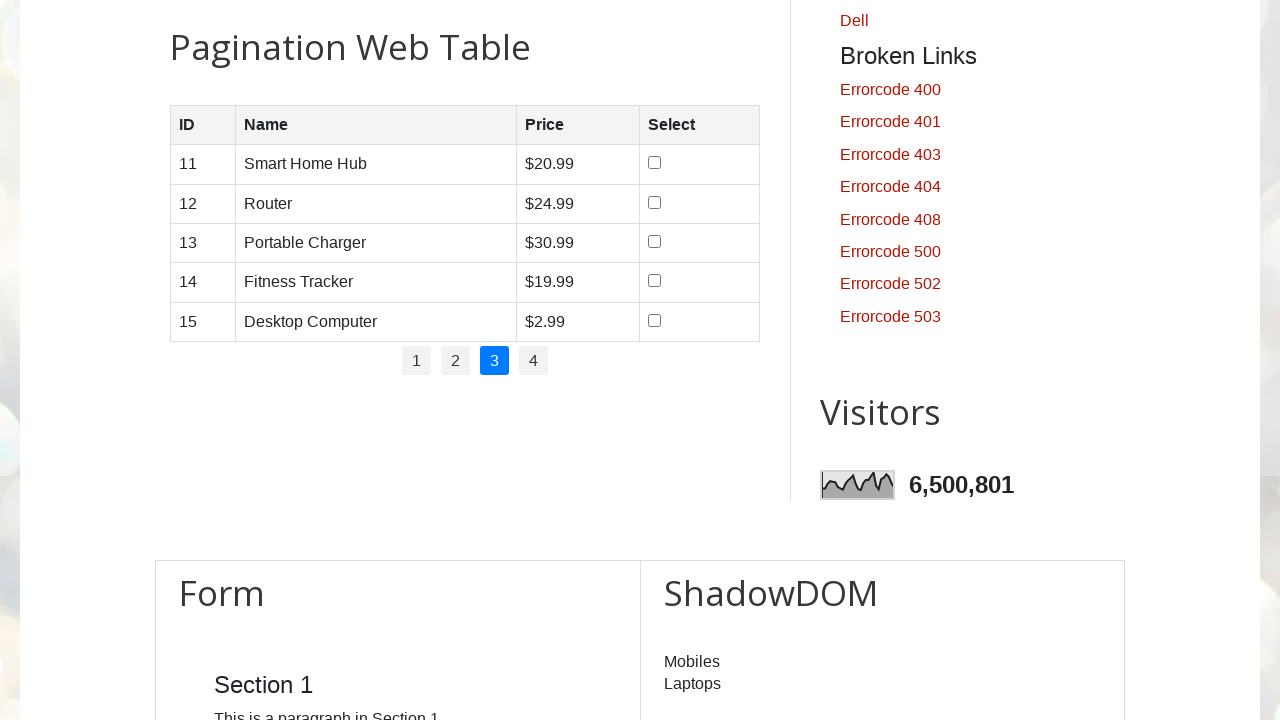

Read cell content from row 5, column 1: '15'
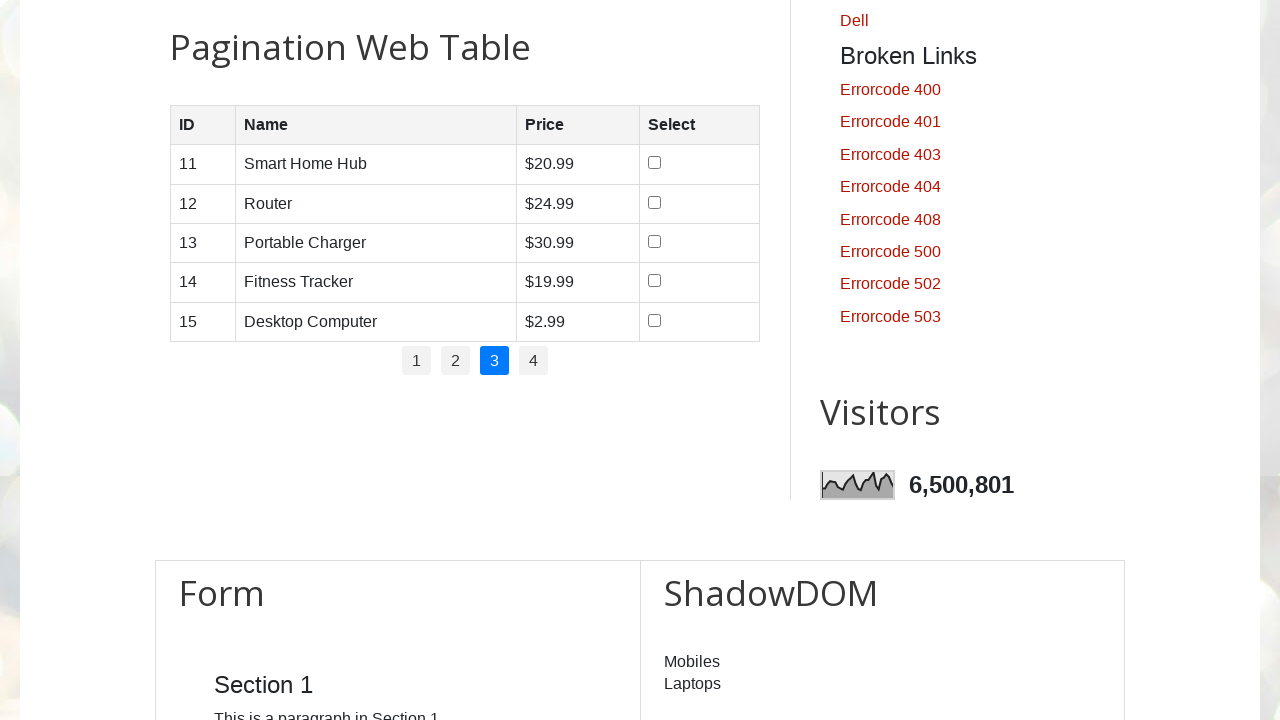

Read cell content from row 5, column 2: 'Desktop Computer'
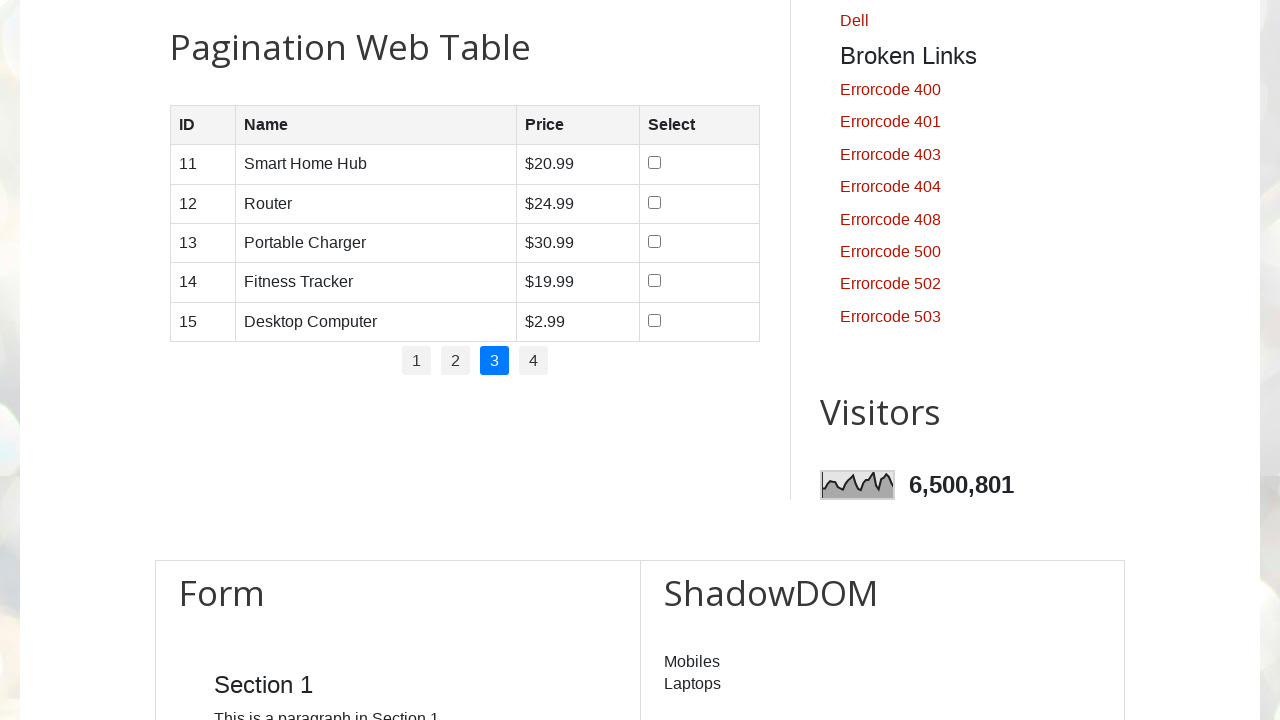

Read cell content from row 5, column 3: '$2.99'
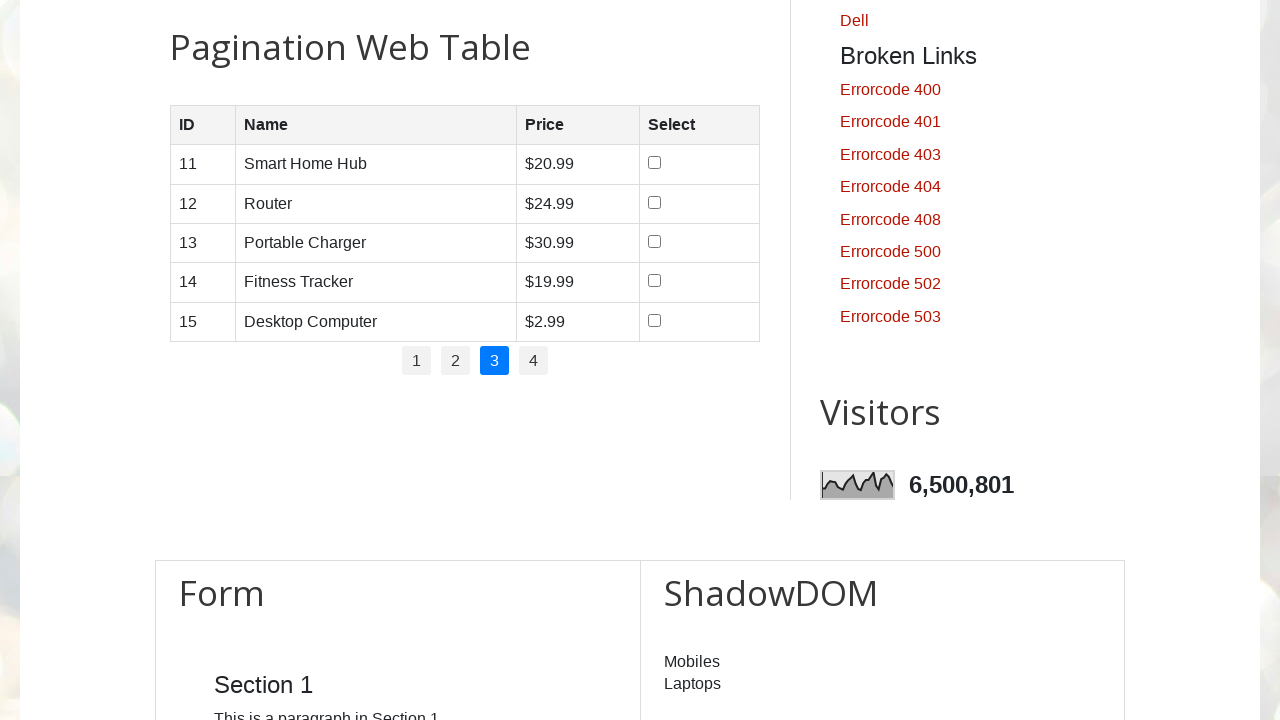

Clicked pagination link 3 to navigate to next page at (534, 361) on .pagination li a >> nth=3
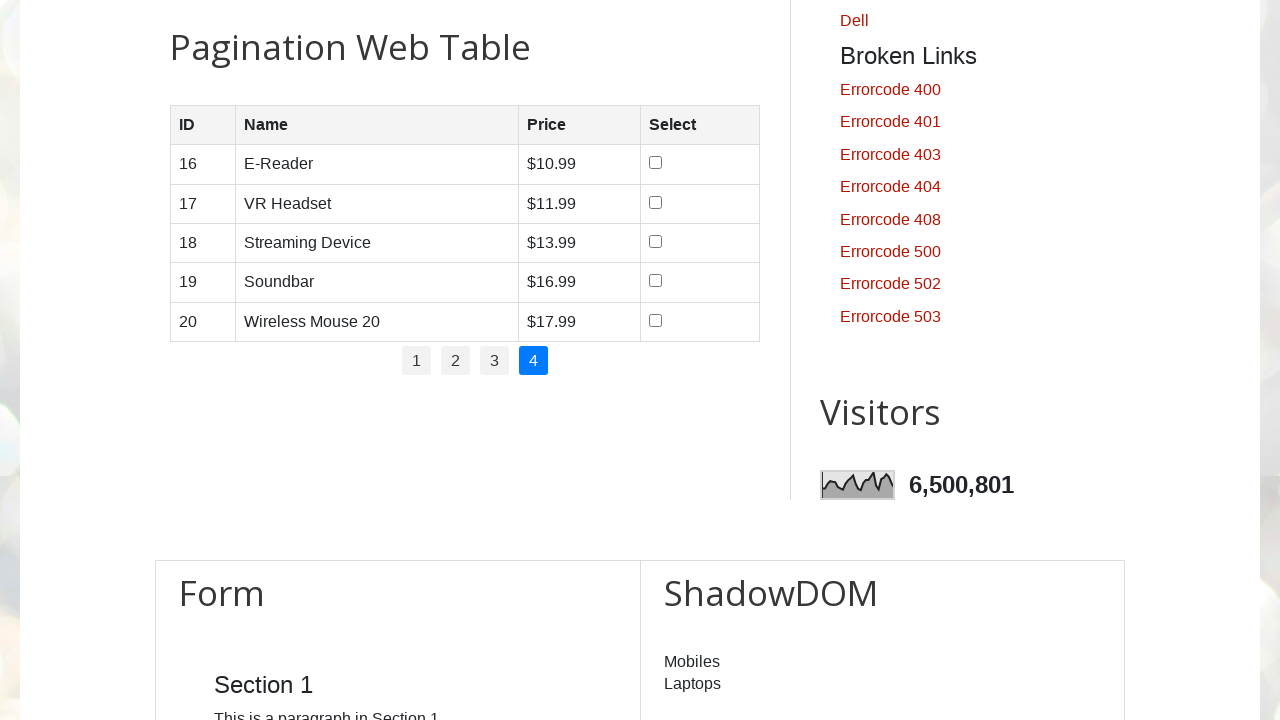

Waited for table to update after pagination
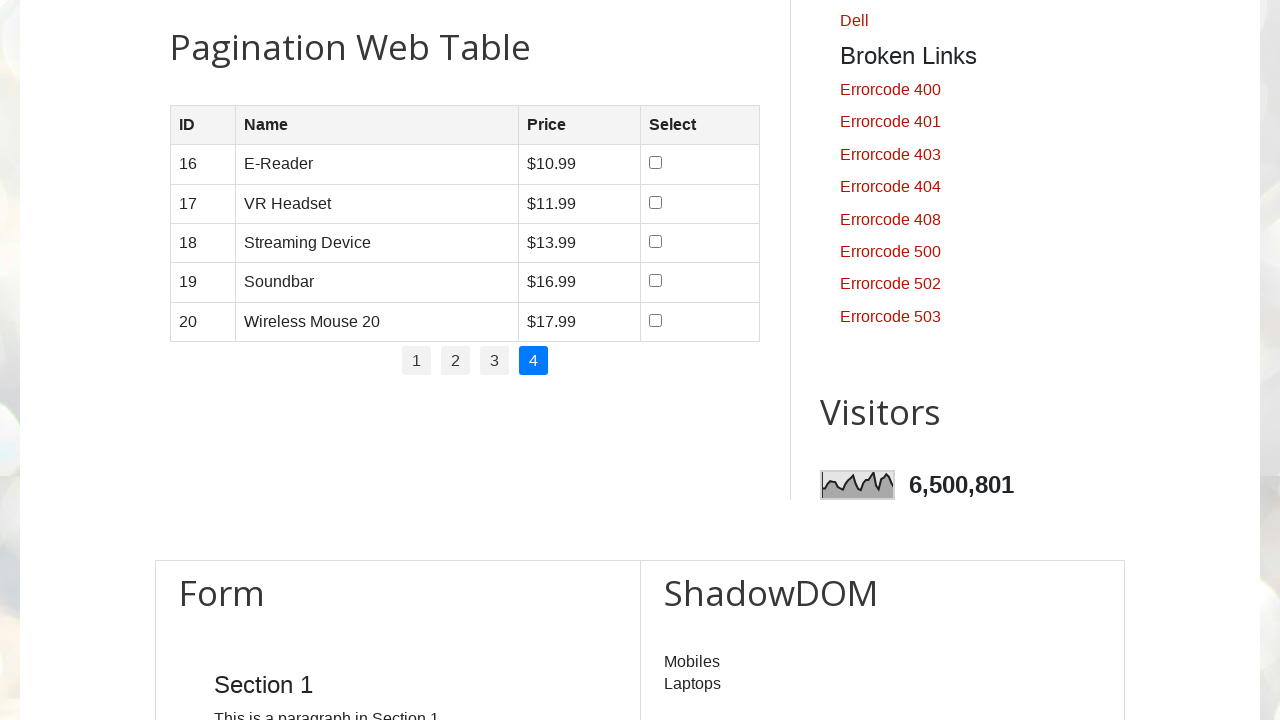

Found 5 rows on page 4
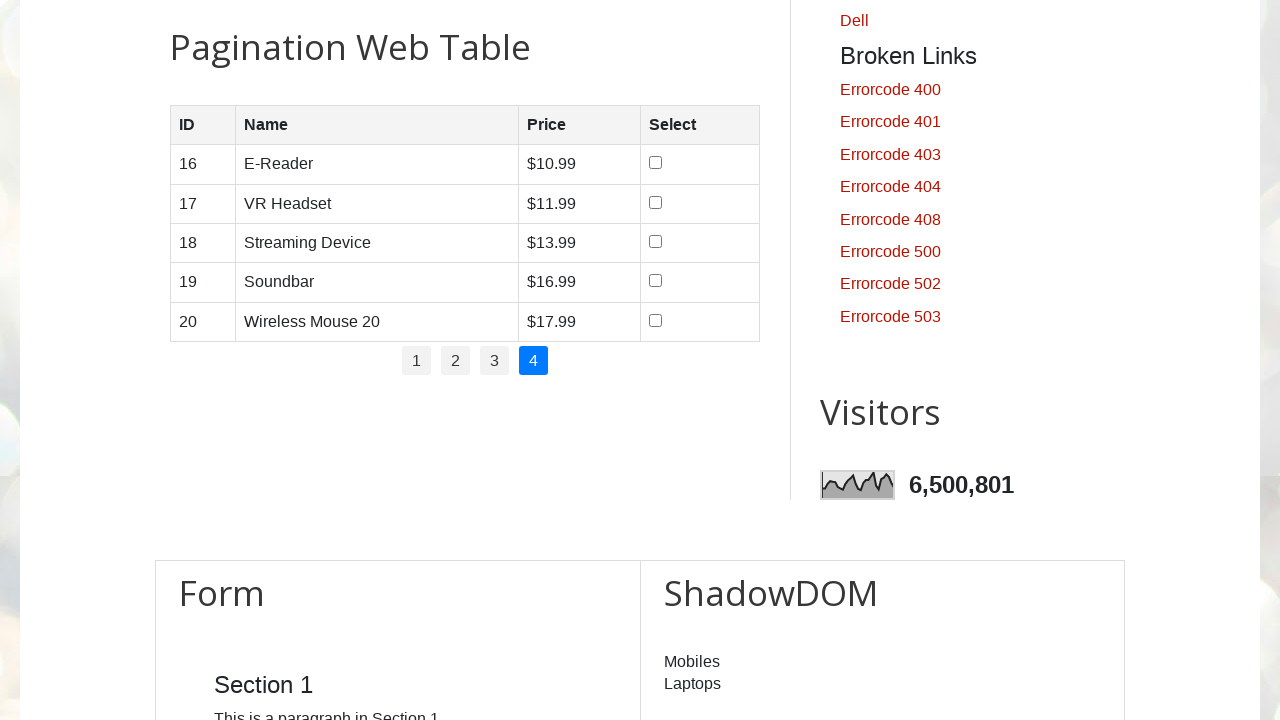

Located row 1 on page 4
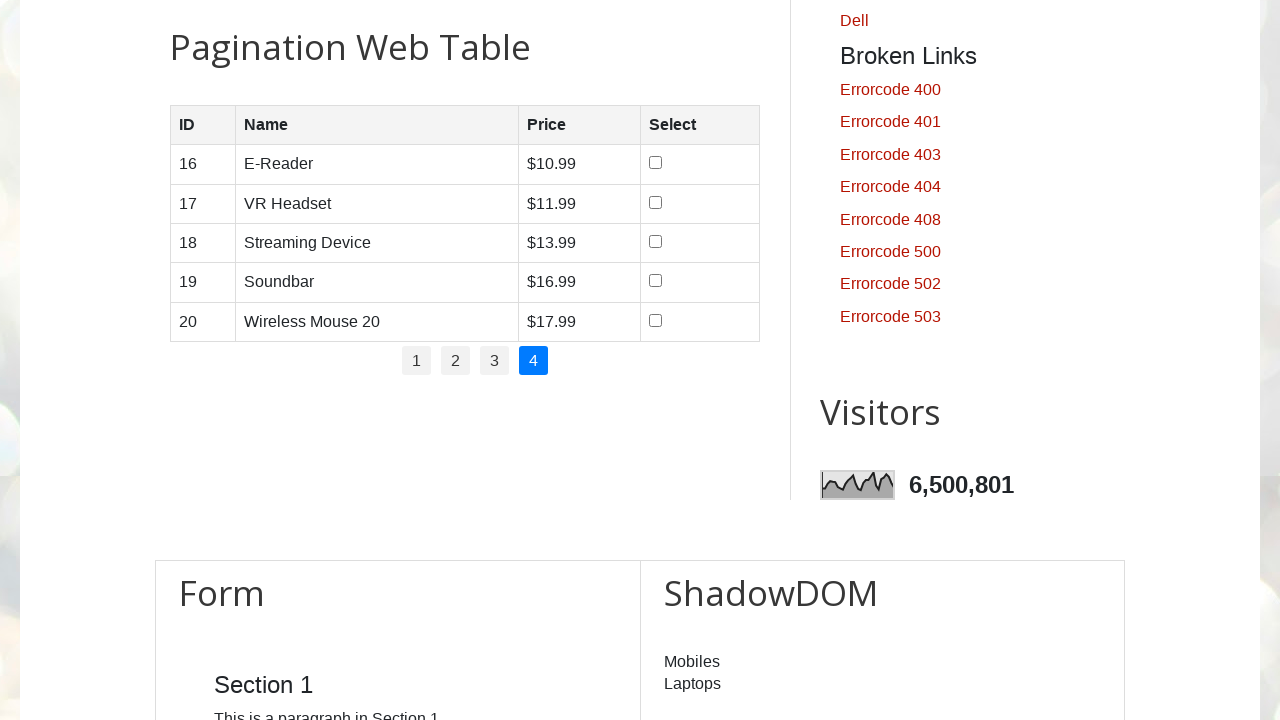

Located all cells in row 1
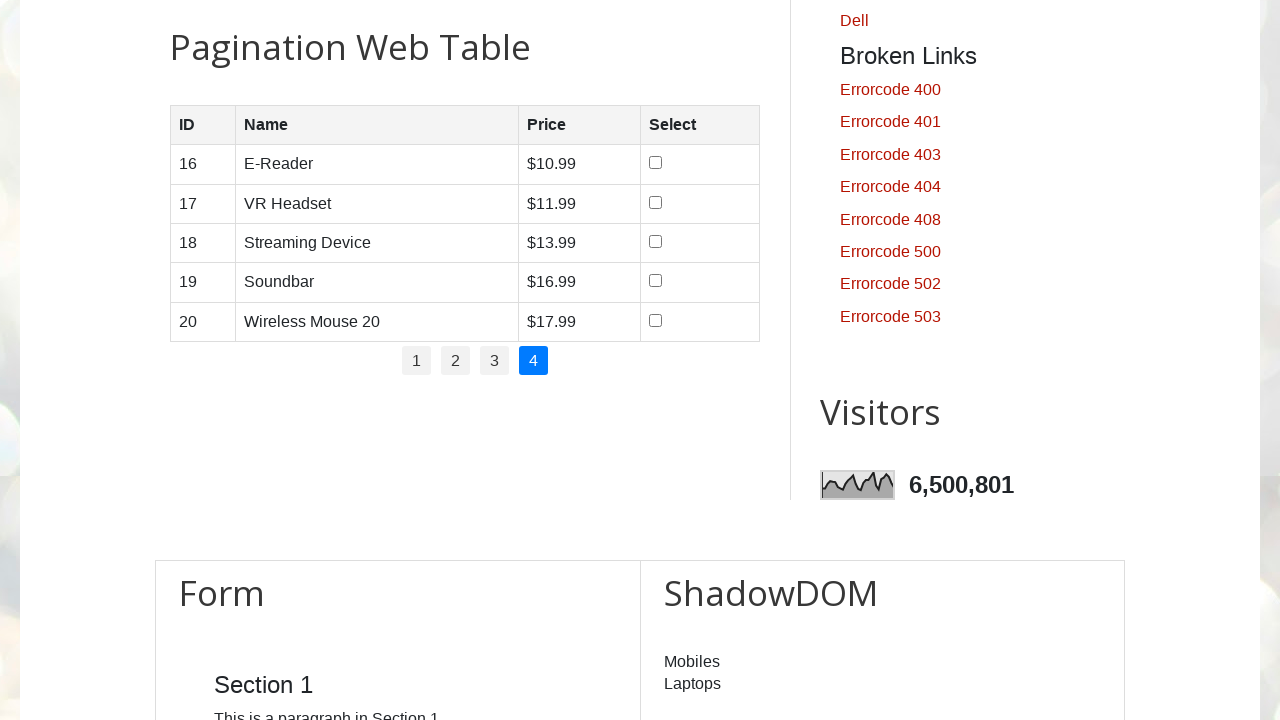

Found 4 cells in row 1
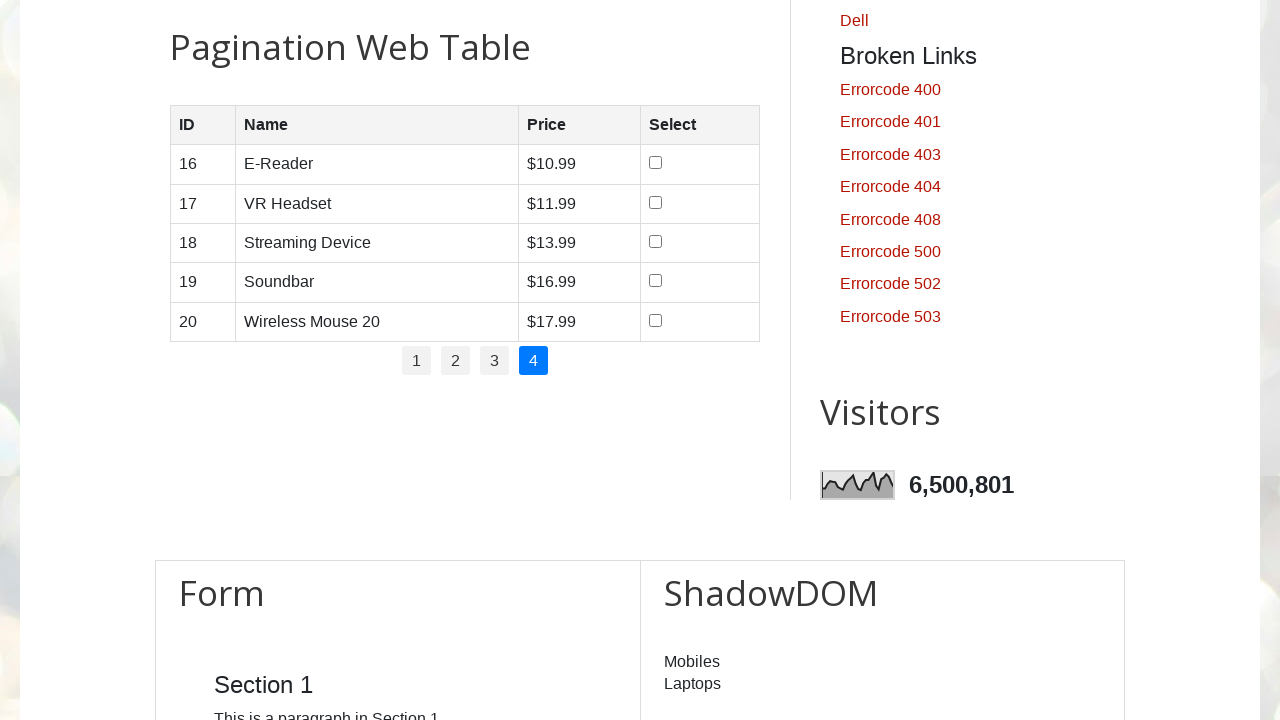

Read cell content from row 1, column 1: '16'
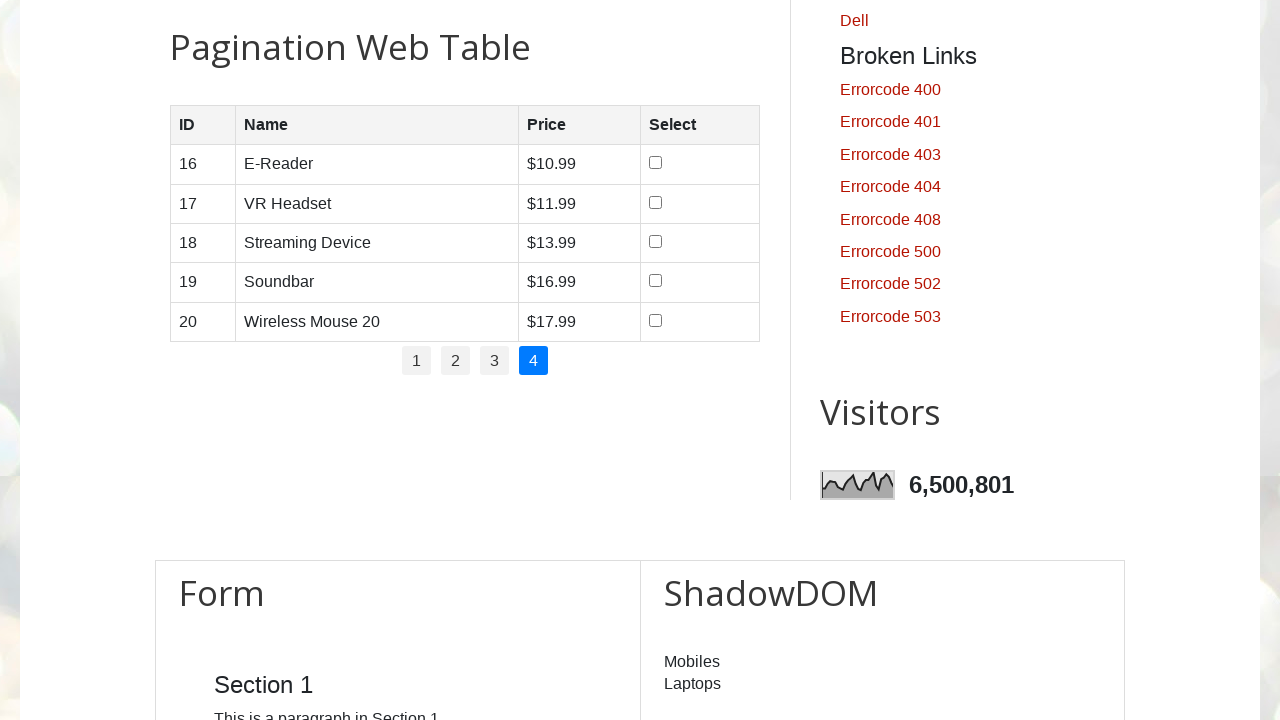

Read cell content from row 1, column 2: 'E-Reader'
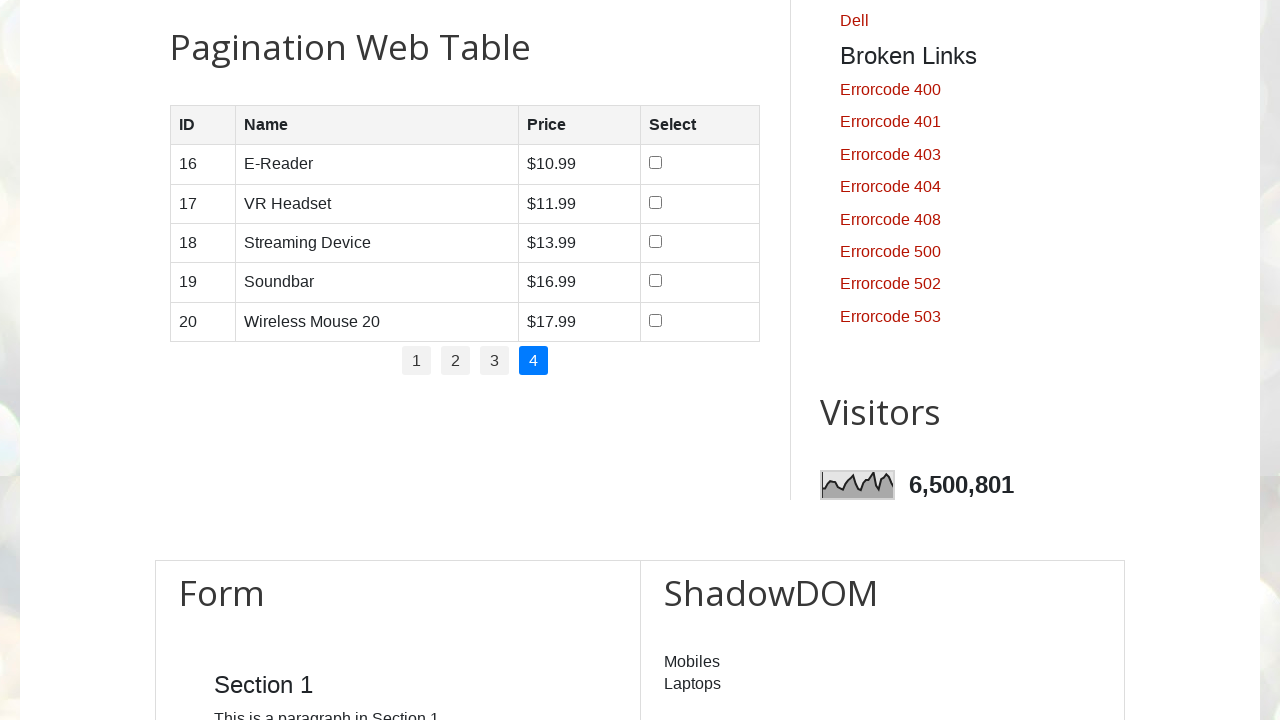

Read cell content from row 1, column 3: '$10.99'
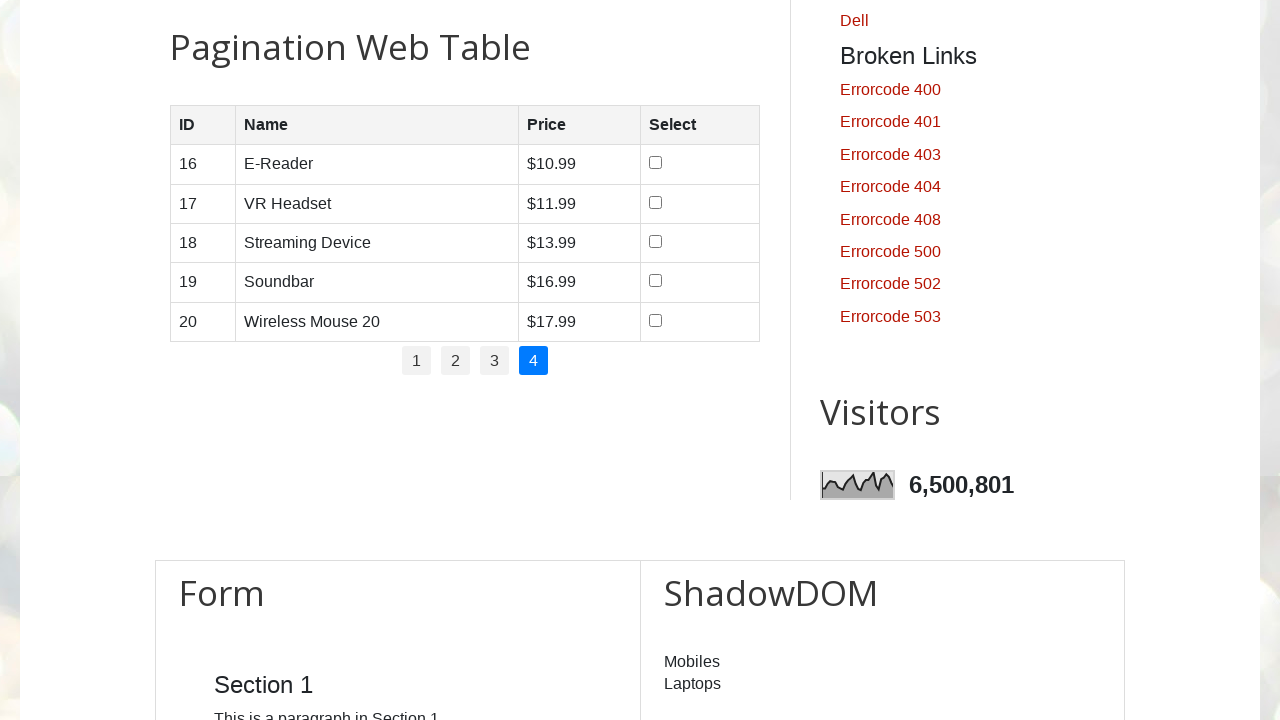

Located row 2 on page 4
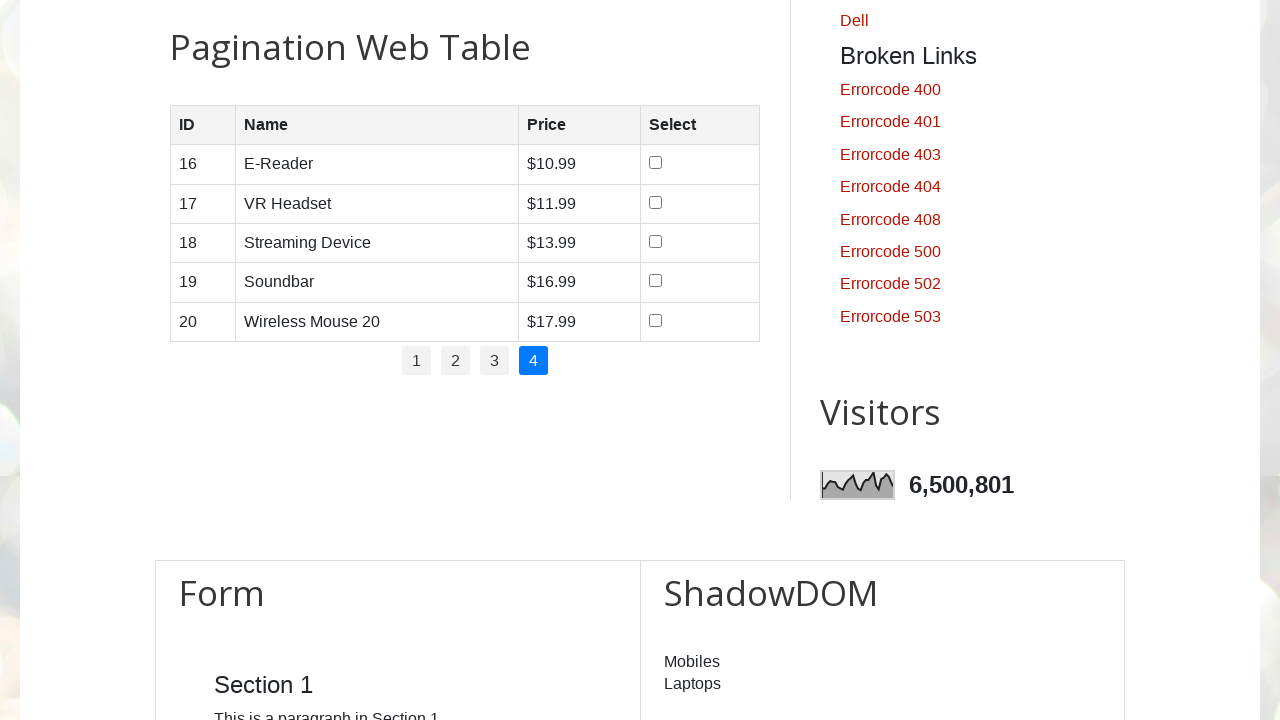

Located all cells in row 2
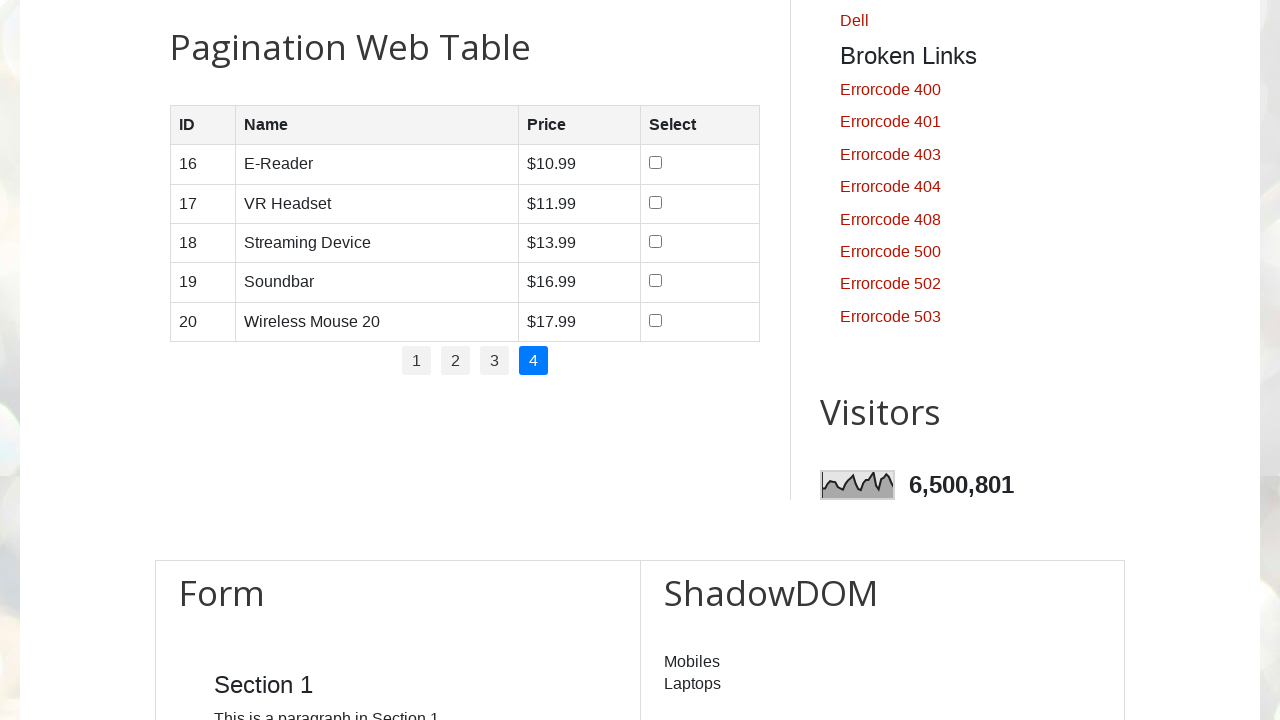

Found 4 cells in row 2
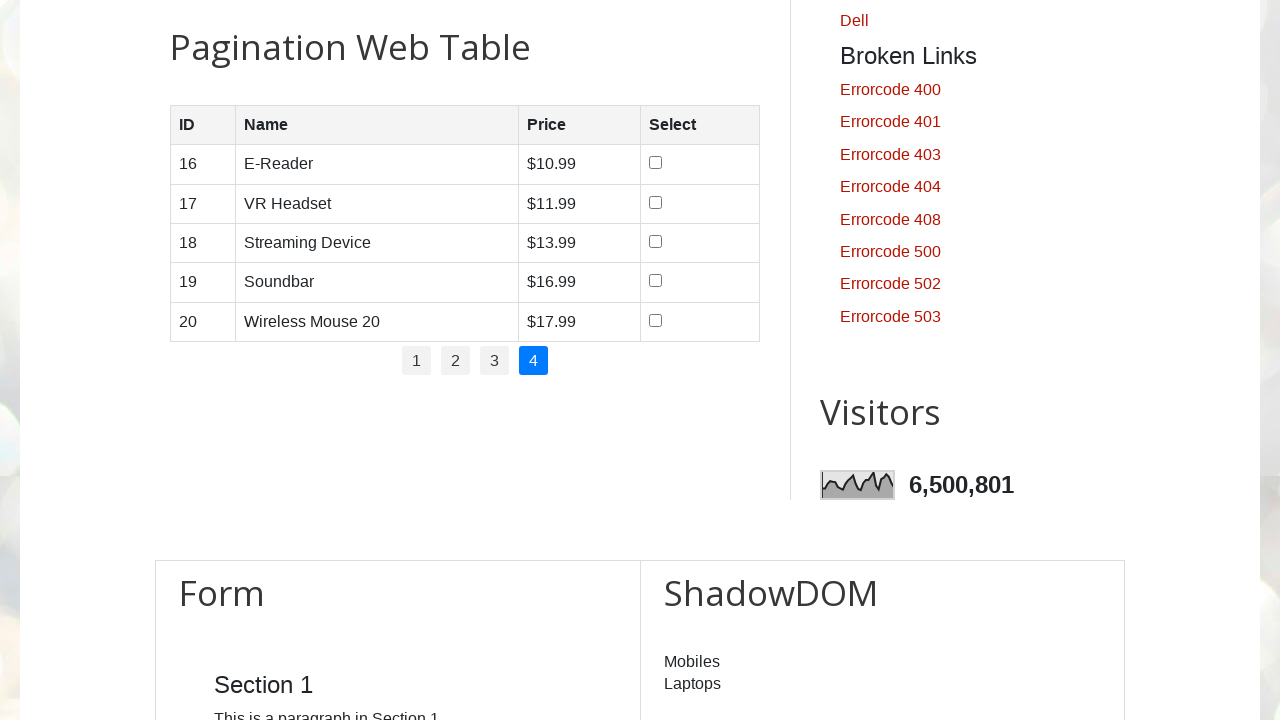

Read cell content from row 2, column 1: '17'
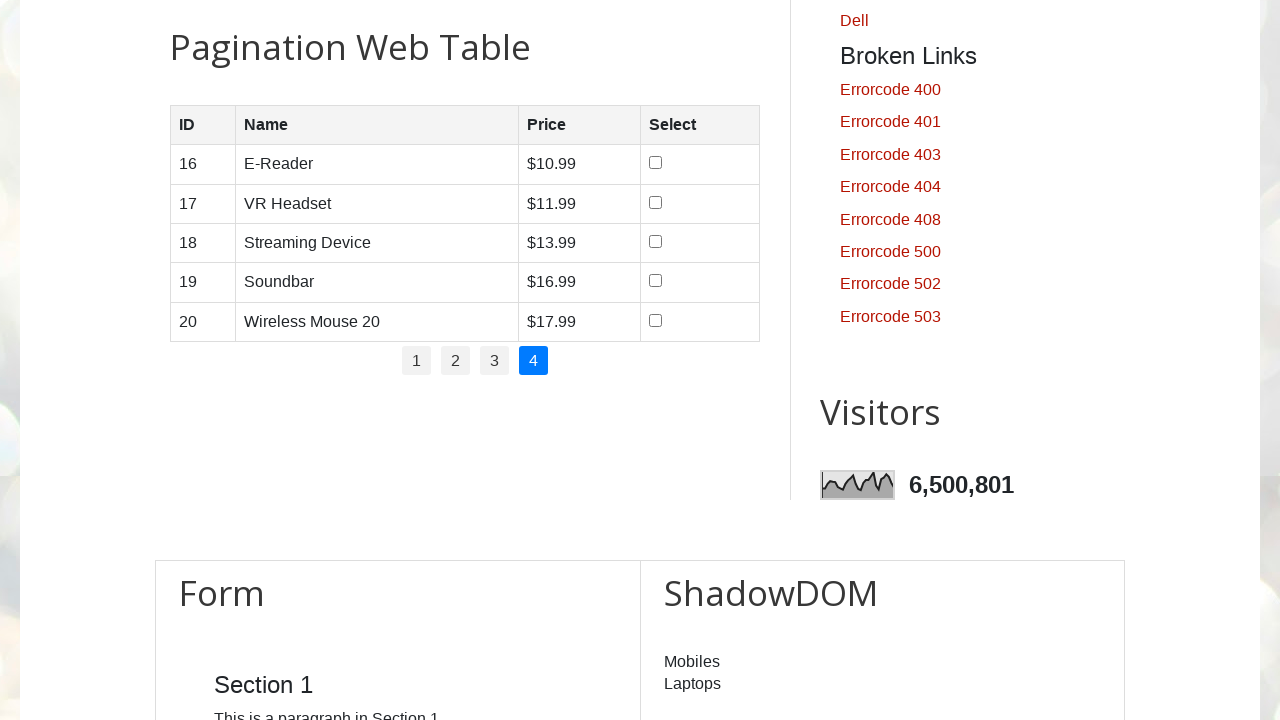

Read cell content from row 2, column 2: 'VR Headset'
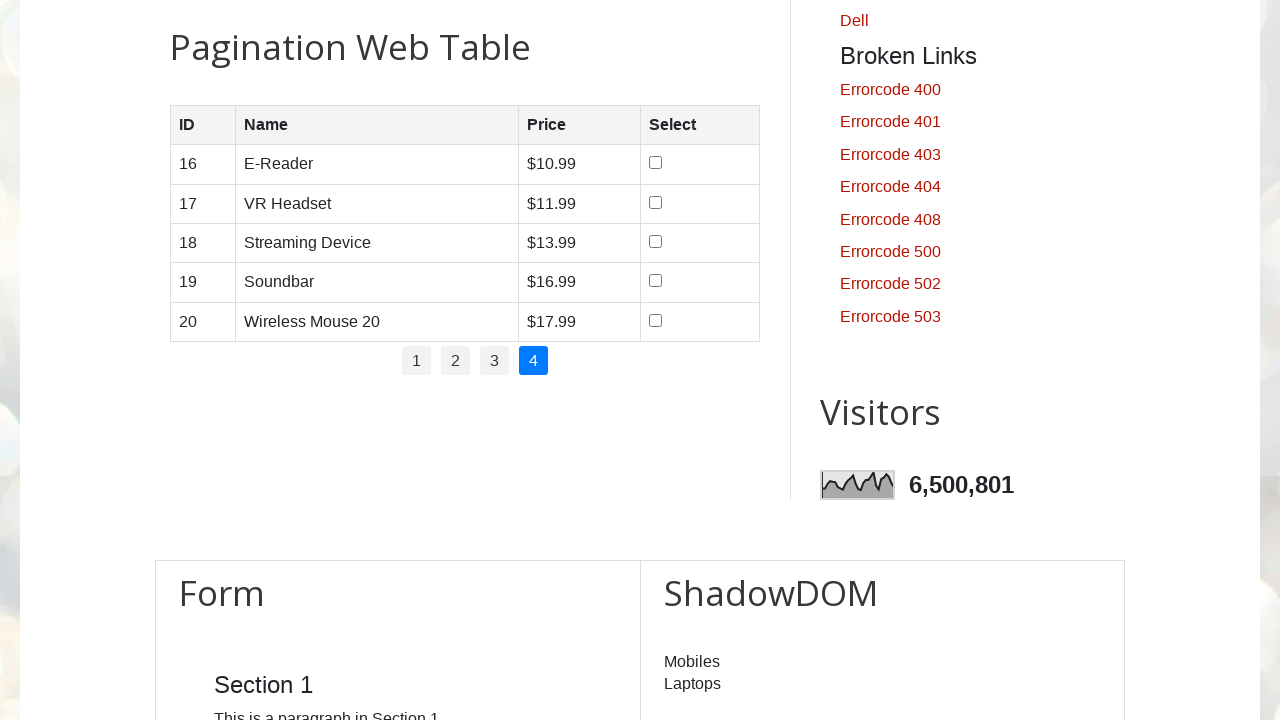

Read cell content from row 2, column 3: '$11.99'
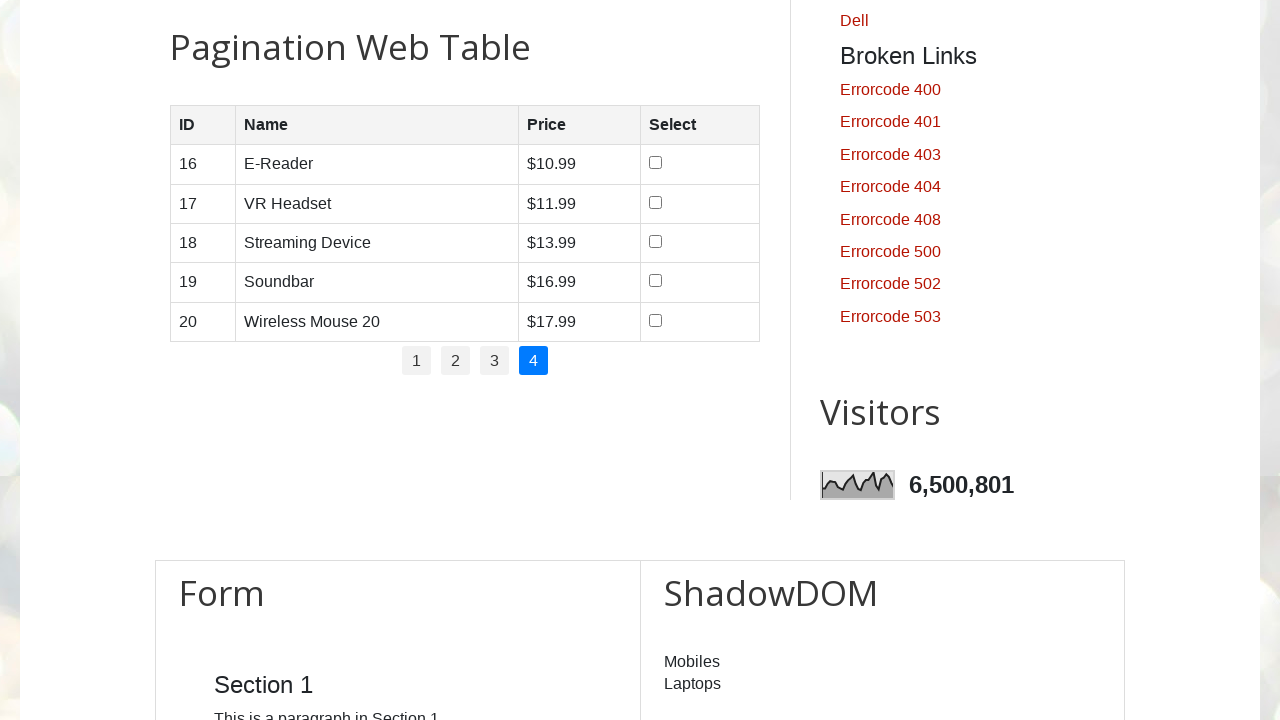

Located row 3 on page 4
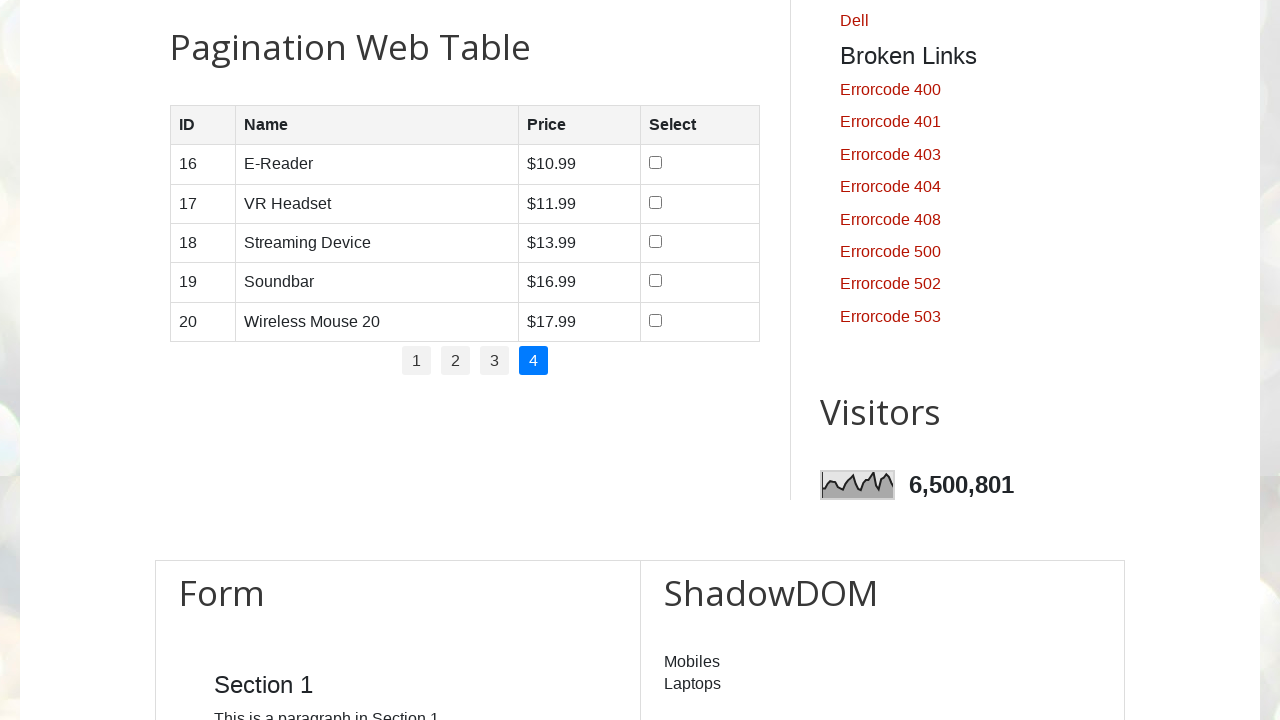

Located all cells in row 3
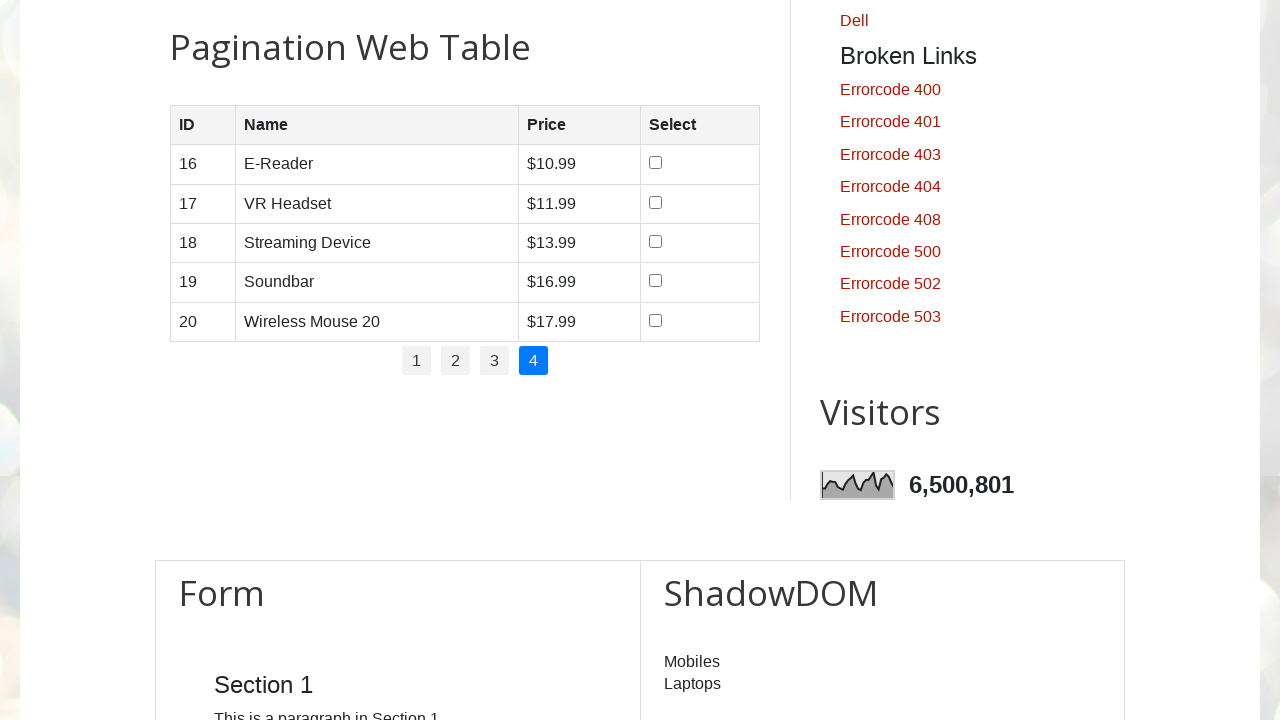

Found 4 cells in row 3
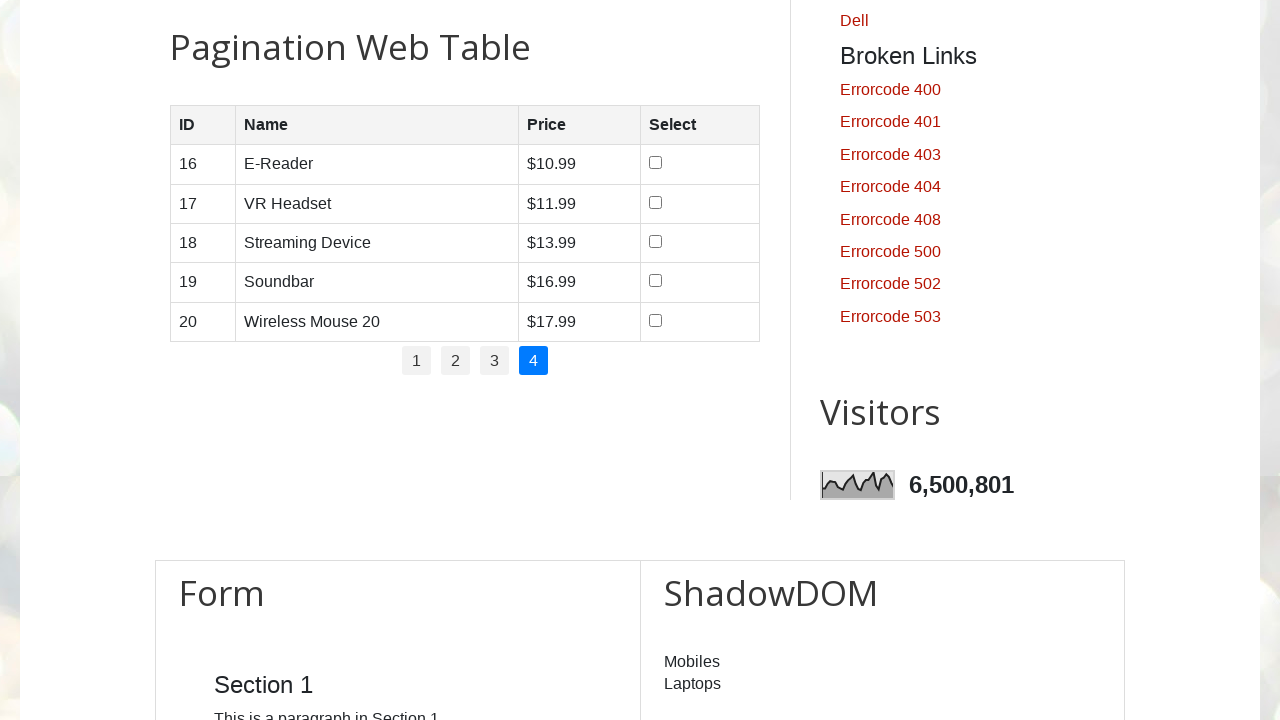

Read cell content from row 3, column 1: '18'
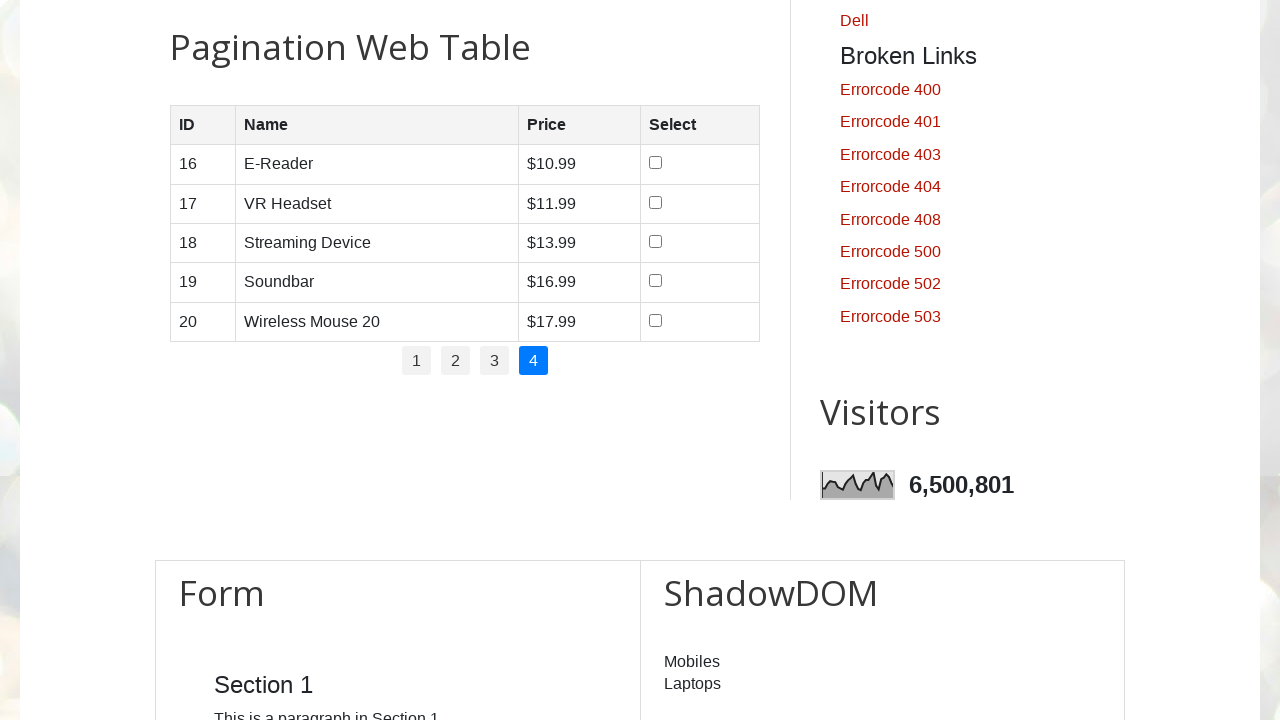

Read cell content from row 3, column 2: 'Streaming Device'
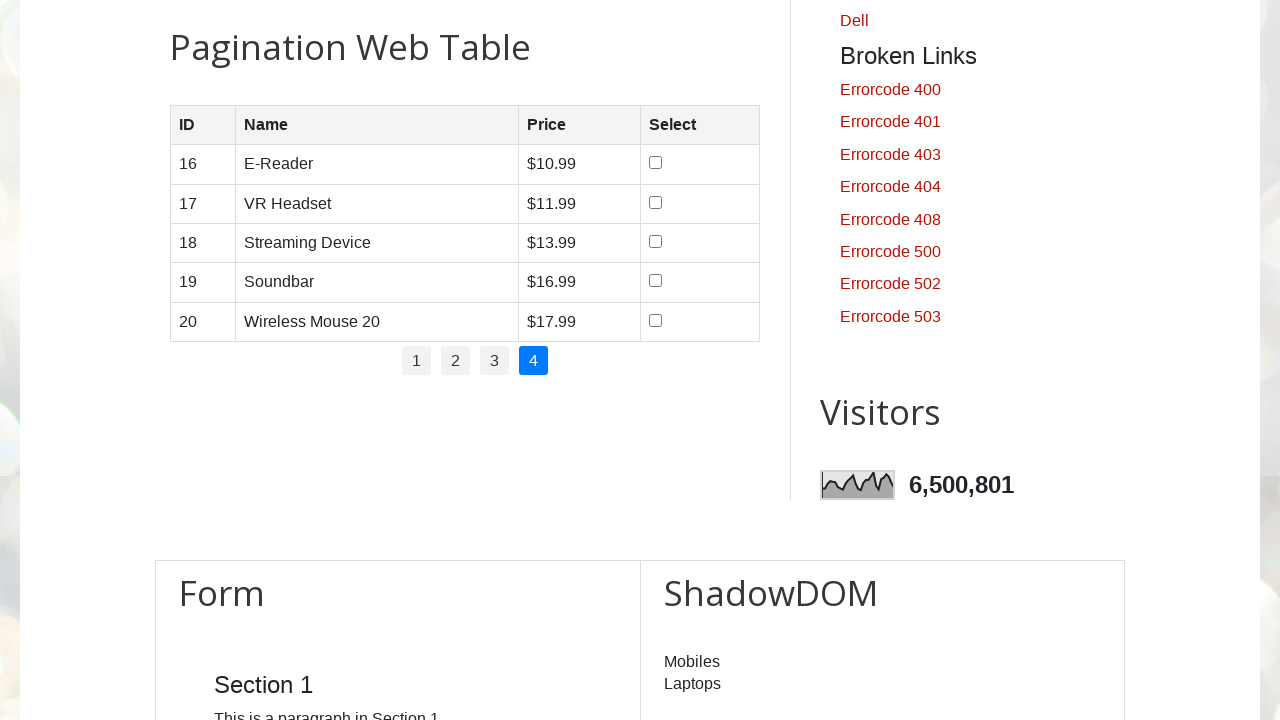

Read cell content from row 3, column 3: '$13.99'
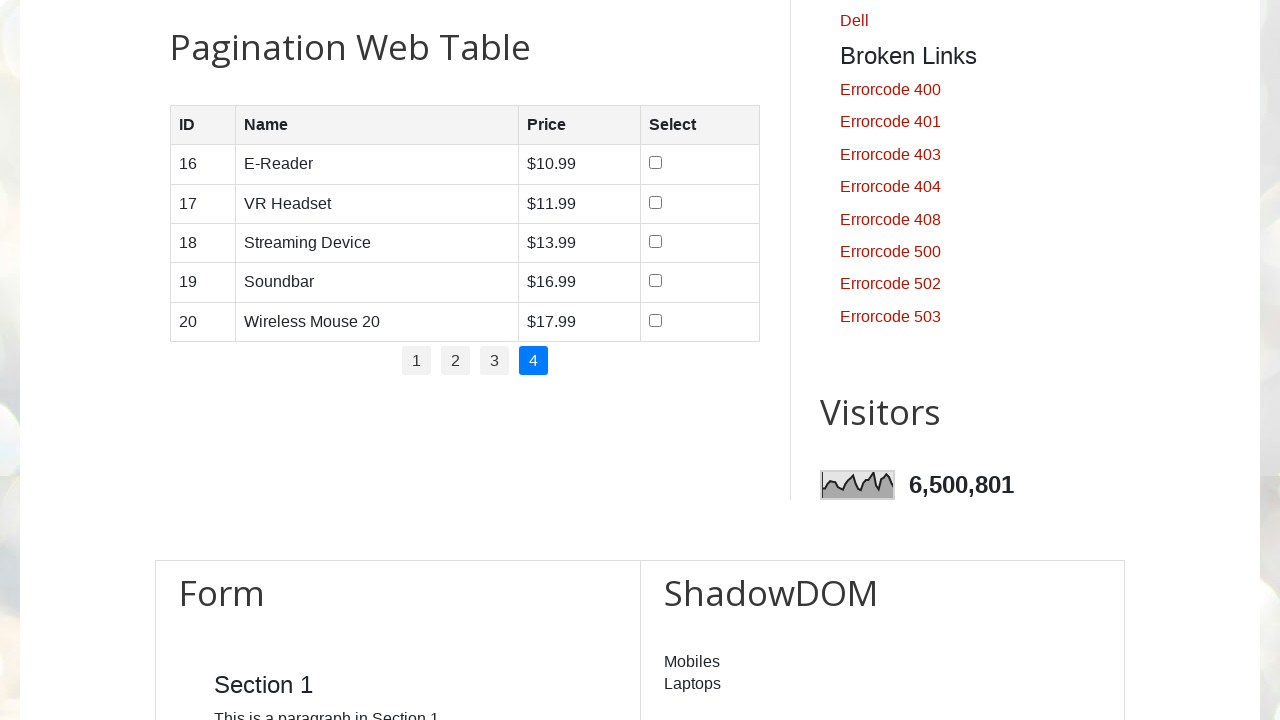

Located row 4 on page 4
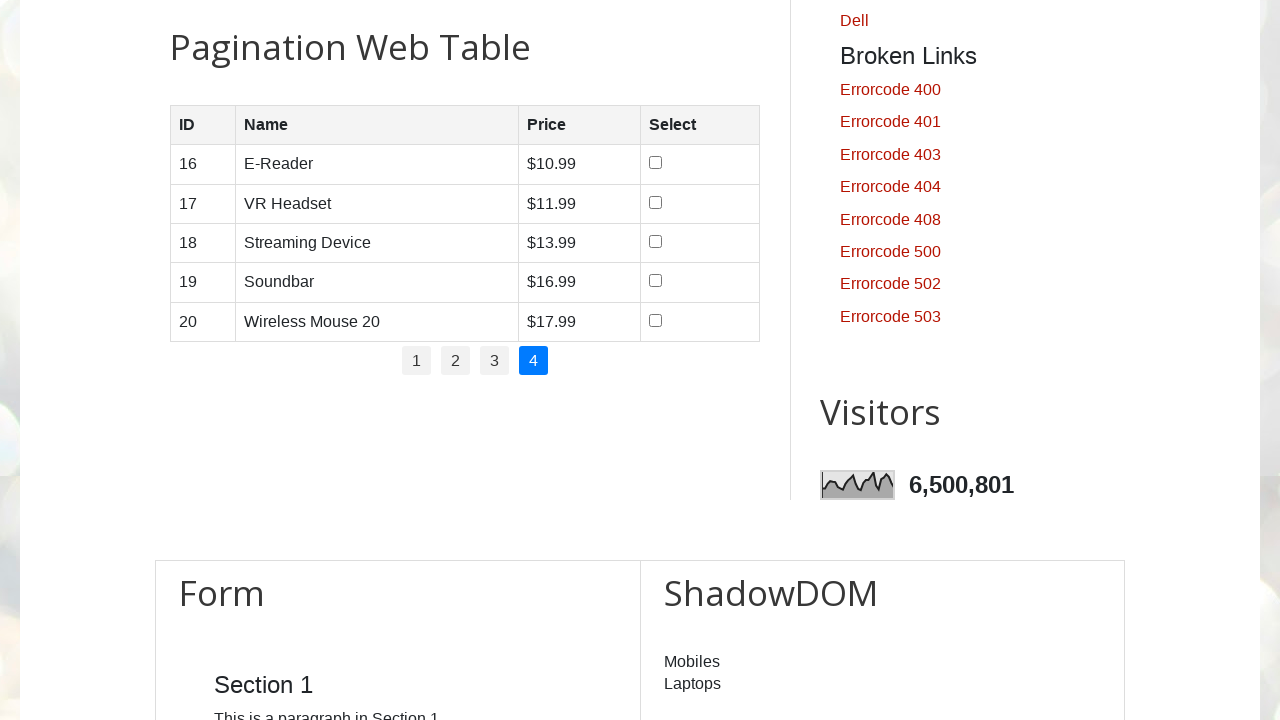

Located all cells in row 4
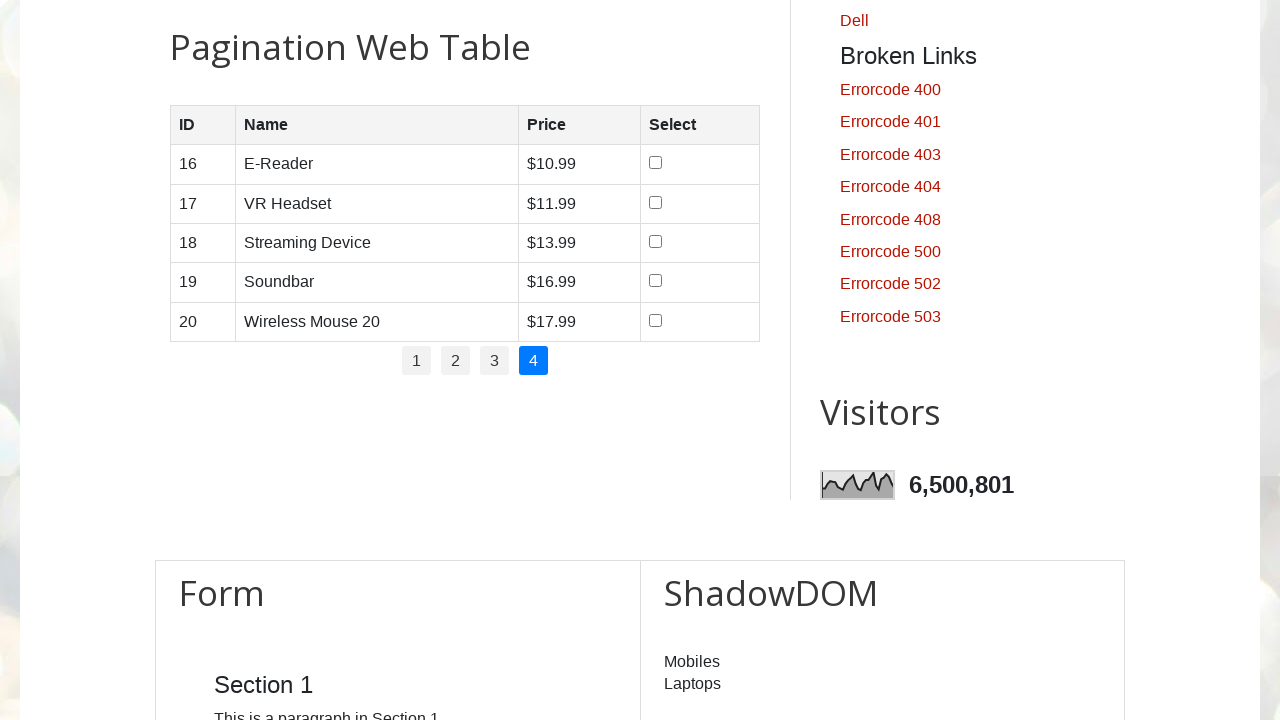

Found 4 cells in row 4
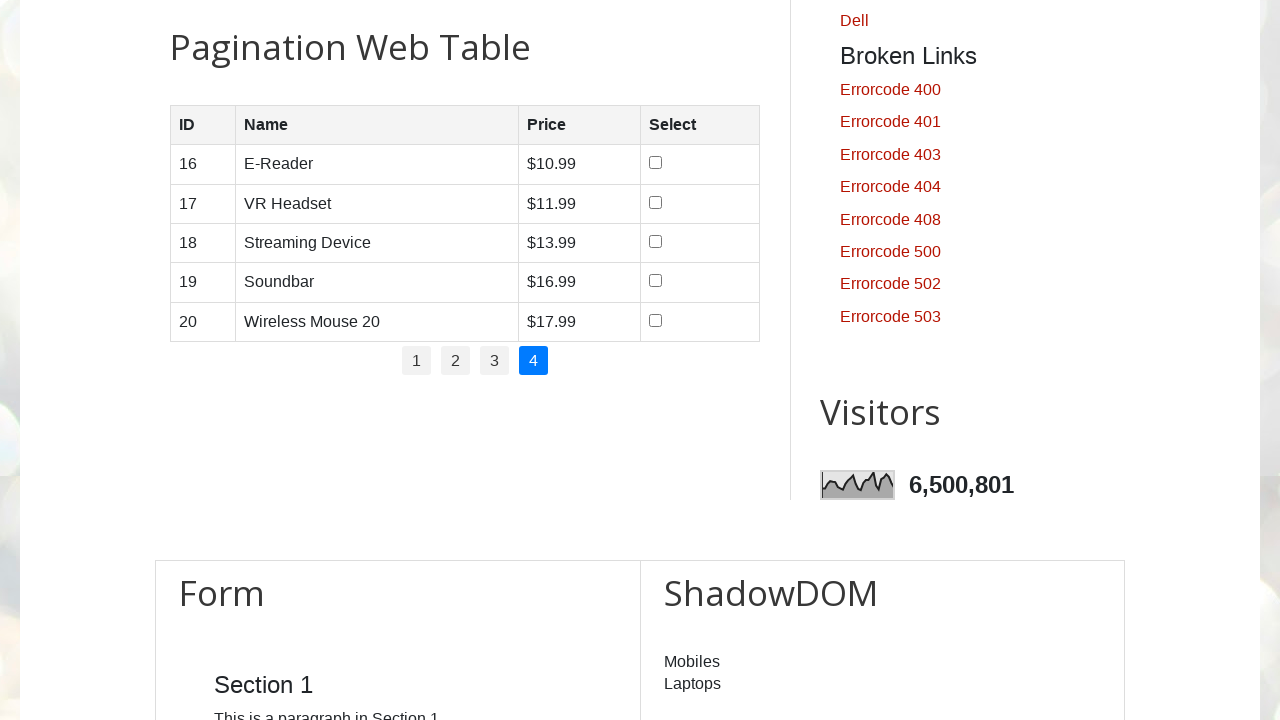

Read cell content from row 4, column 1: '19'
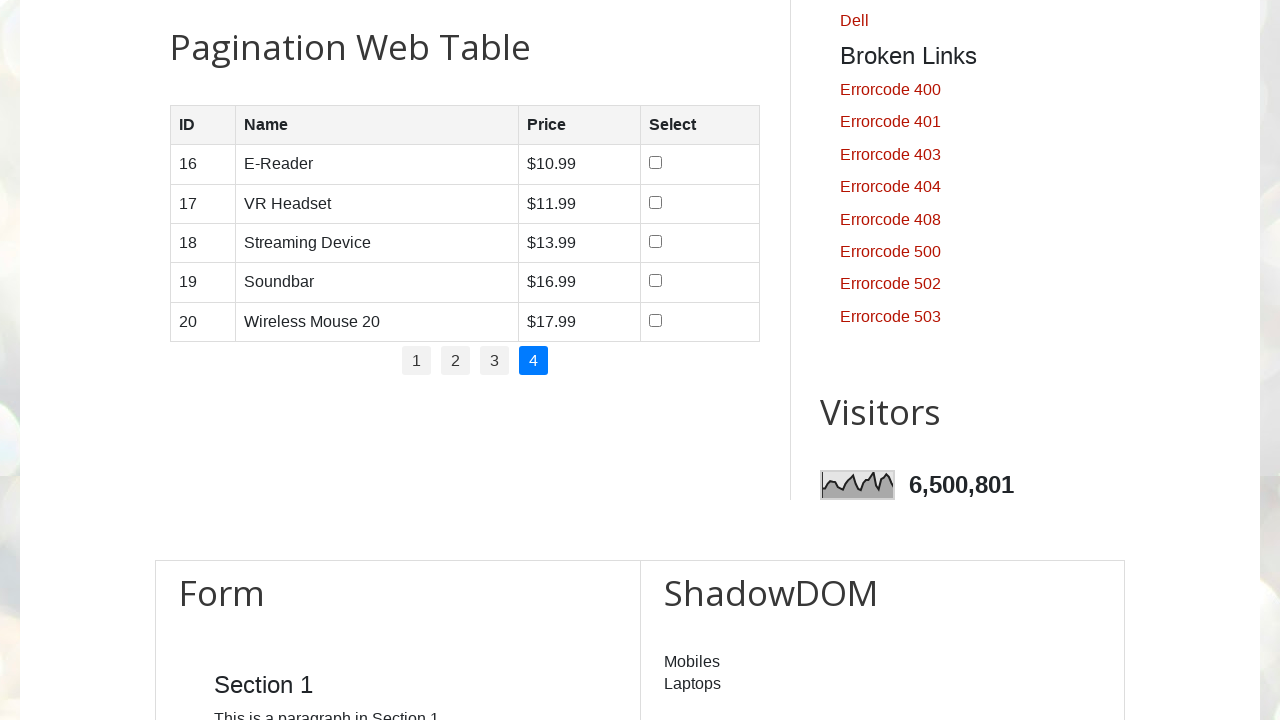

Read cell content from row 4, column 2: 'Soundbar'
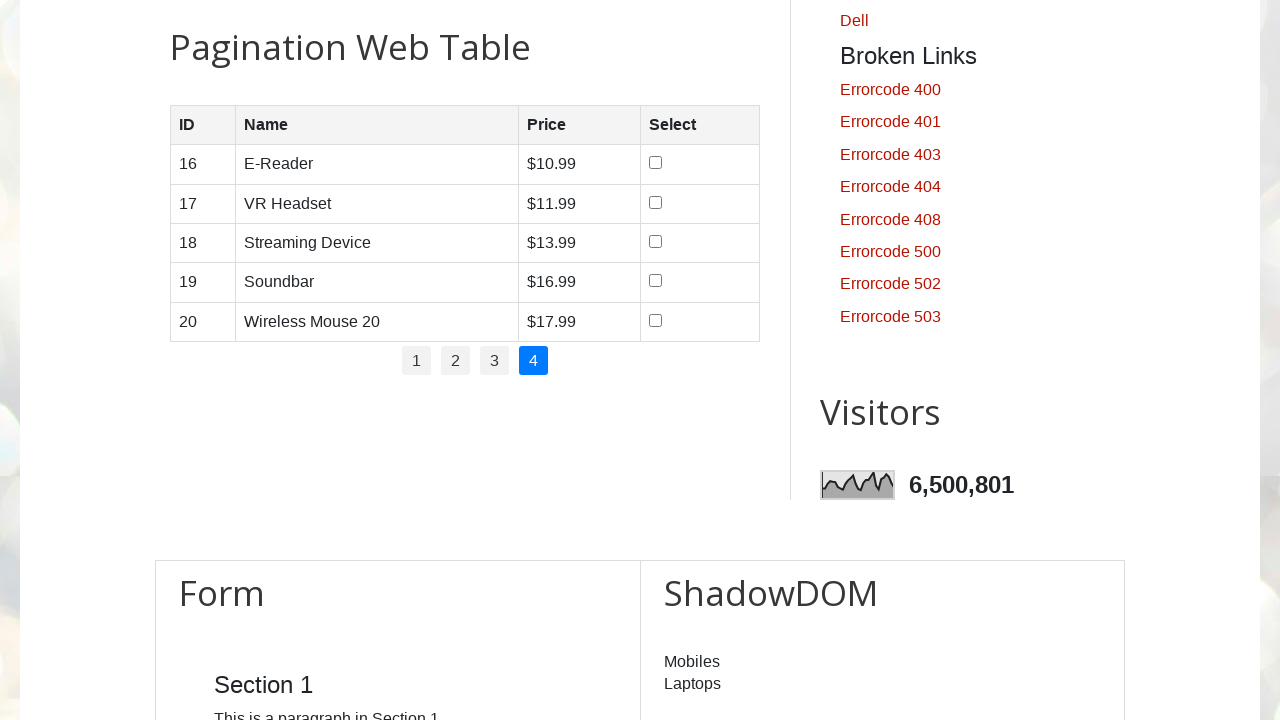

Read cell content from row 4, column 3: '$16.99'
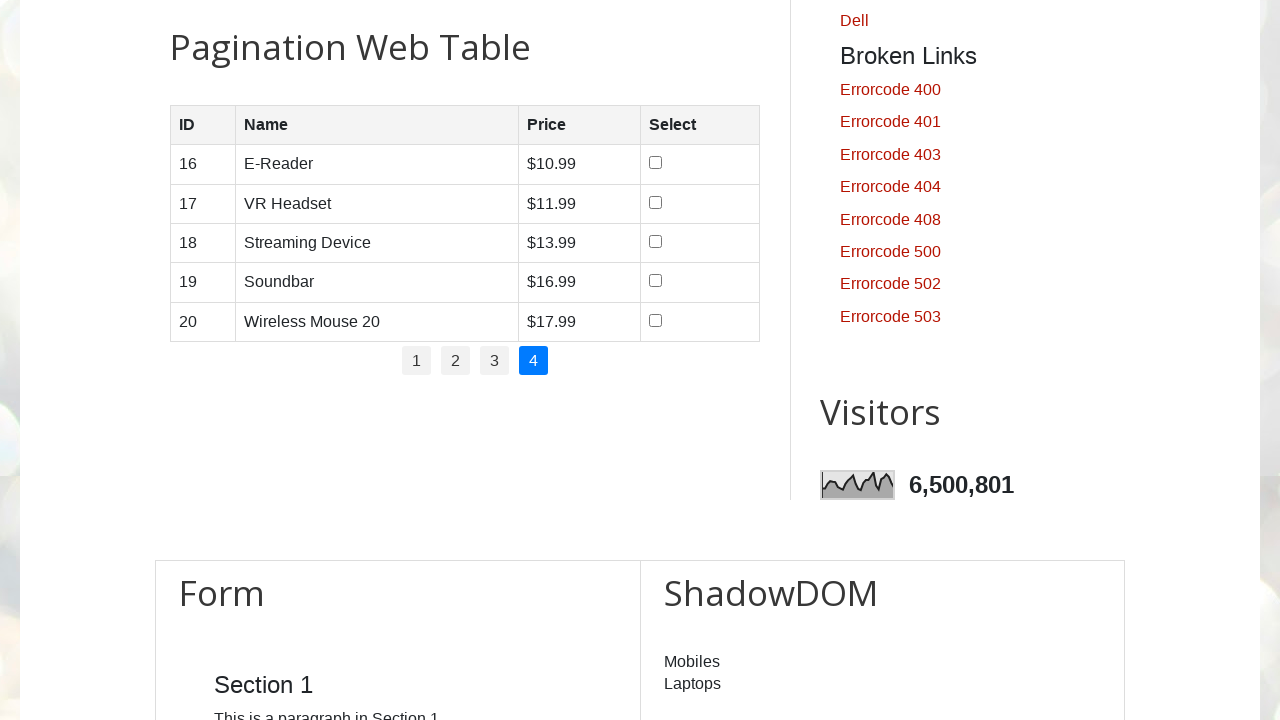

Located row 5 on page 4
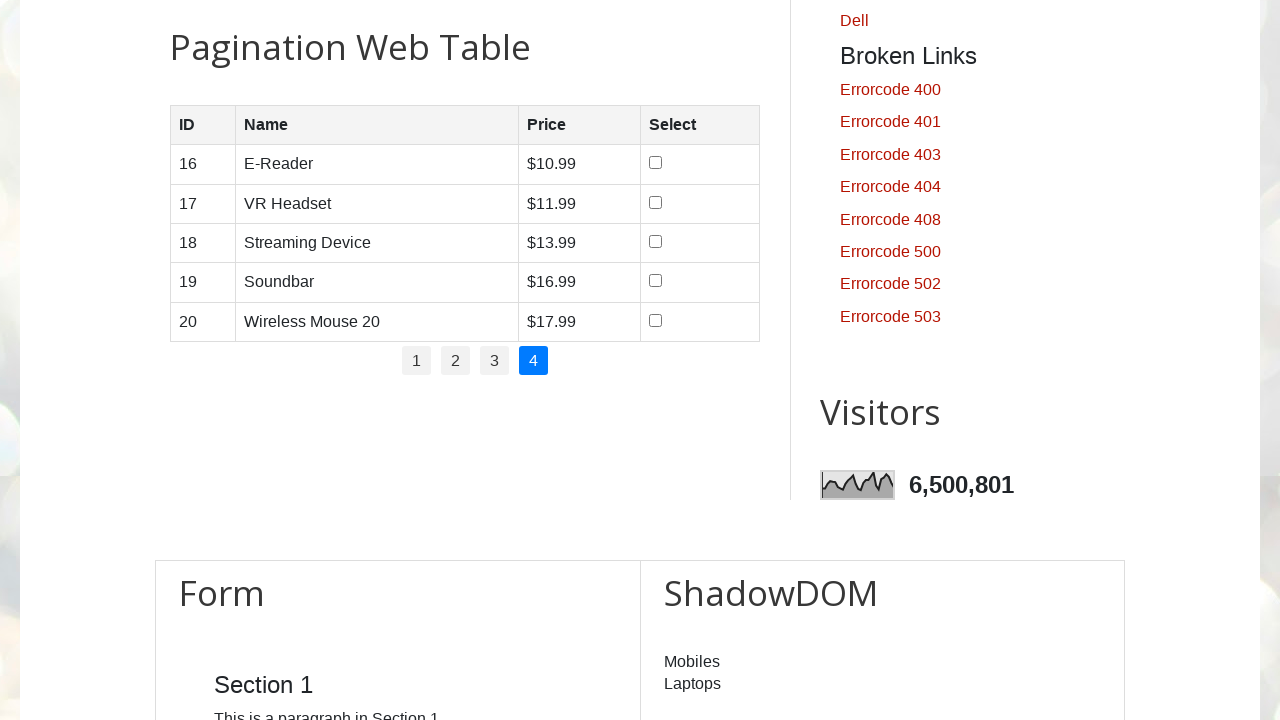

Located all cells in row 5
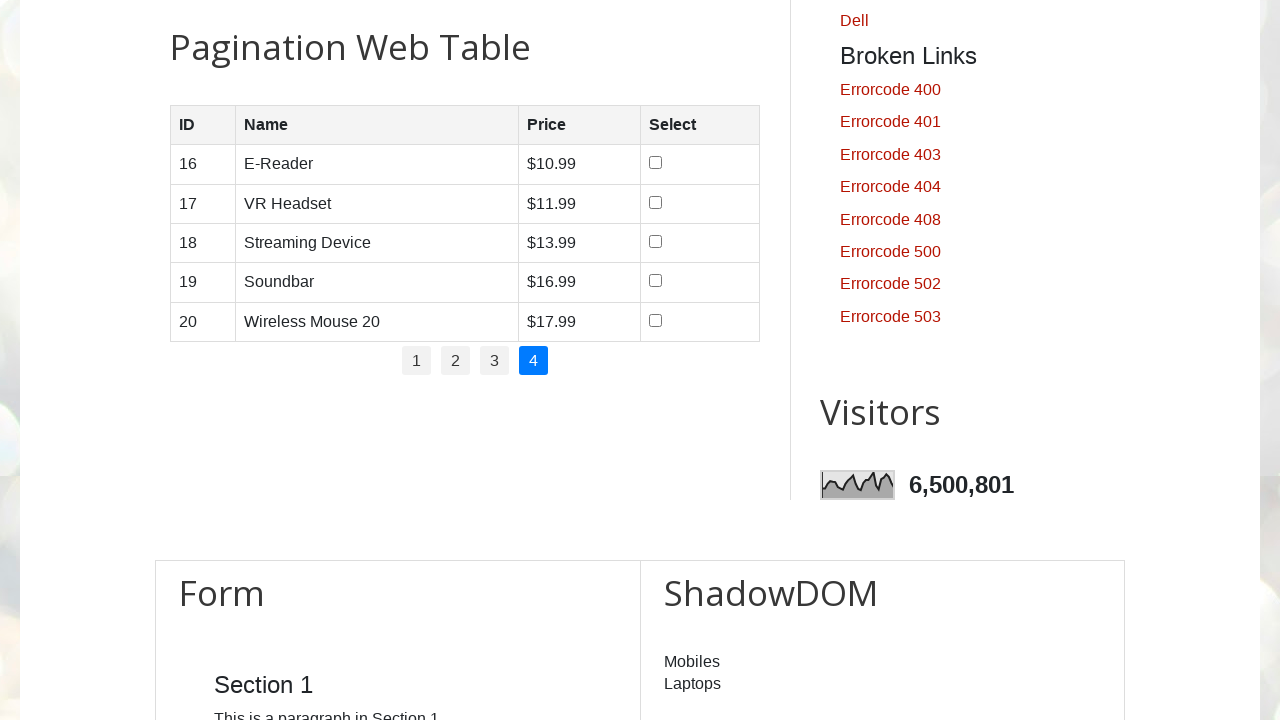

Found 4 cells in row 5
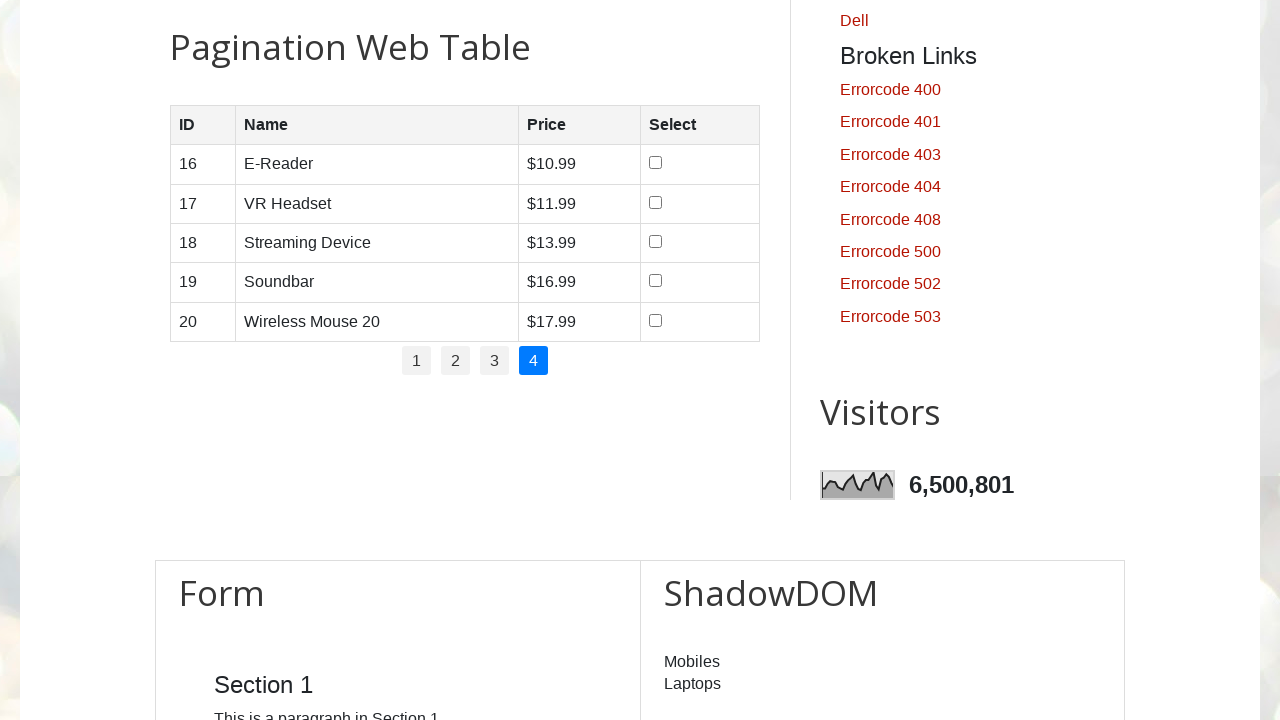

Read cell content from row 5, column 1: '20'
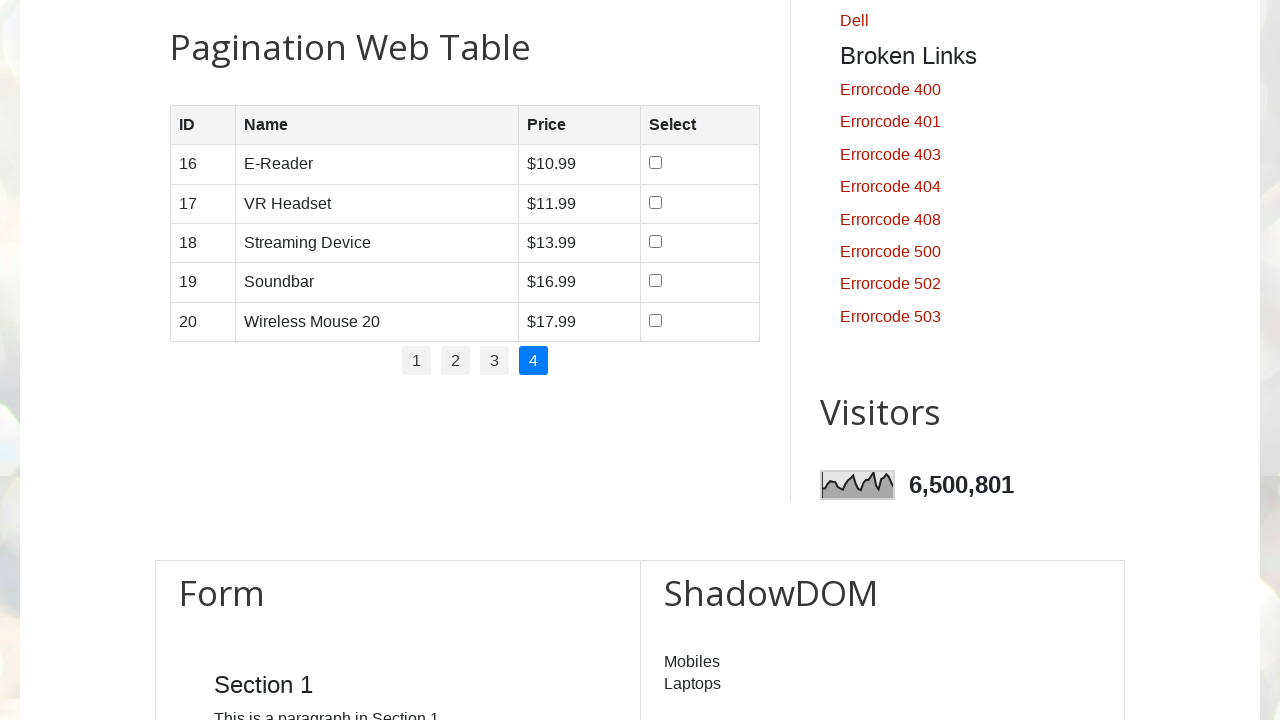

Read cell content from row 5, column 2: 'Wireless Mouse 20'
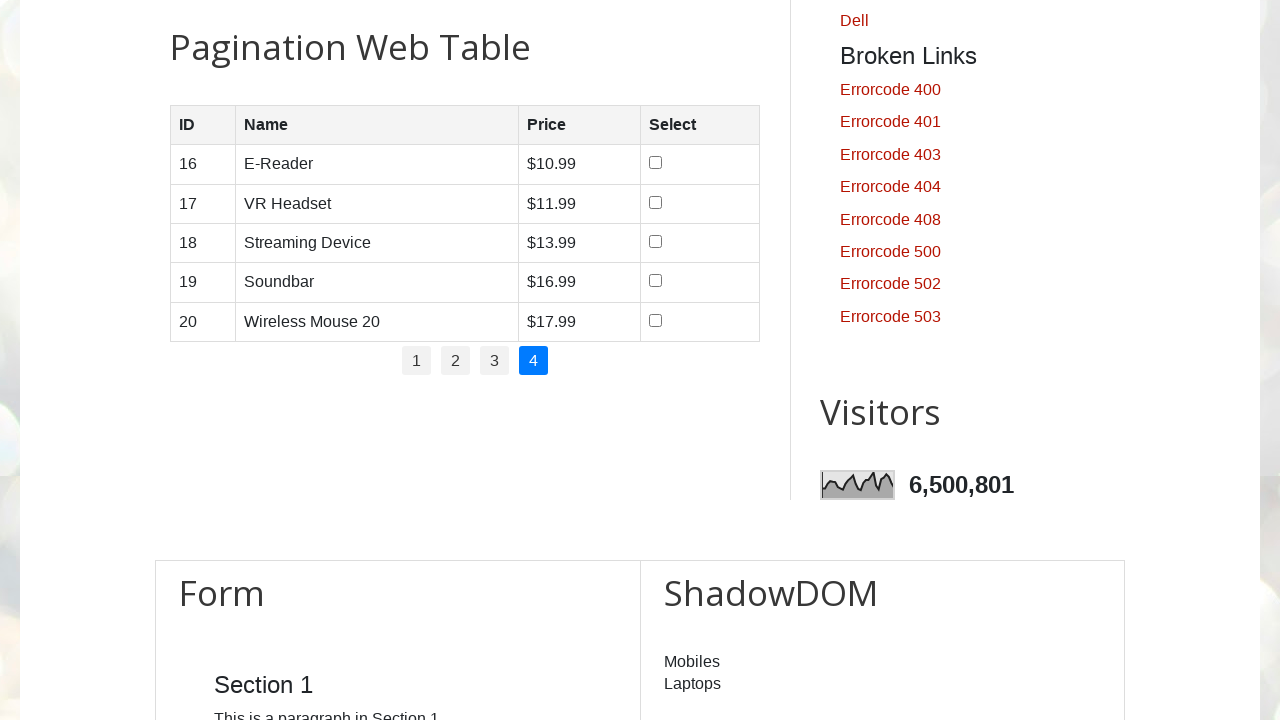

Read cell content from row 5, column 3: '$17.99'
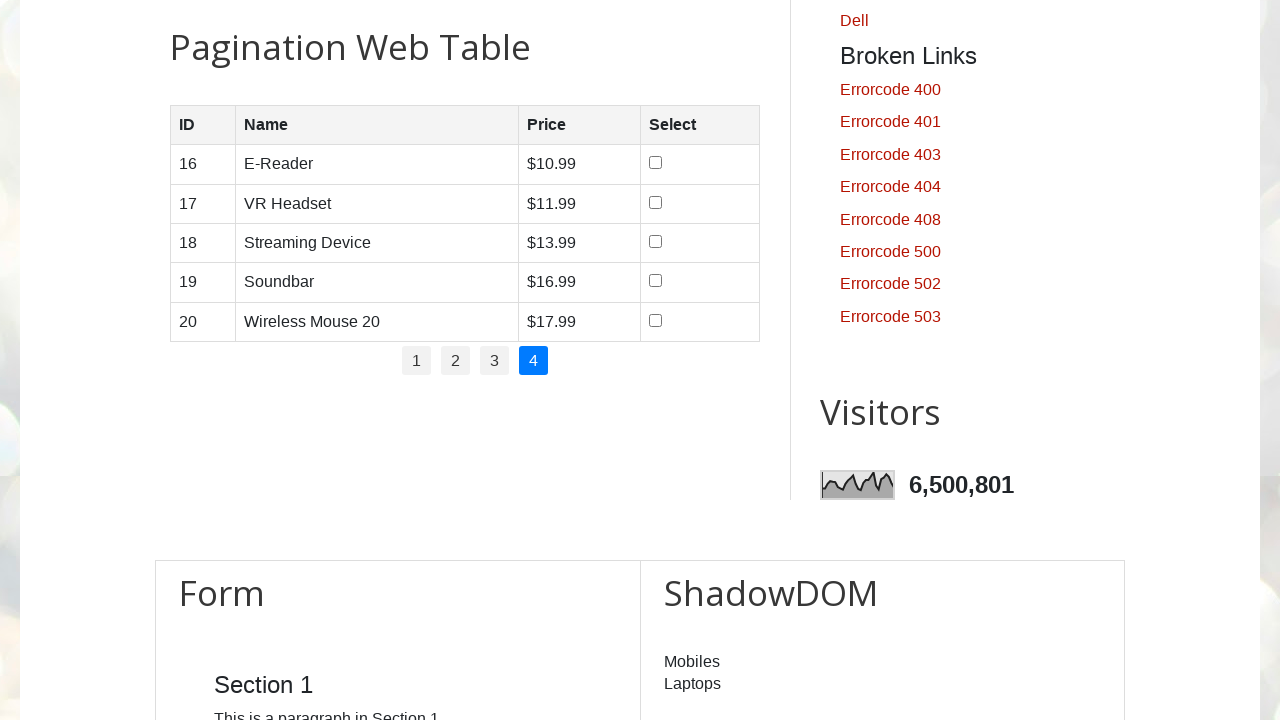

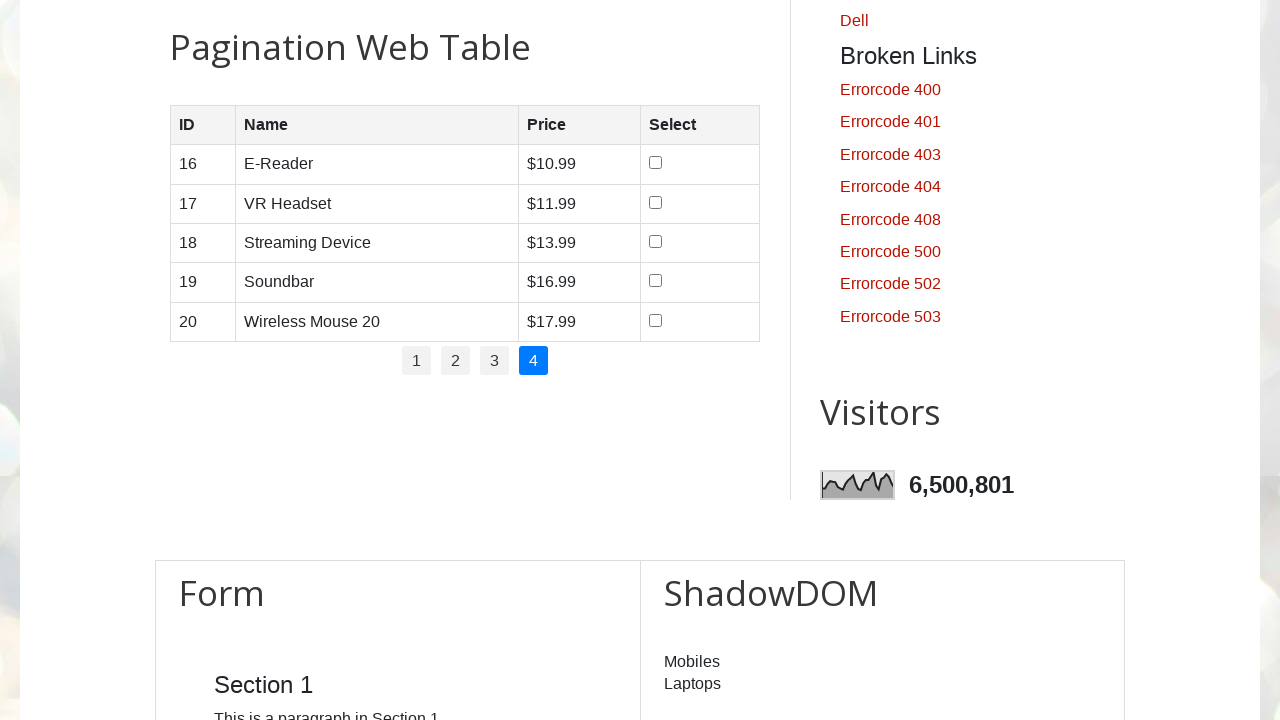